Tests the color picker functionality on a whiteboard application by creating a private board, selecting different colors from the color picker, and drawing lines with each selected color.

Starting URL: https://wbo.ophir.dev/

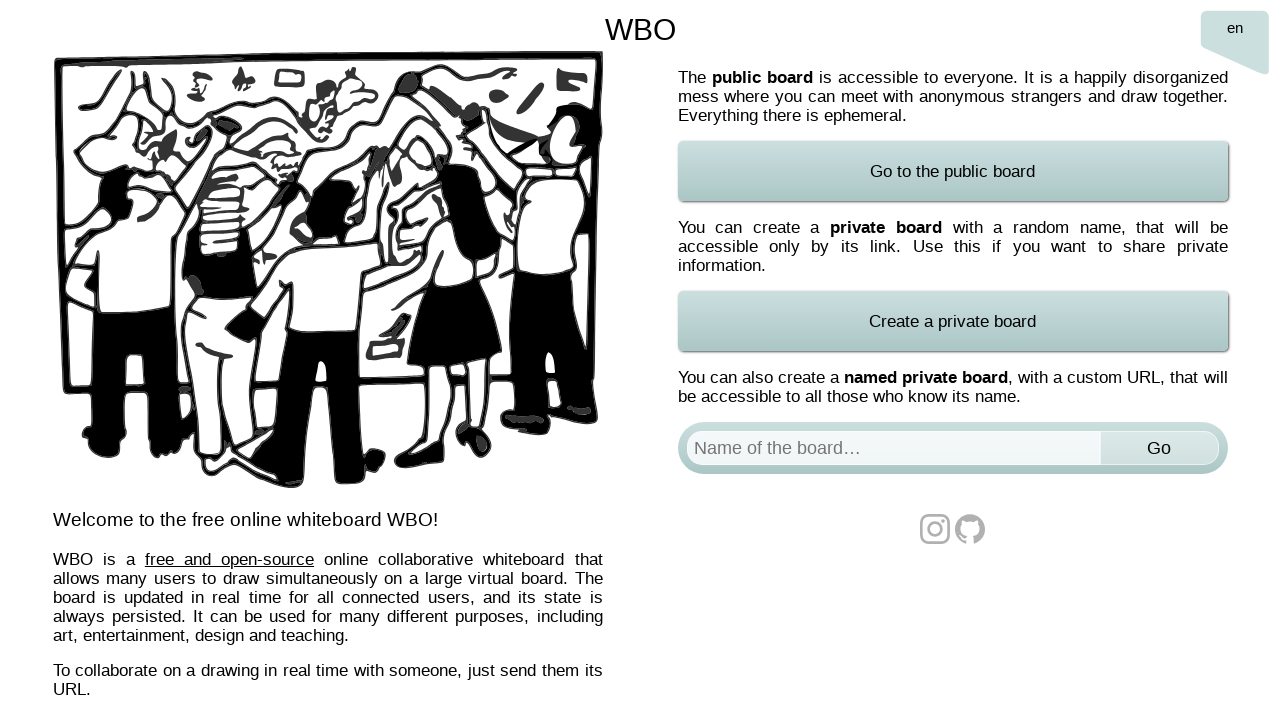

Waited for board element to load
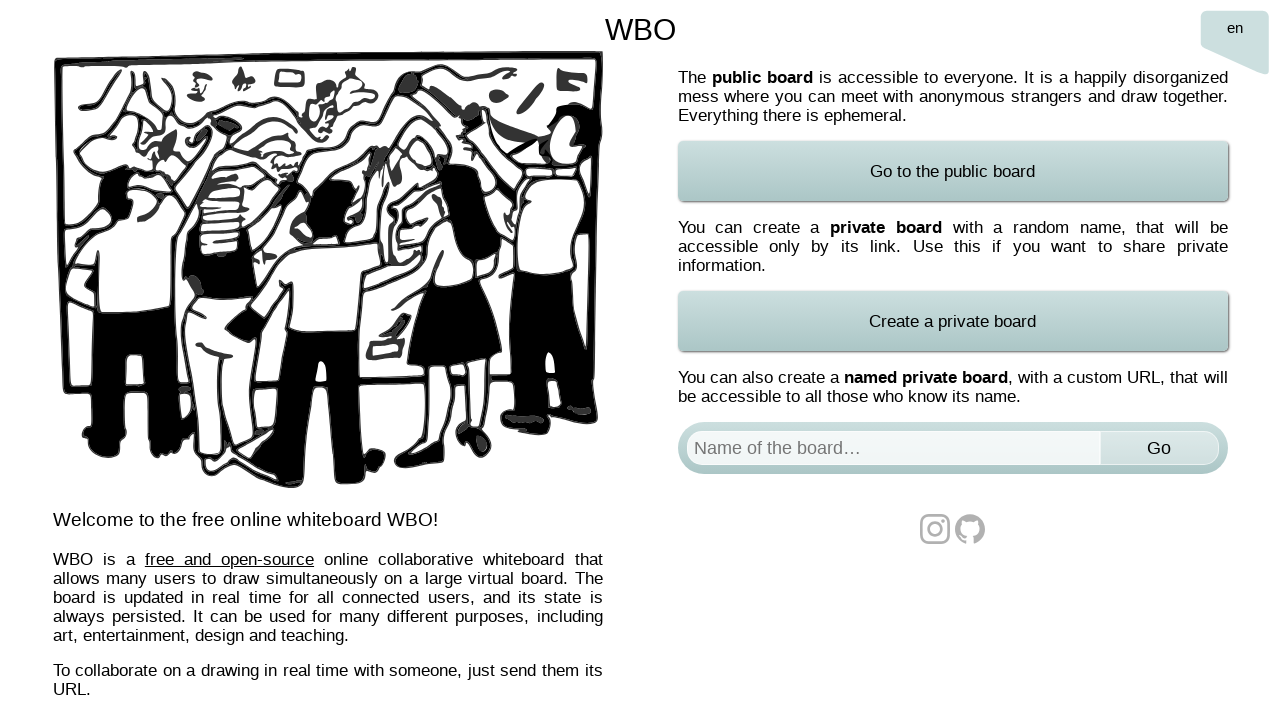

Filled board name field with 'Test Board 7284' on #board
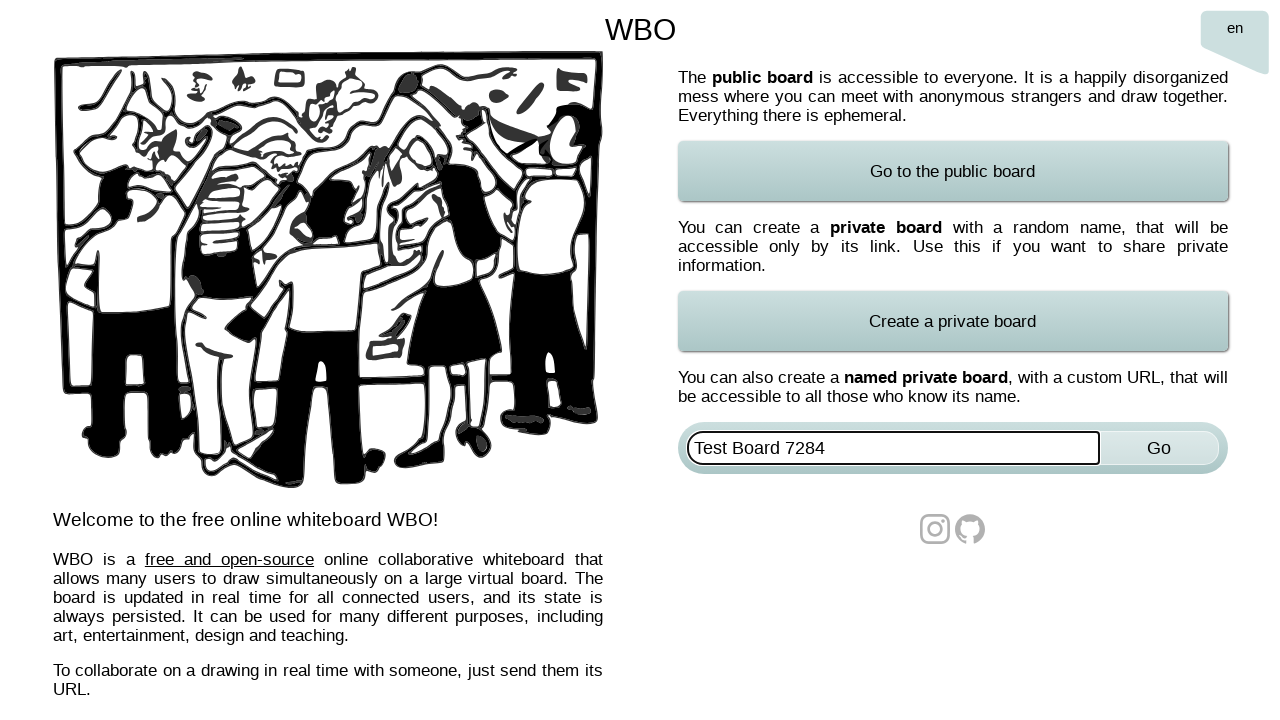

Clicked button to create private board at (1159, 448) on xpath=//*[@id='named-board-form']/input[2]
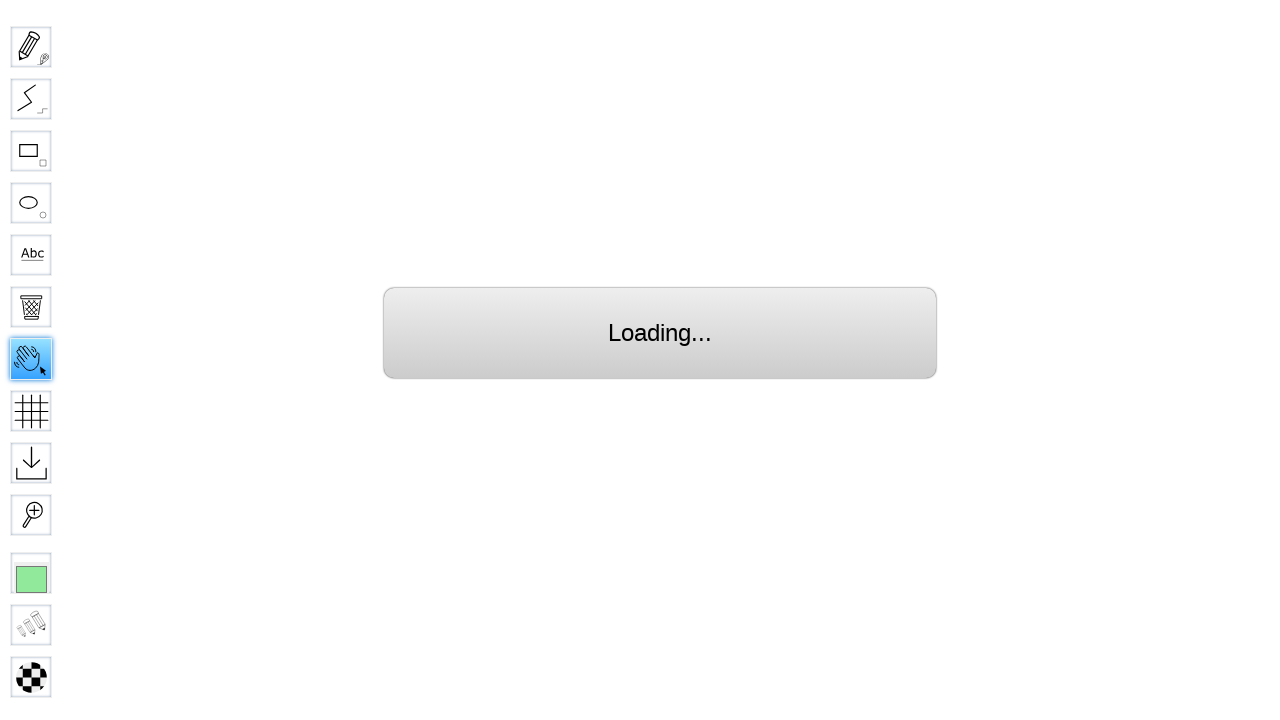

Waited for color picker to load
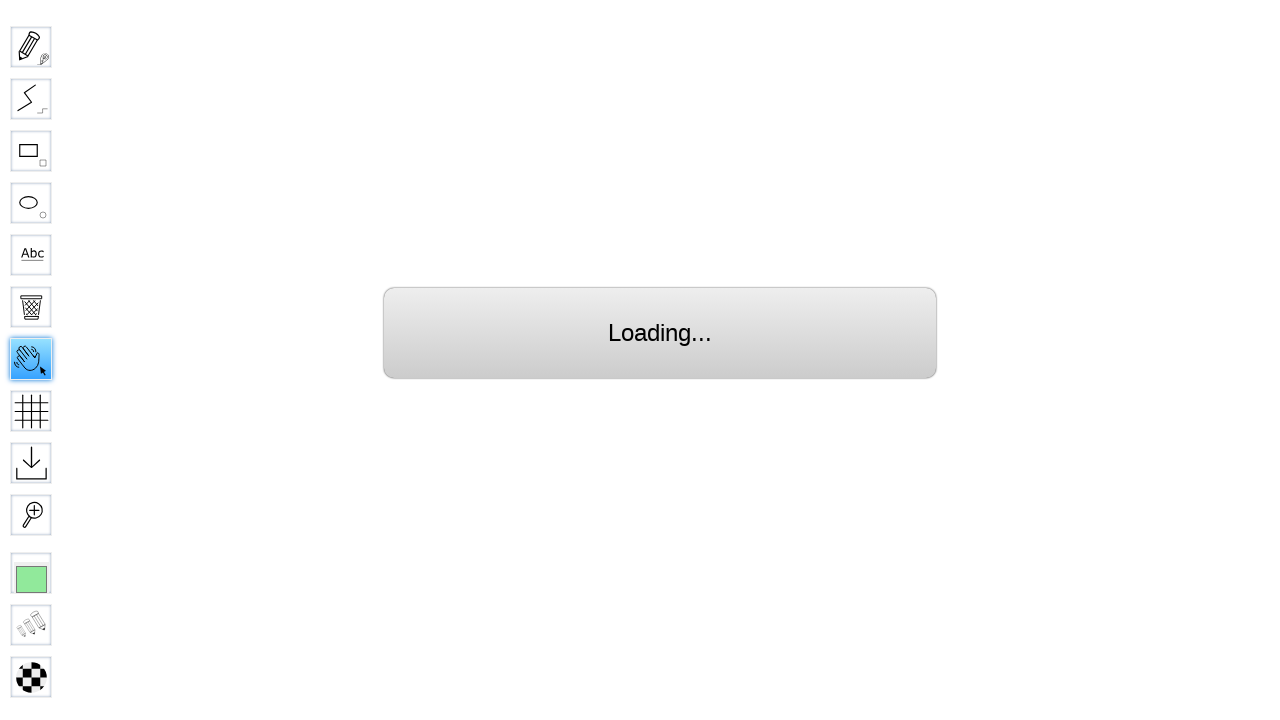

Hovered over color picker at (31, 575) on #chooseColor
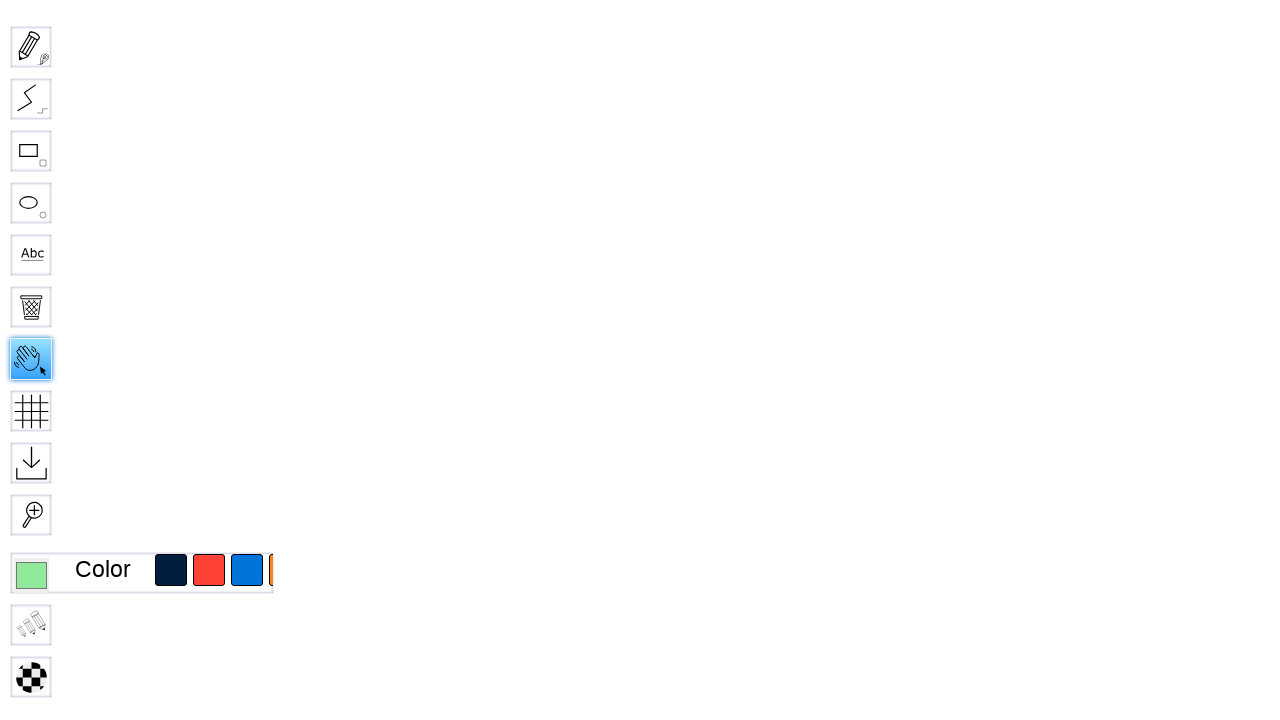

Selected black color from color picker at (171, 570) on #color_001f3f
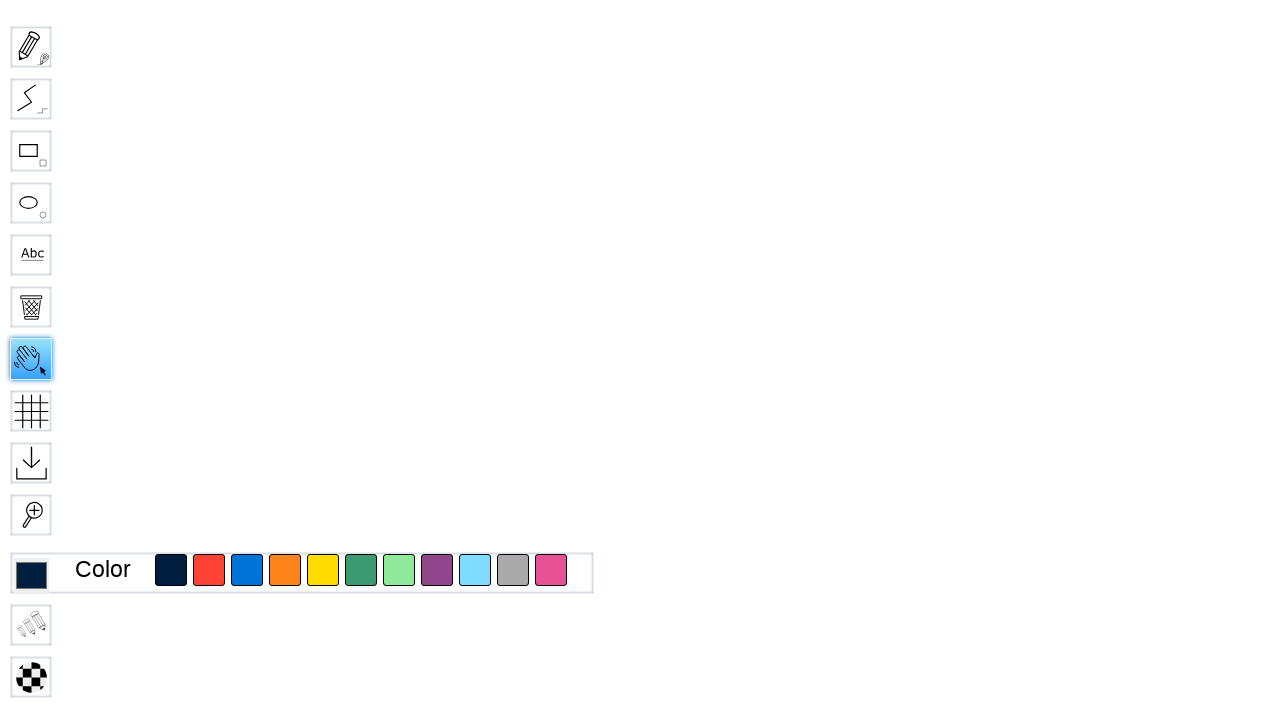

Selected straight line tool at (31, 99) on #toolID-Straight\ line
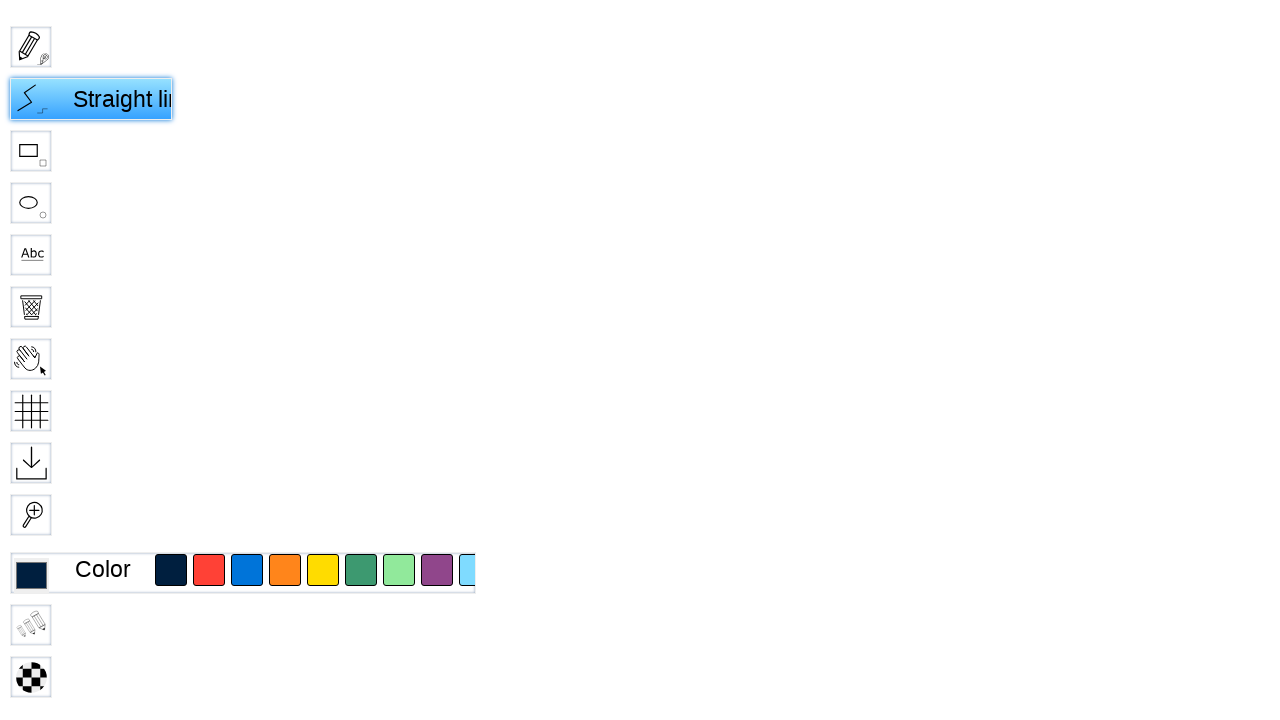

Moved mouse to canvas center at (1000, 1000)
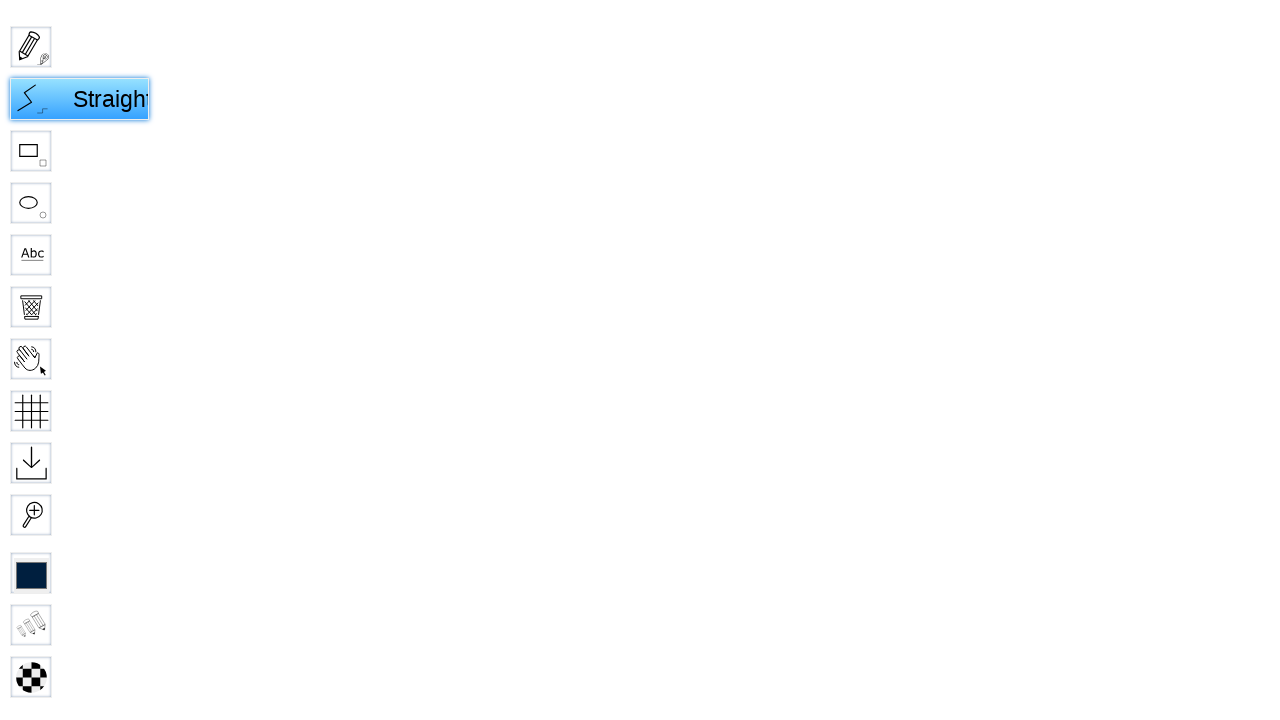

Pressed mouse button down to start drawing at (1000, 1000)
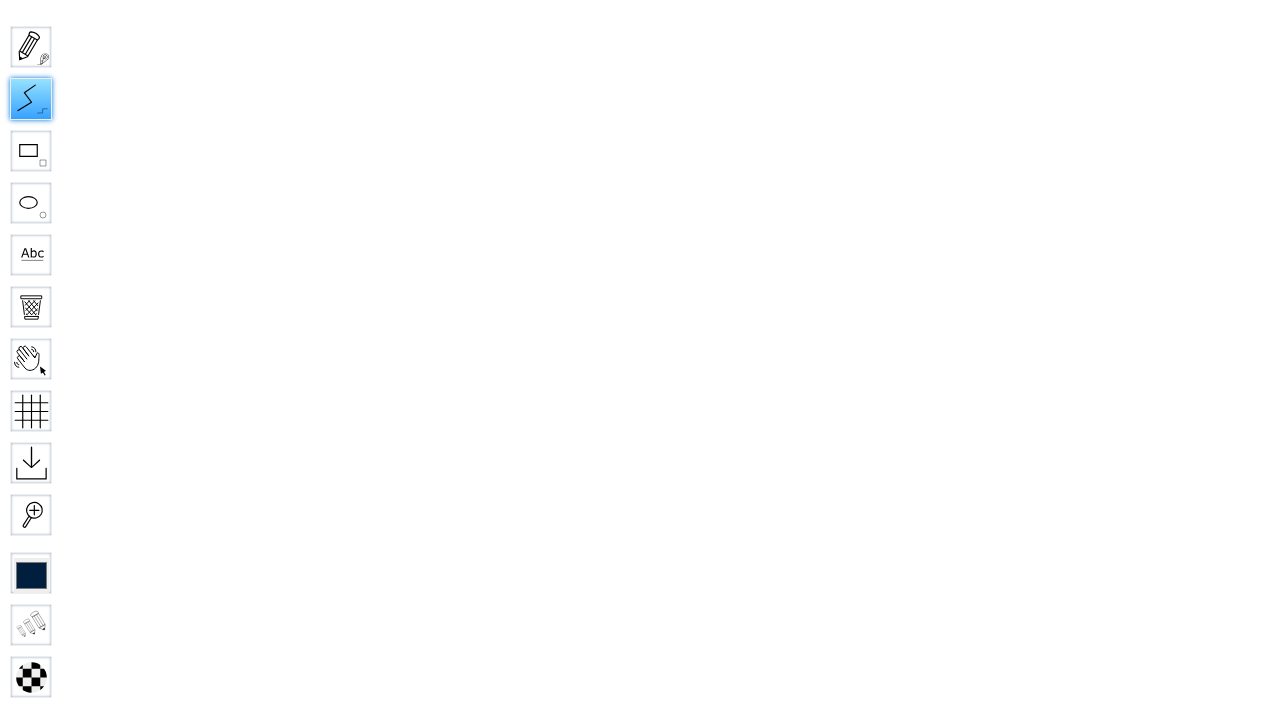

Dragged mouse to draw line at (1100, 1050)
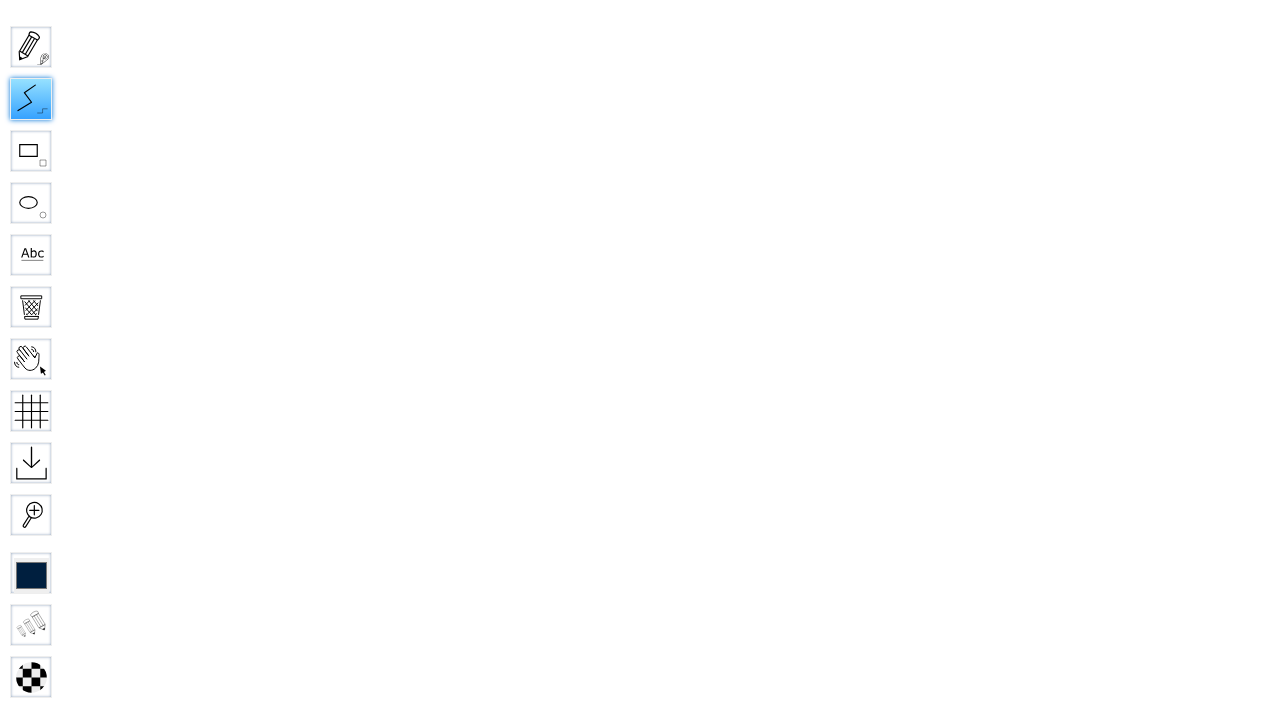

Released mouse button to finish drawing line at (1100, 1050)
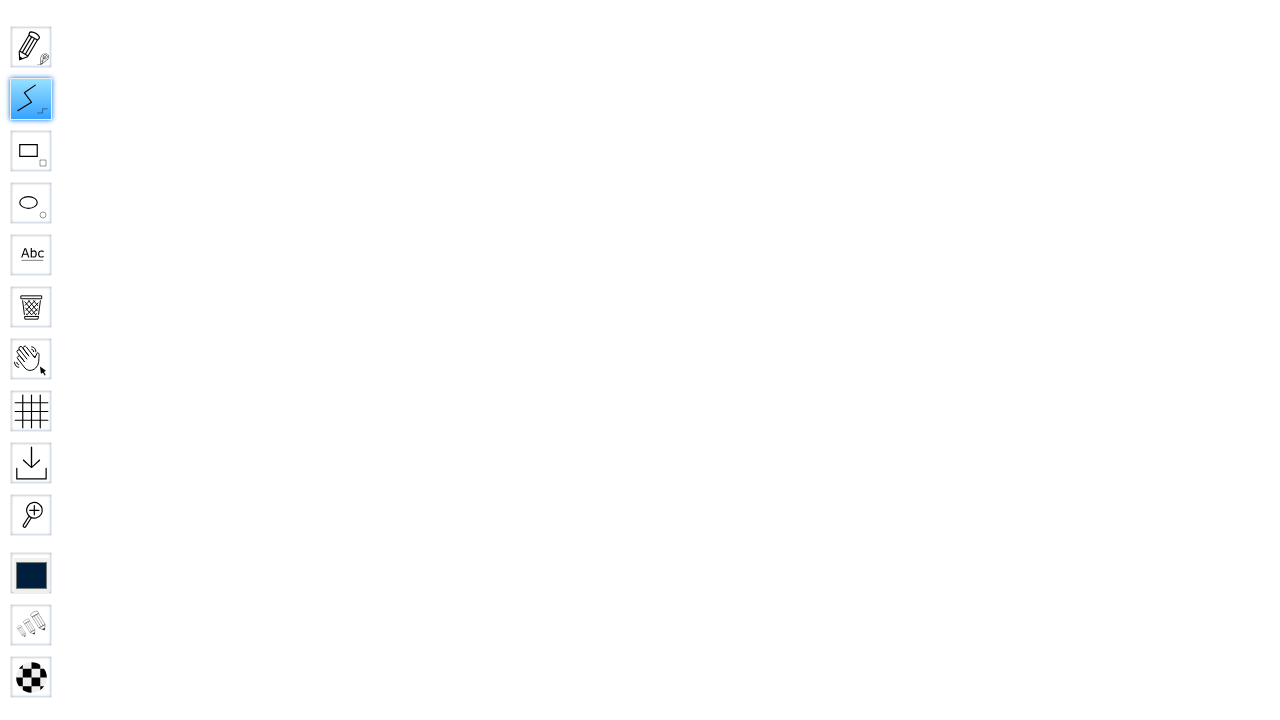

Hovered over color picker at (209, 570) on #color_FF4136
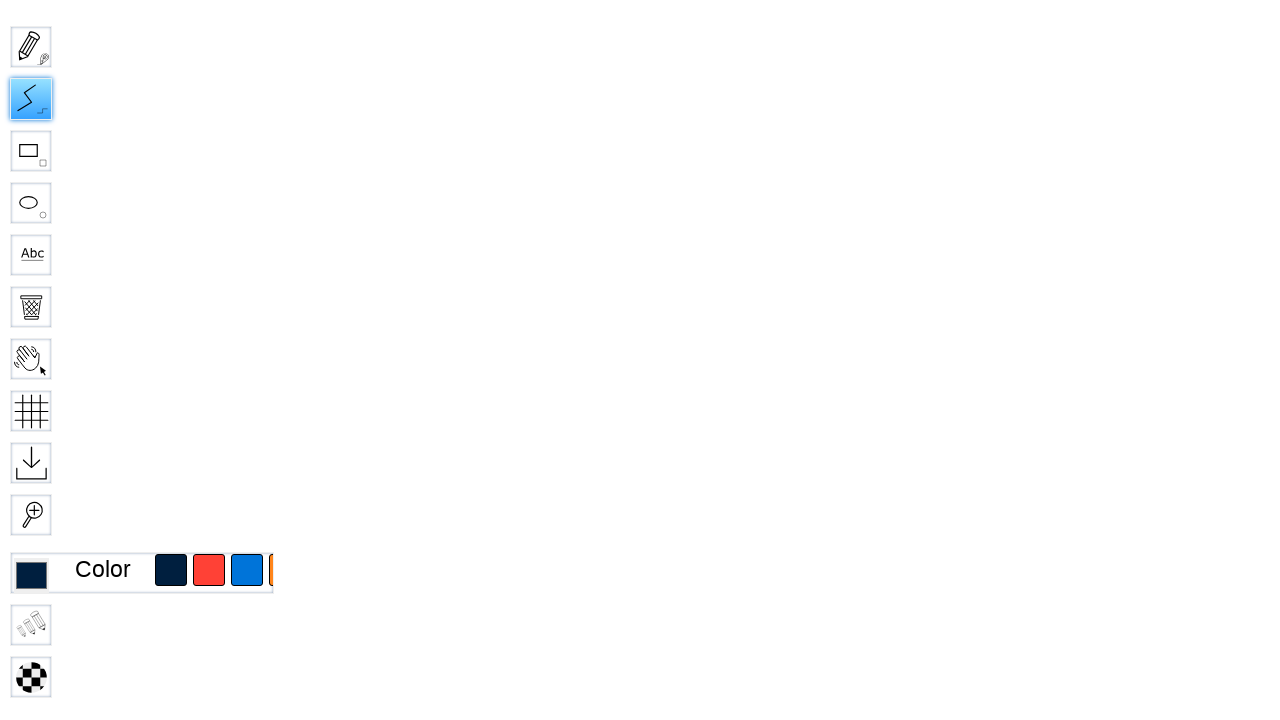

Selected red color from color picker at (31, 99) on #toolID-Straight\ line
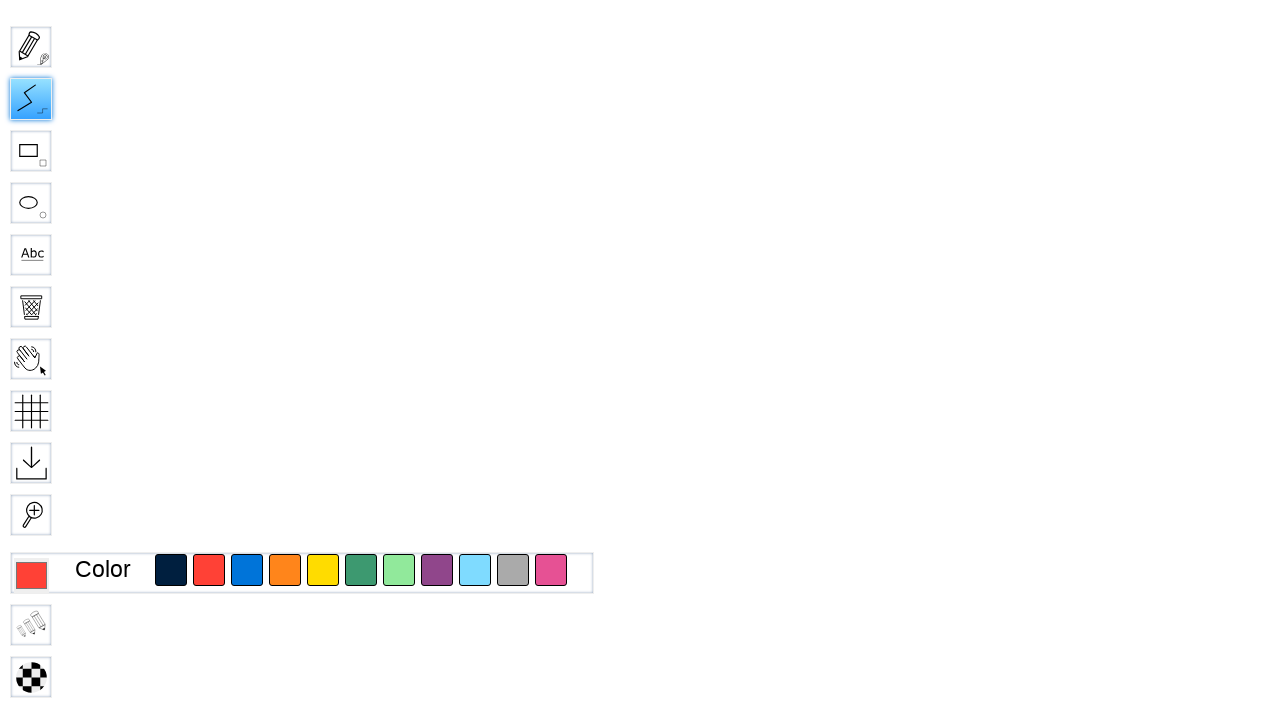

Selected straight line tool at (1000, 1000)
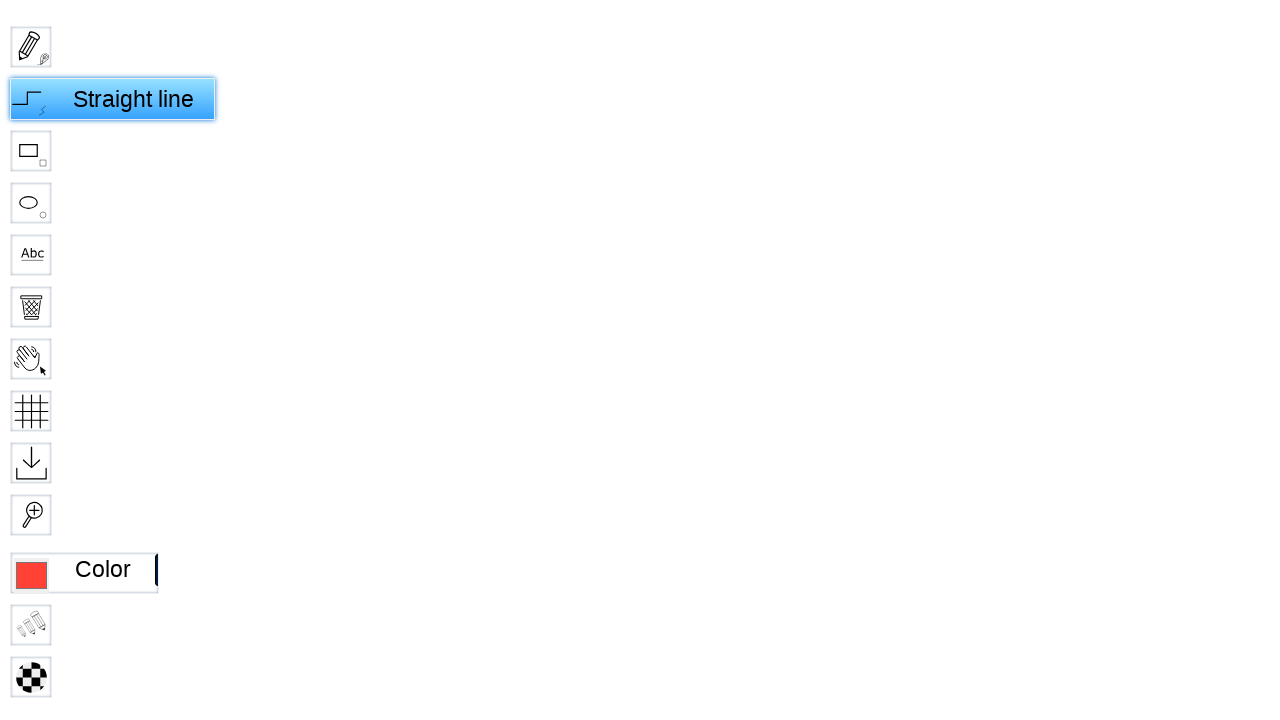

Moved mouse to canvas center at (1000, 1000)
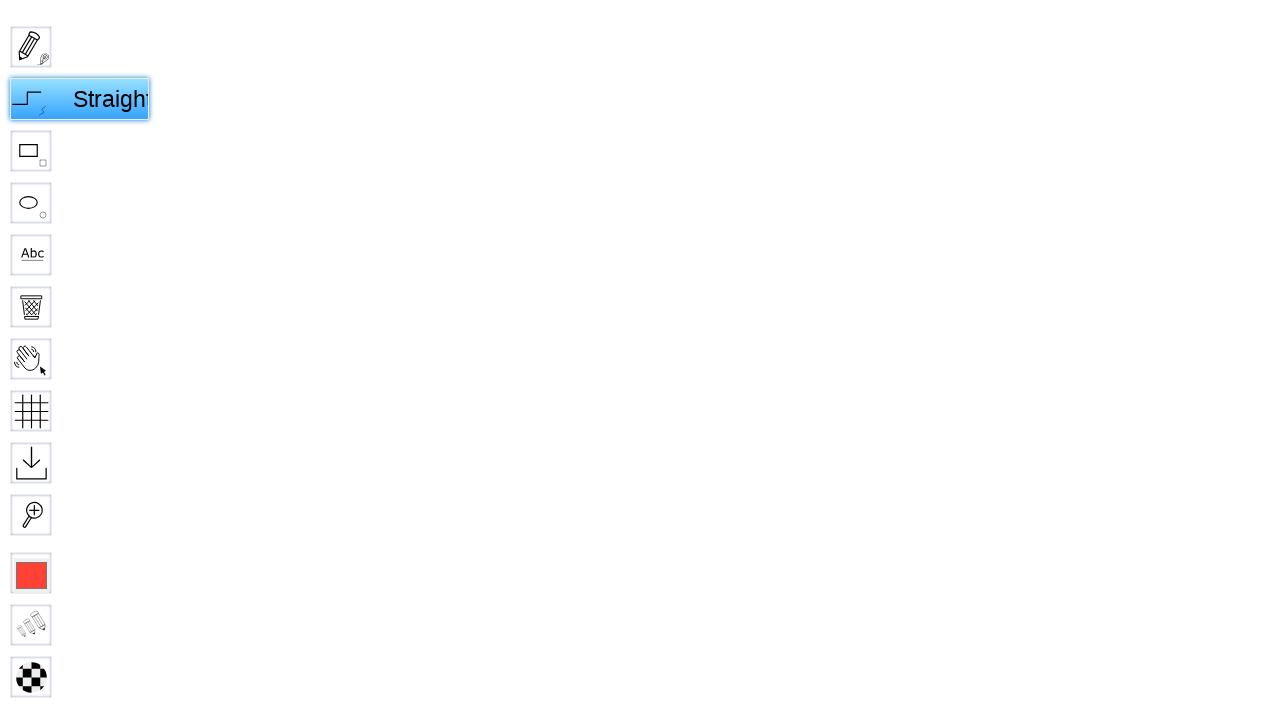

Pressed mouse button down to start drawing at (1100, 1050)
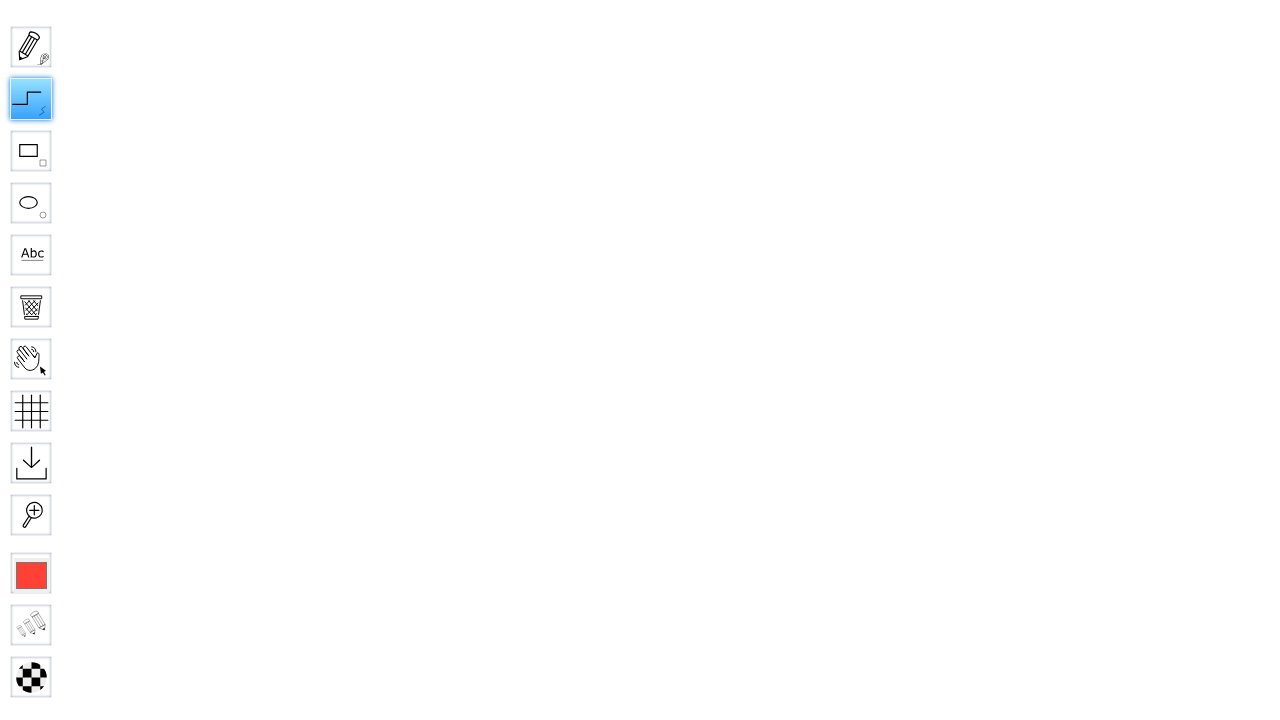

Dragged mouse to draw line at (1100, 1050)
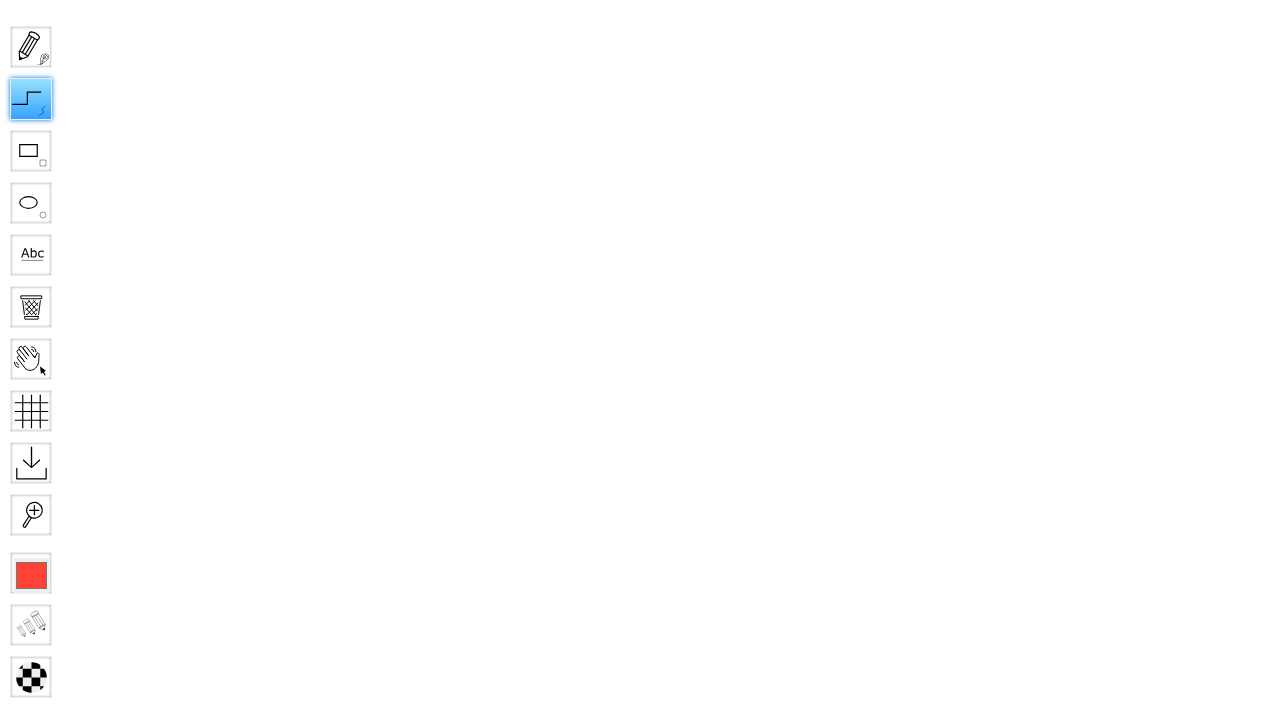

Released mouse button to finish drawing line at (31, 575) on #chooseColor
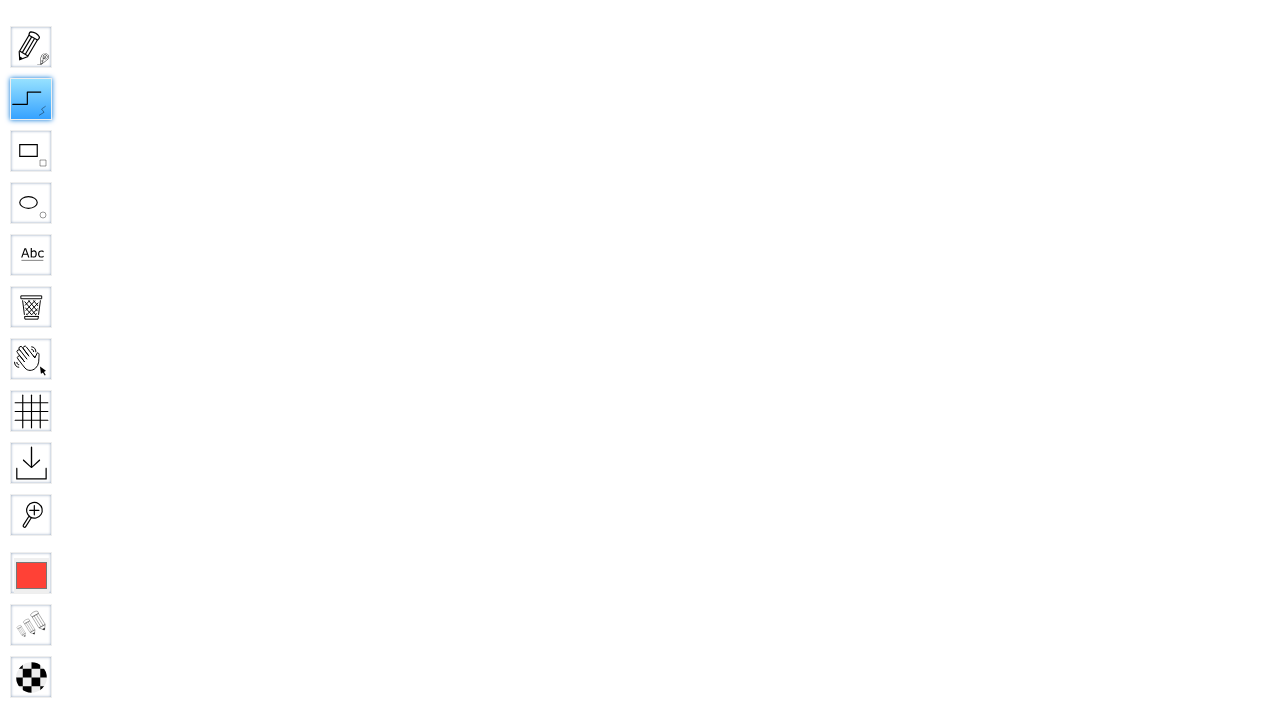

Hovered over color picker at (31, 99) on #toolID-Straight\ line
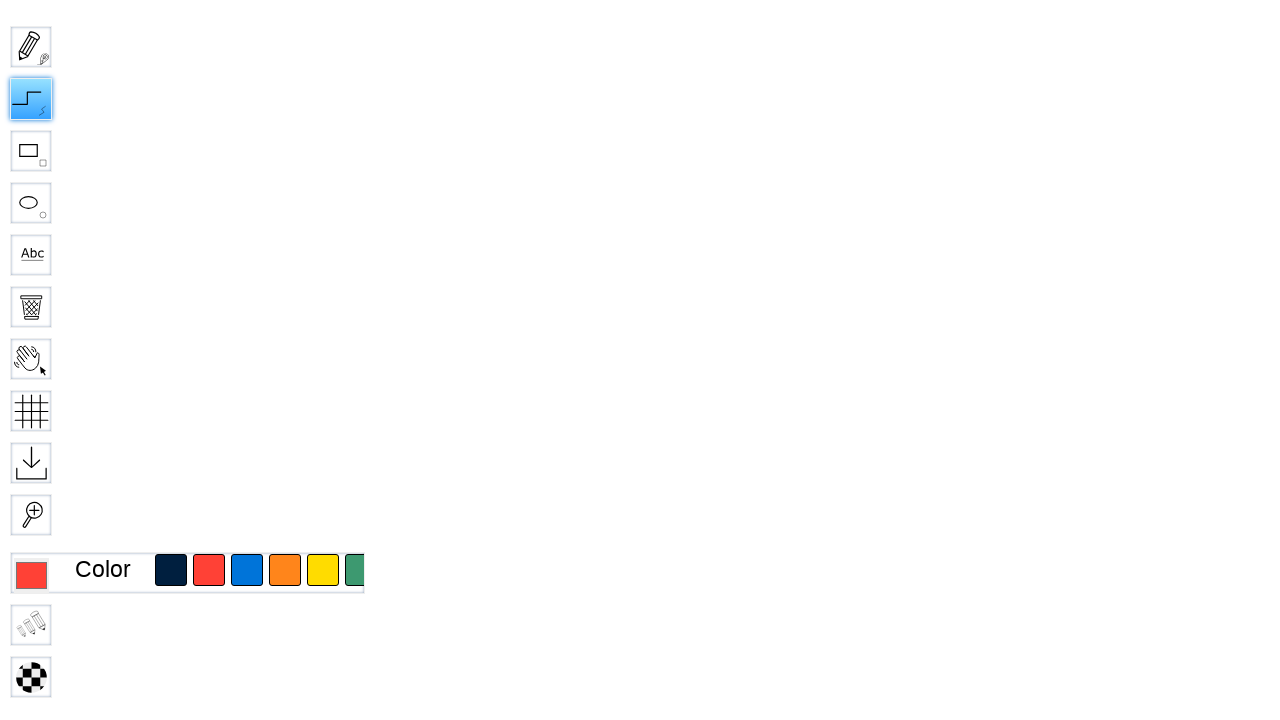

Selected blue color from color picker at (1000, 1000)
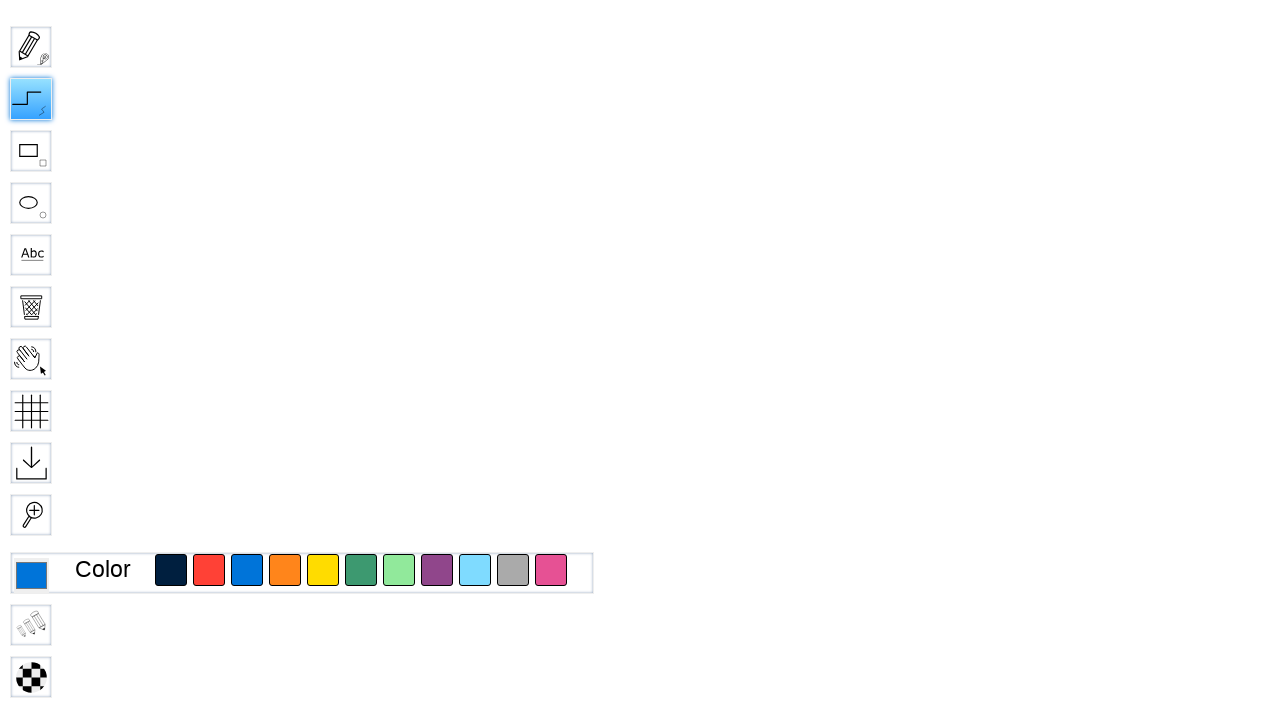

Selected straight line tool at (1000, 1000)
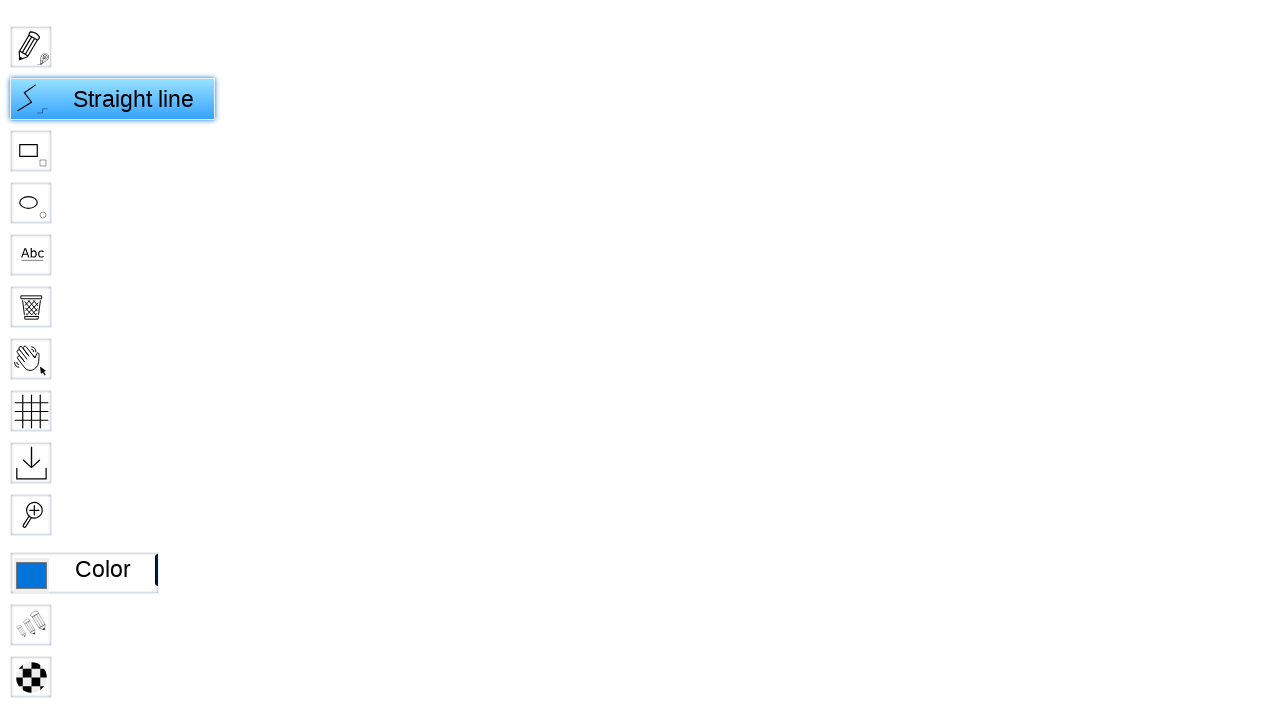

Moved mouse to canvas center at (1100, 1050)
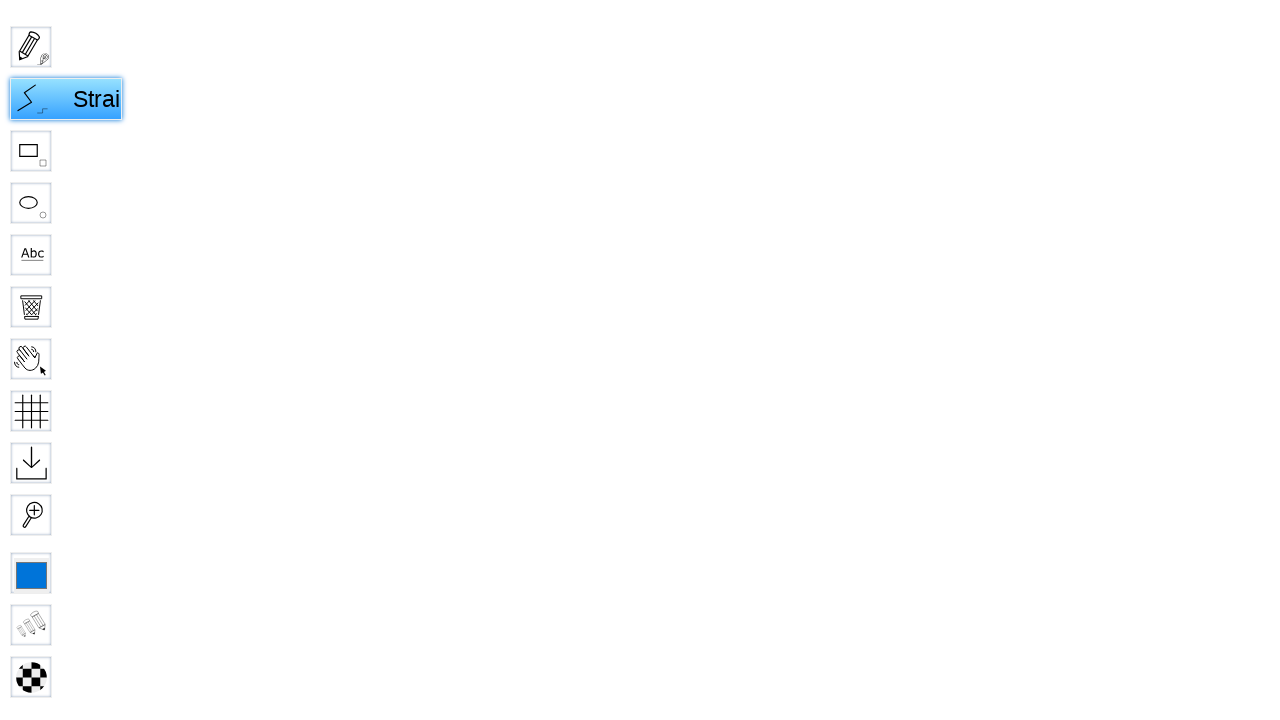

Pressed mouse button down to start drawing at (1100, 1050)
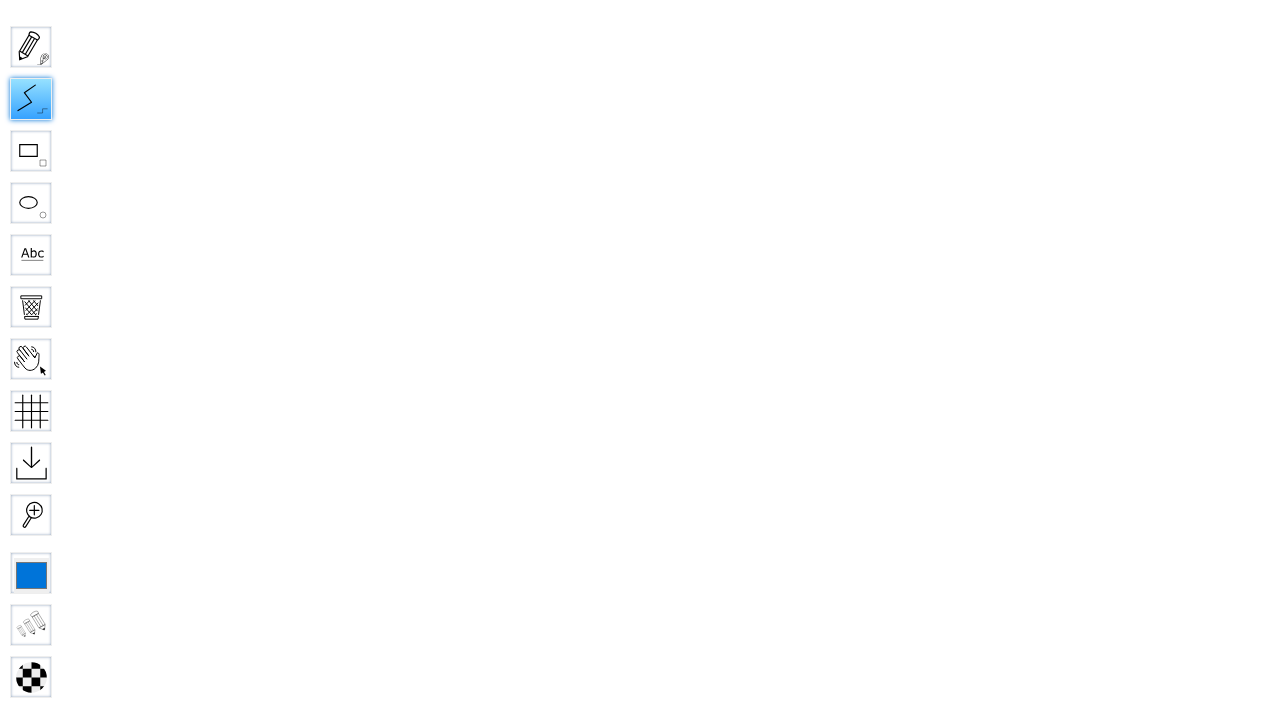

Dragged mouse to draw line at (31, 575) on #chooseColor
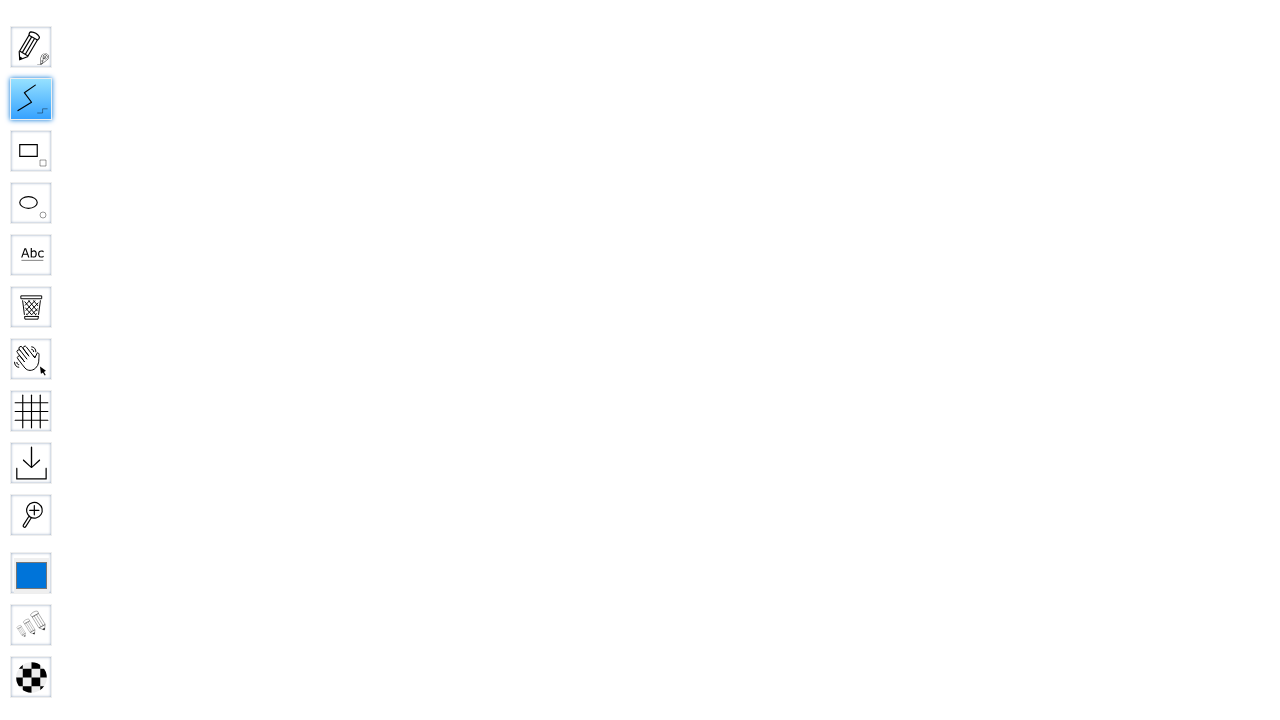

Released mouse button to finish drawing line at (285, 570) on #color_FF851B
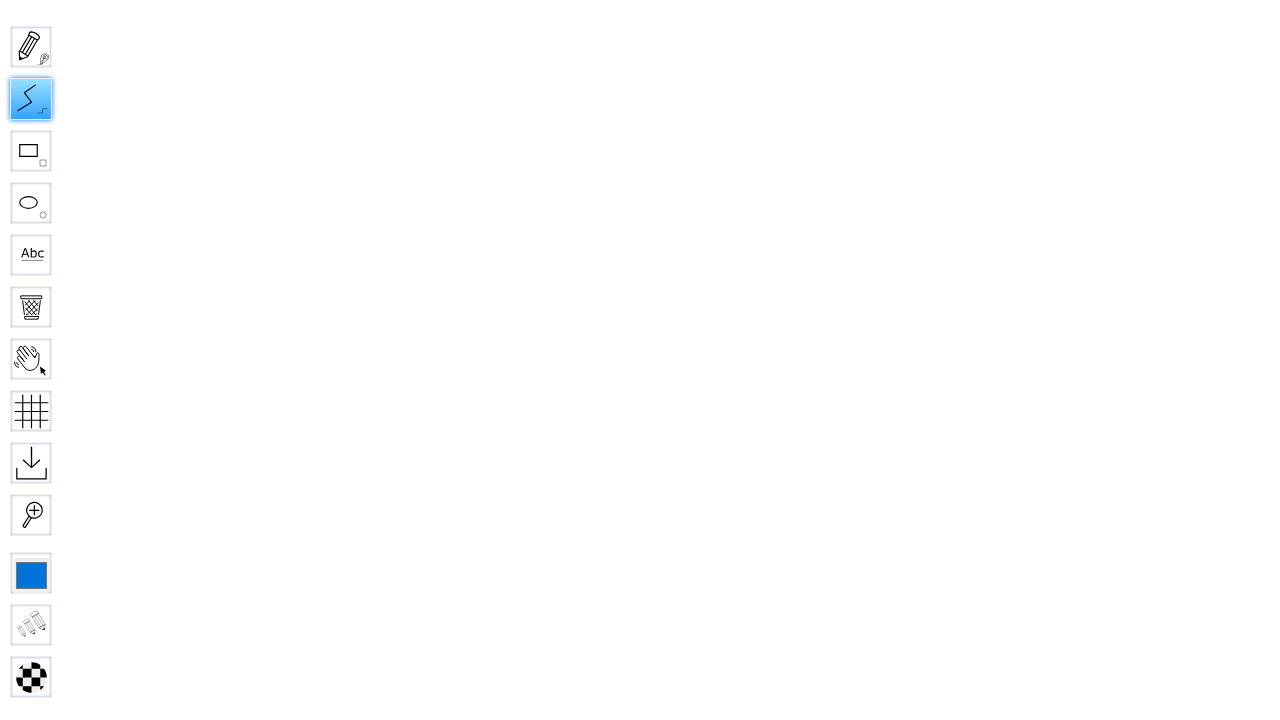

Hovered over color picker at (1000, 1000)
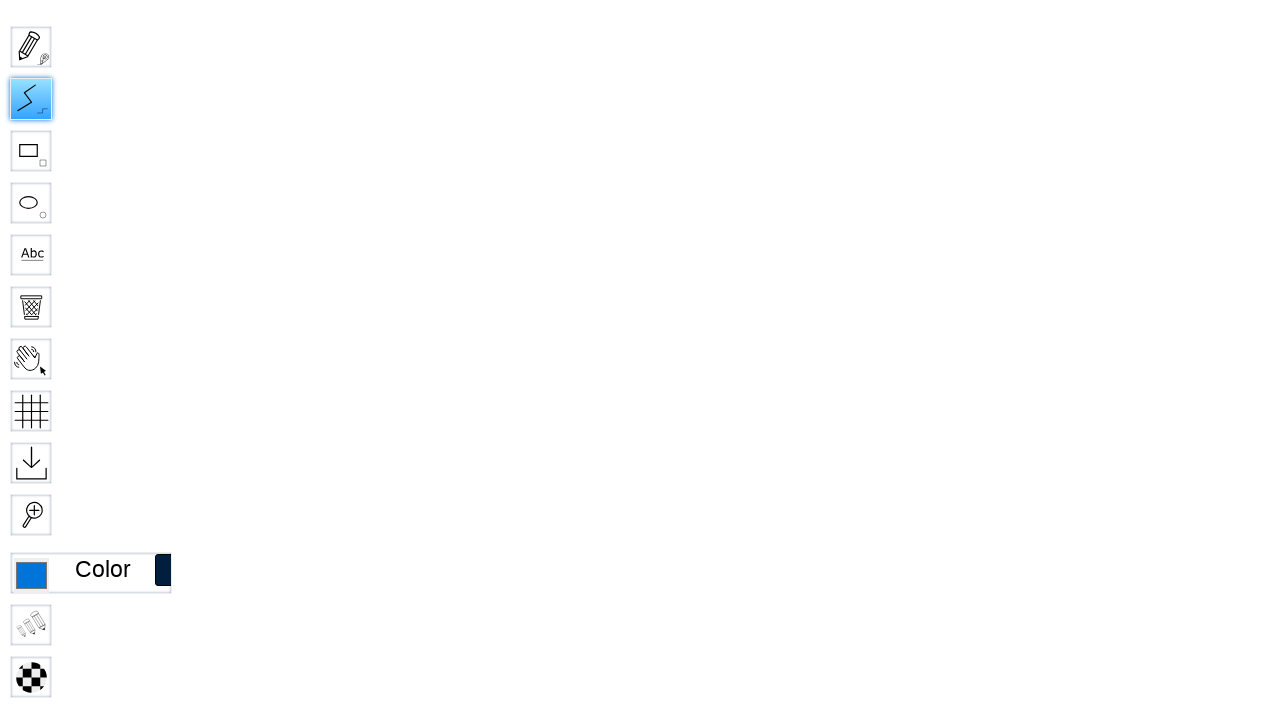

Selected orange color from color picker at (1000, 1000)
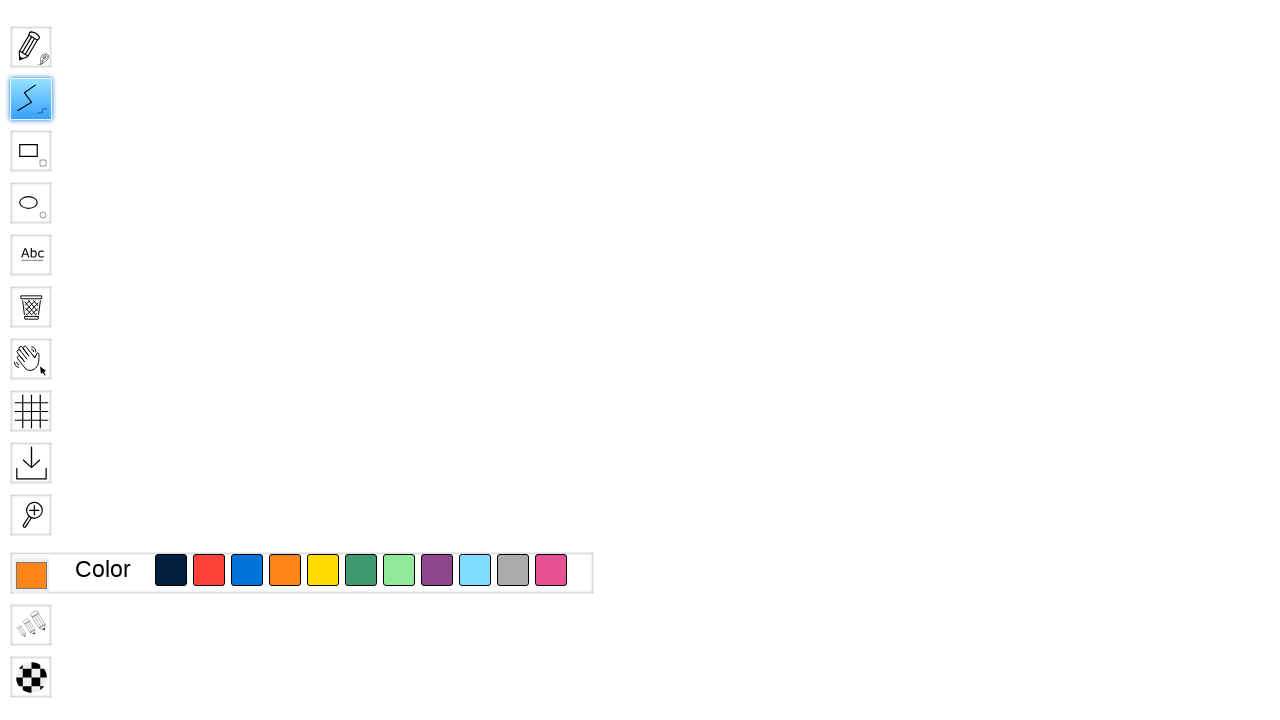

Selected straight line tool at (1100, 1050)
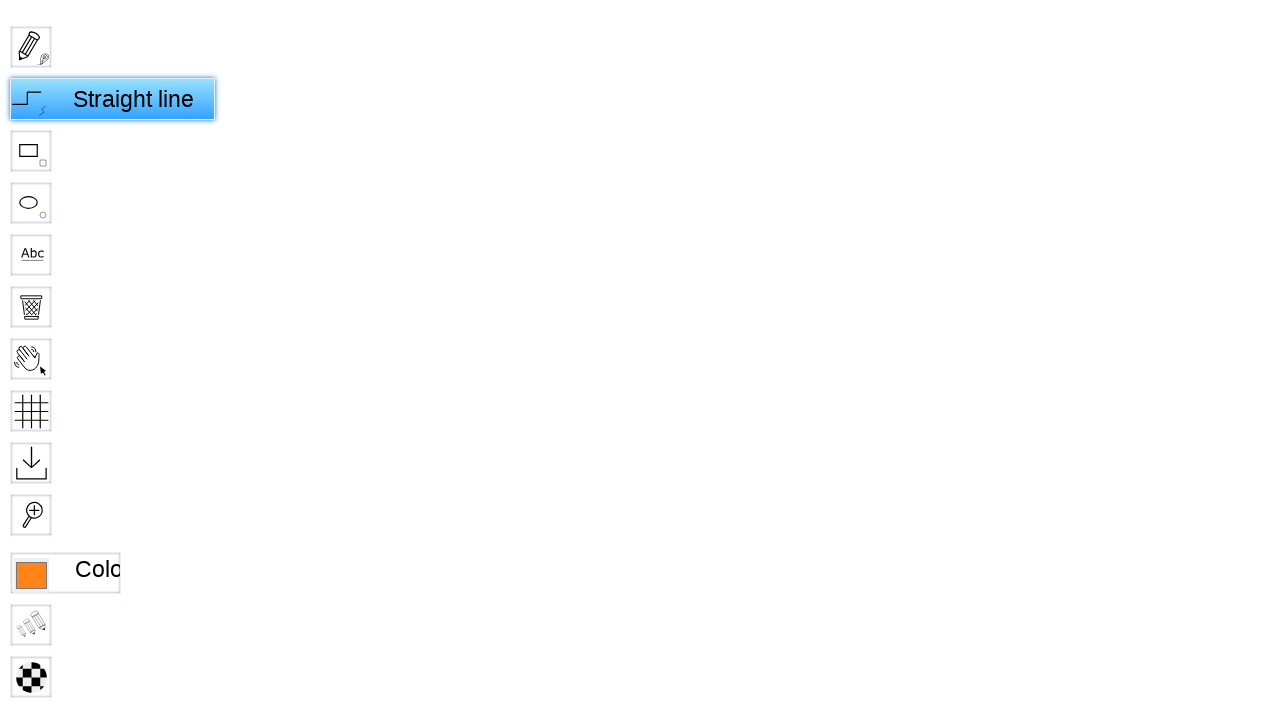

Moved mouse to canvas center at (1100, 1050)
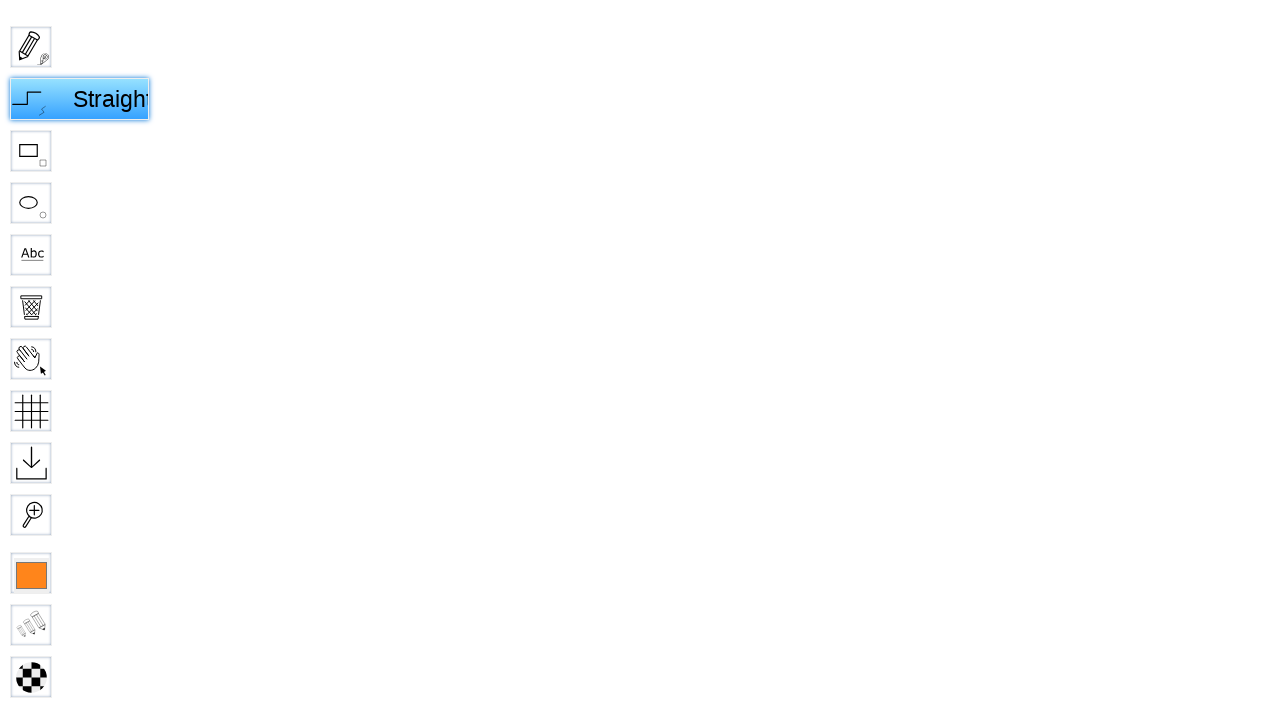

Pressed mouse button down to start drawing at (31, 575) on #chooseColor
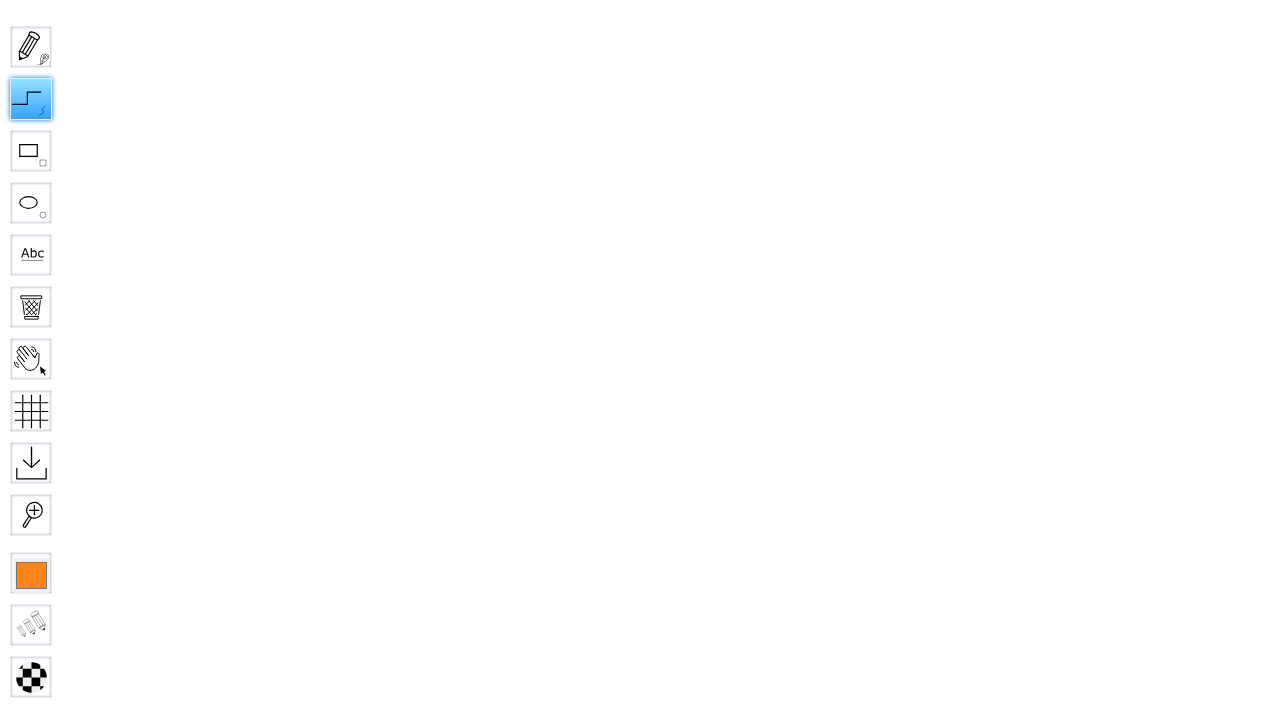

Dragged mouse to draw line at (323, 570) on #color_FFDC00
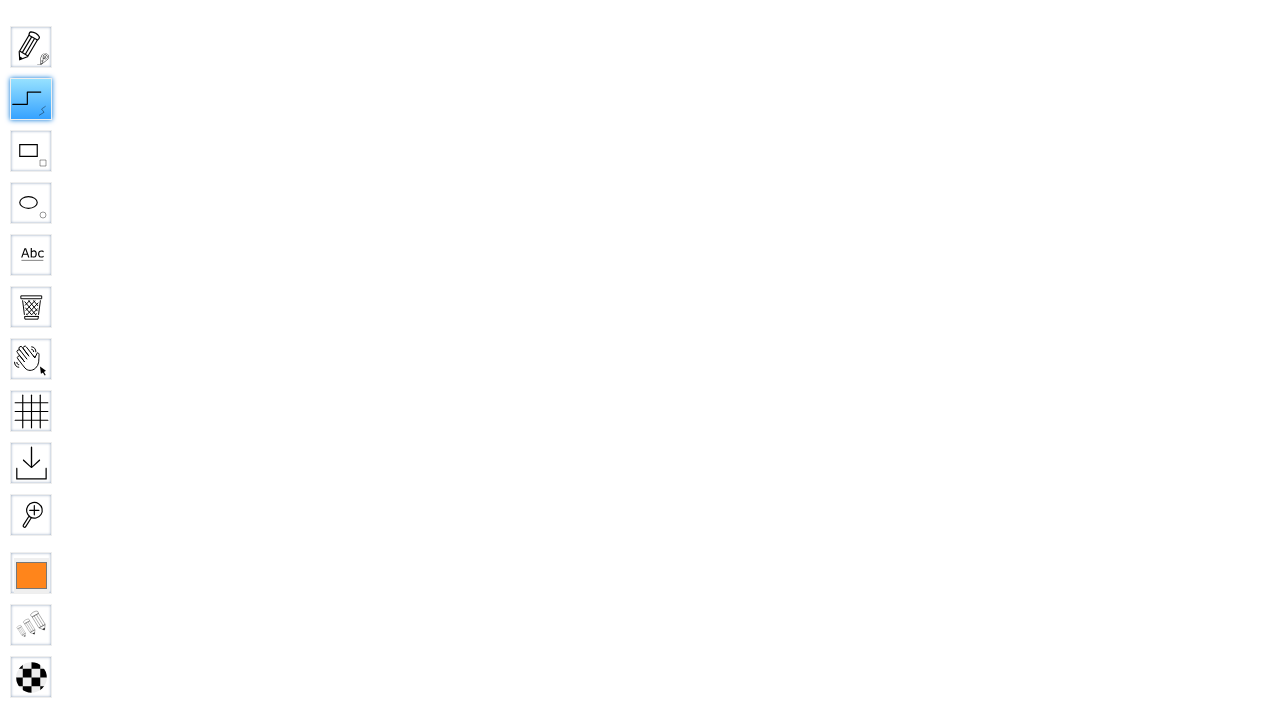

Released mouse button to finish drawing line at (31, 99) on #toolID-Straight\ line
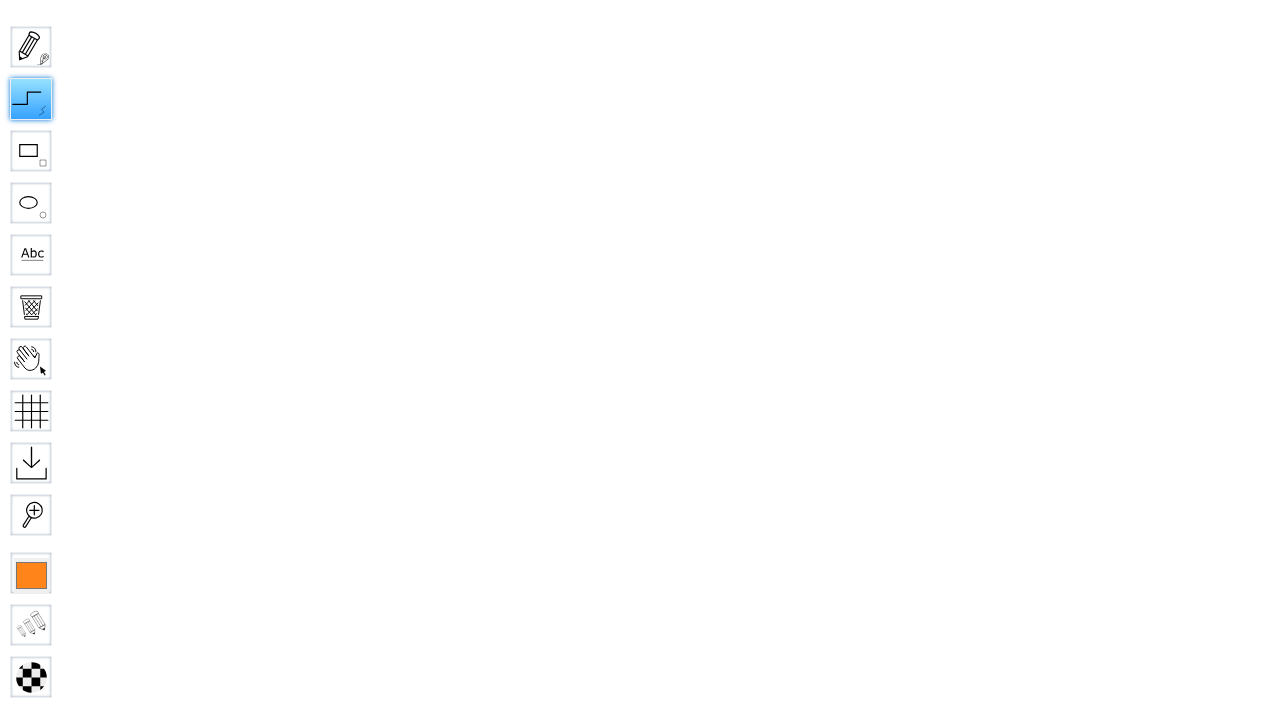

Hovered over color picker at (1000, 1000)
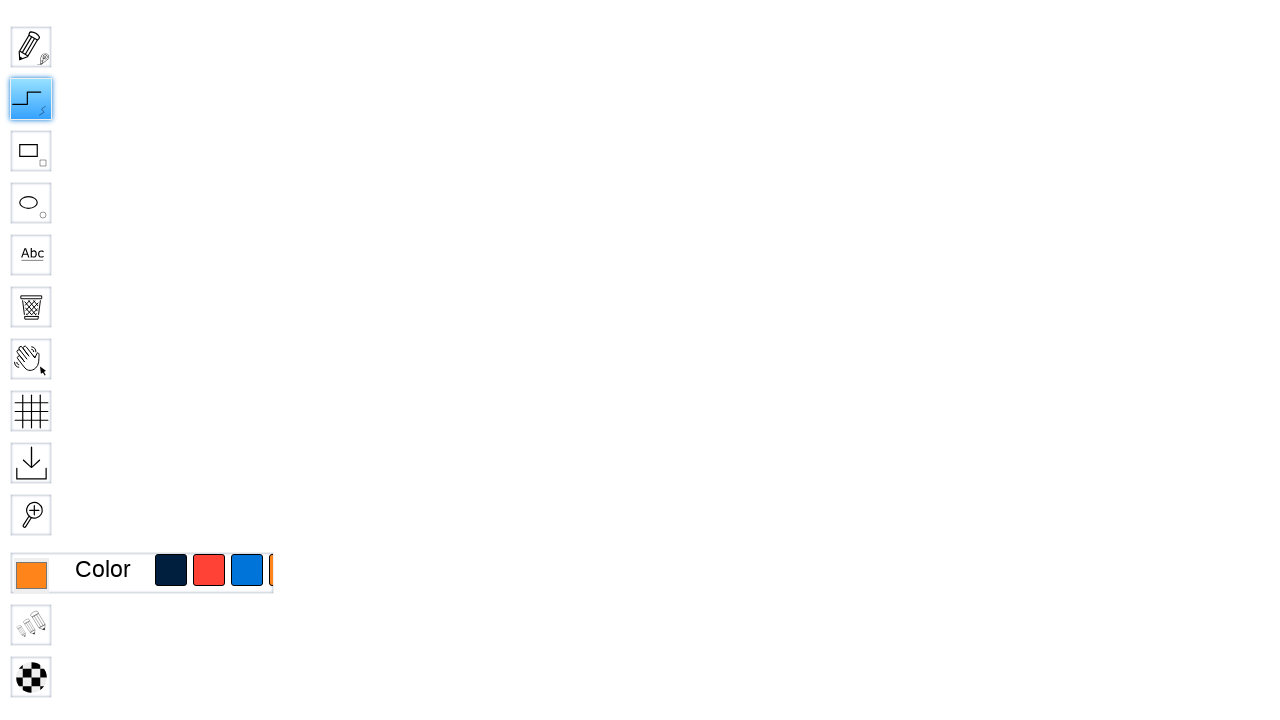

Selected yellow color from color picker at (1100, 1050)
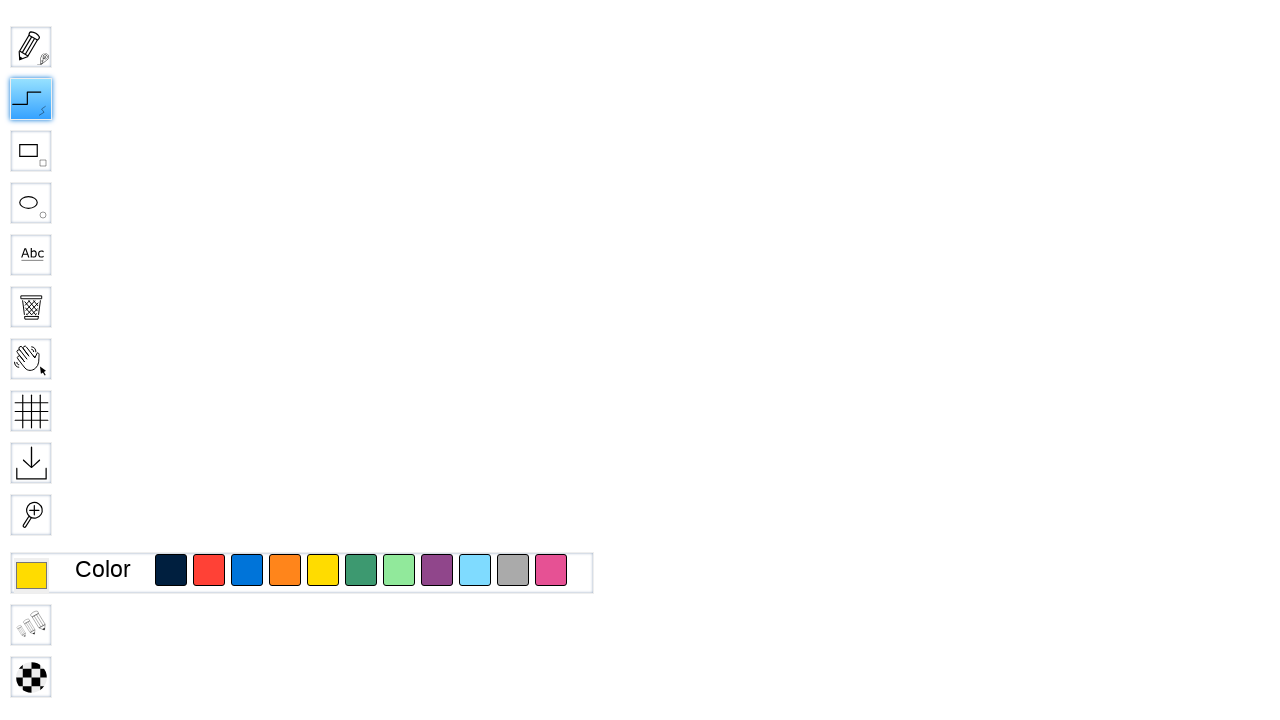

Selected straight line tool at (1100, 1050)
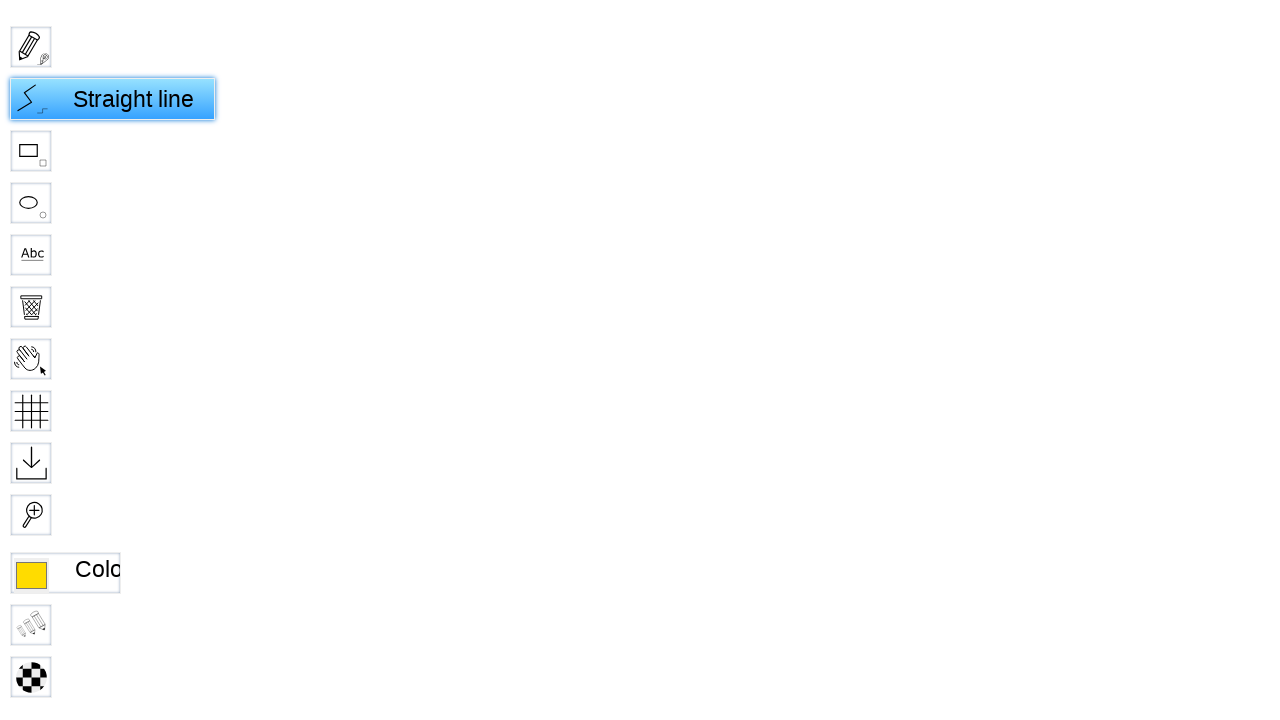

Moved mouse to canvas center at (31, 575) on #chooseColor
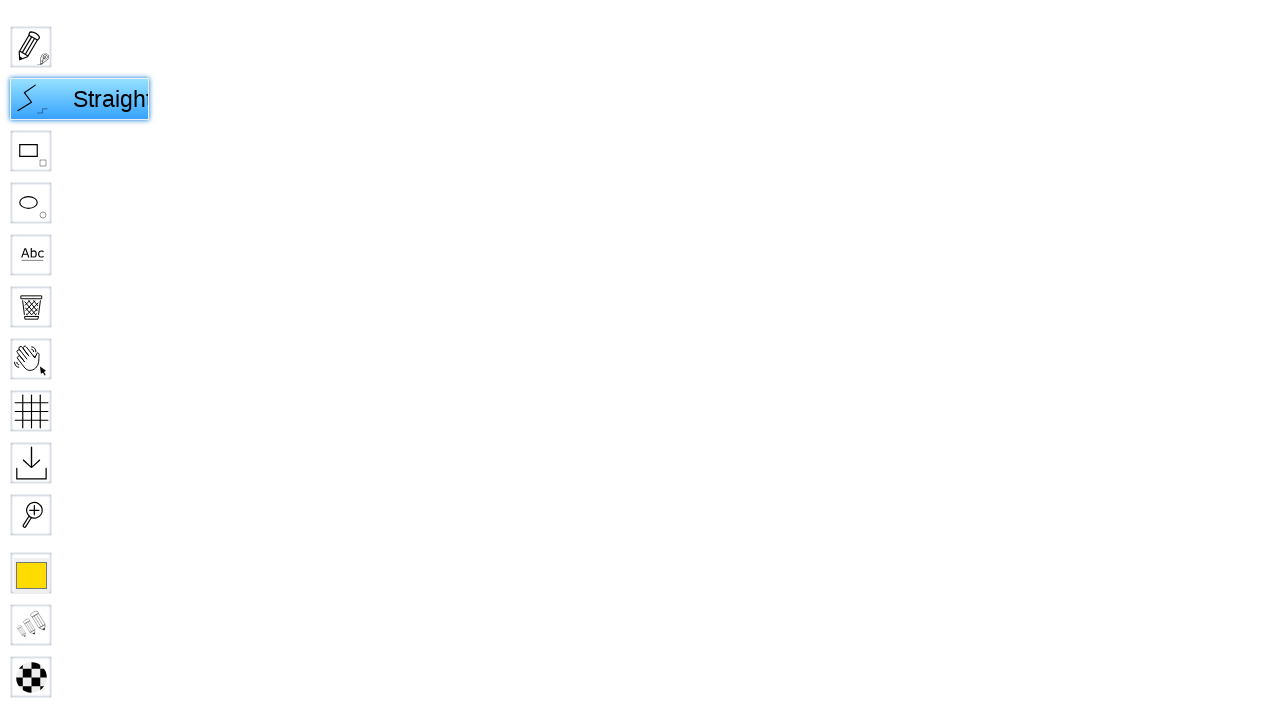

Pressed mouse button down to start drawing at (361, 570) on #color_3D9970
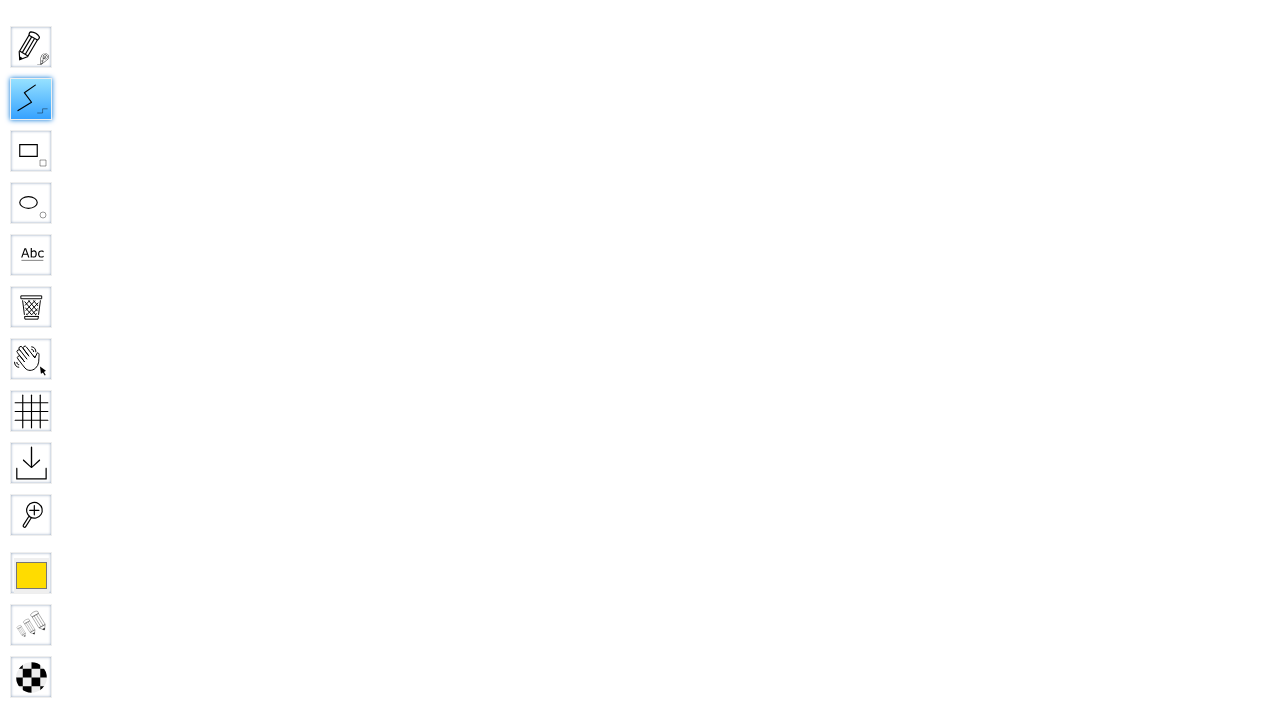

Dragged mouse to draw line at (31, 99) on #toolID-Straight\ line
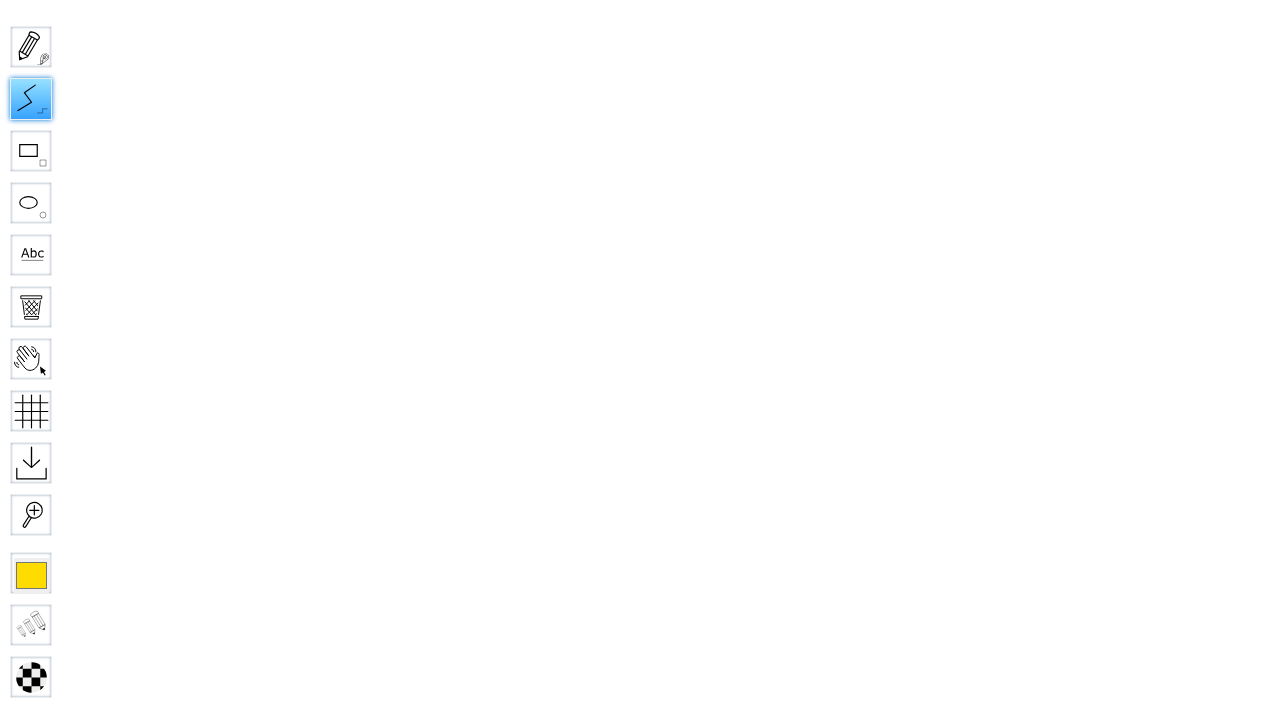

Released mouse button to finish drawing line at (1000, 1000)
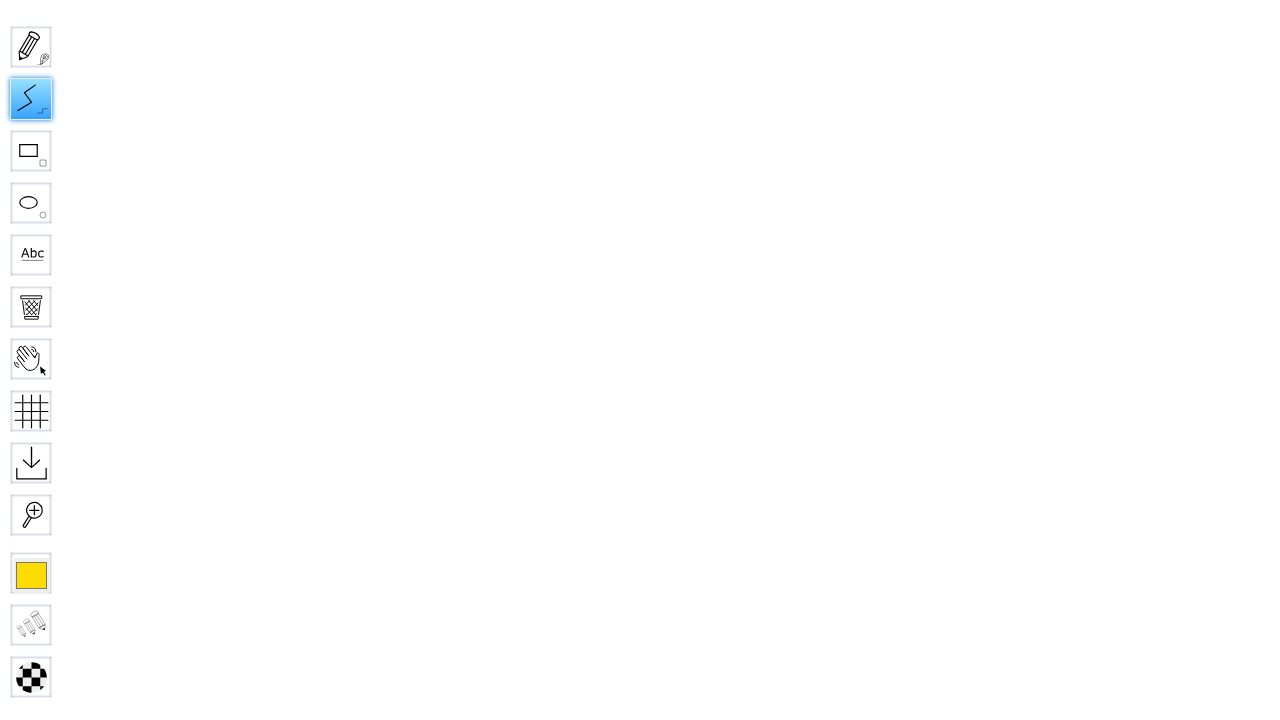

Hovered over color picker at (1100, 1050)
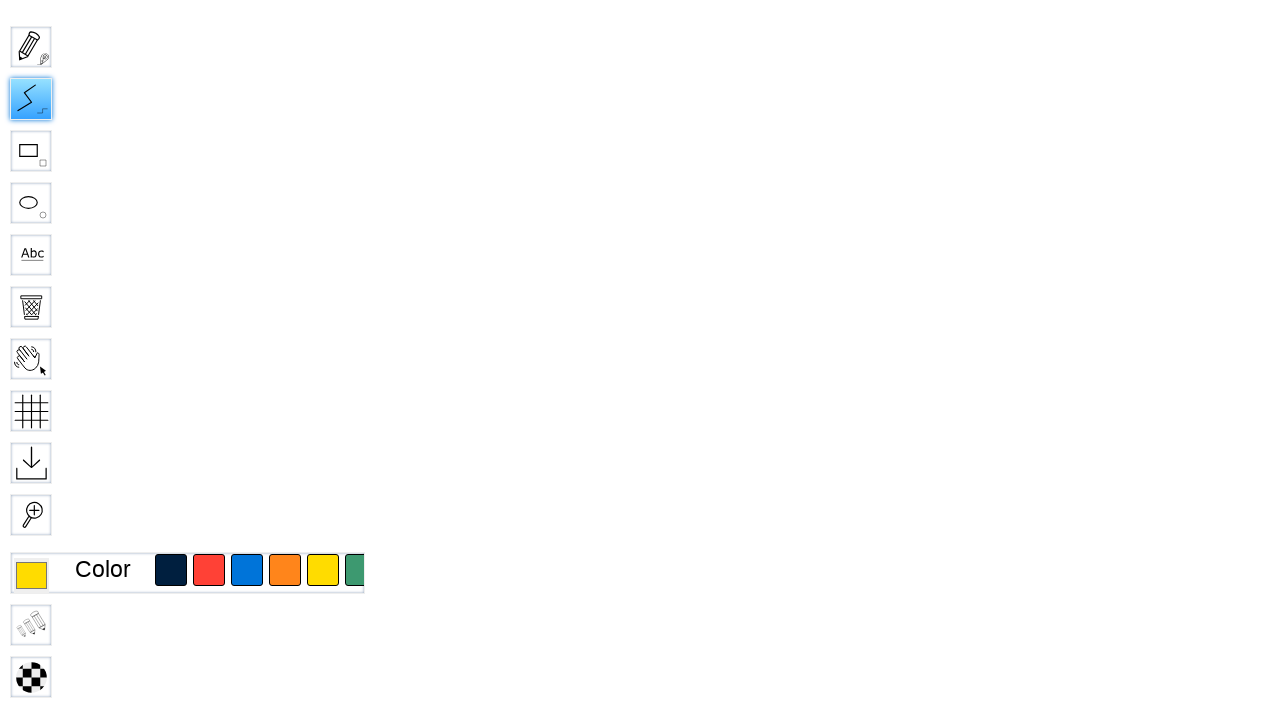

Selected dark green color from color picker at (1100, 1050)
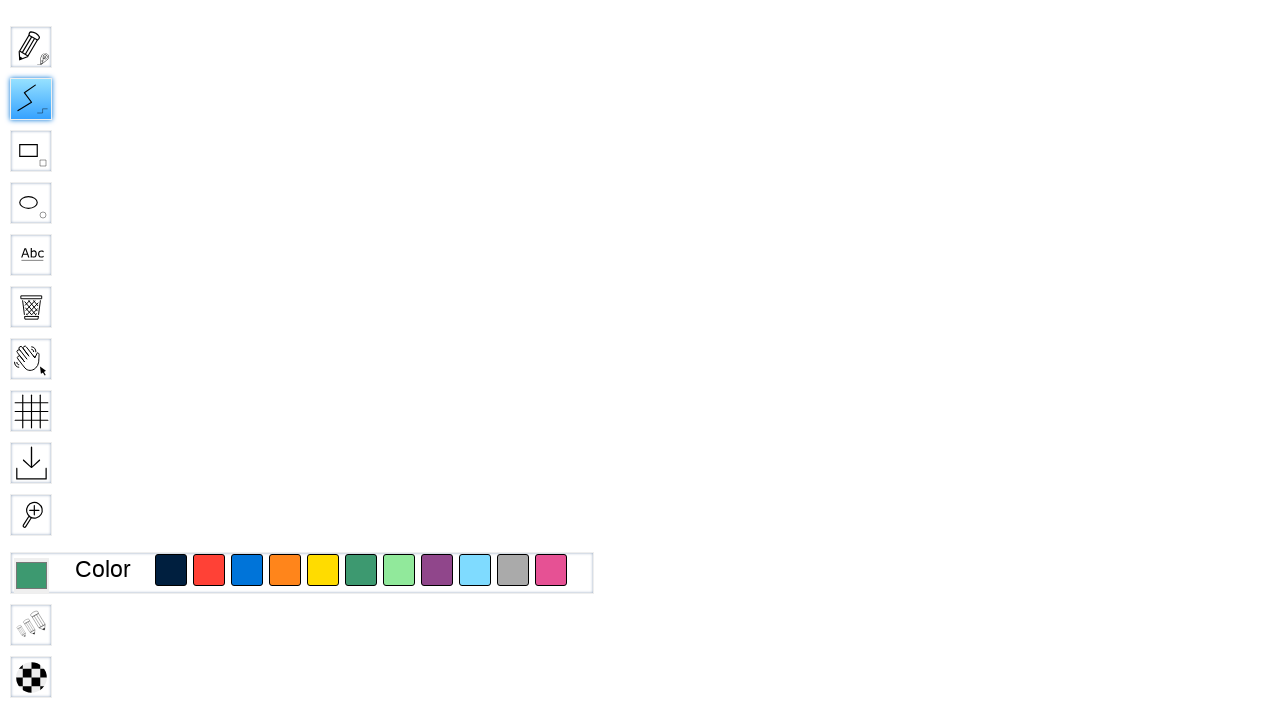

Selected straight line tool at (31, 575) on #chooseColor
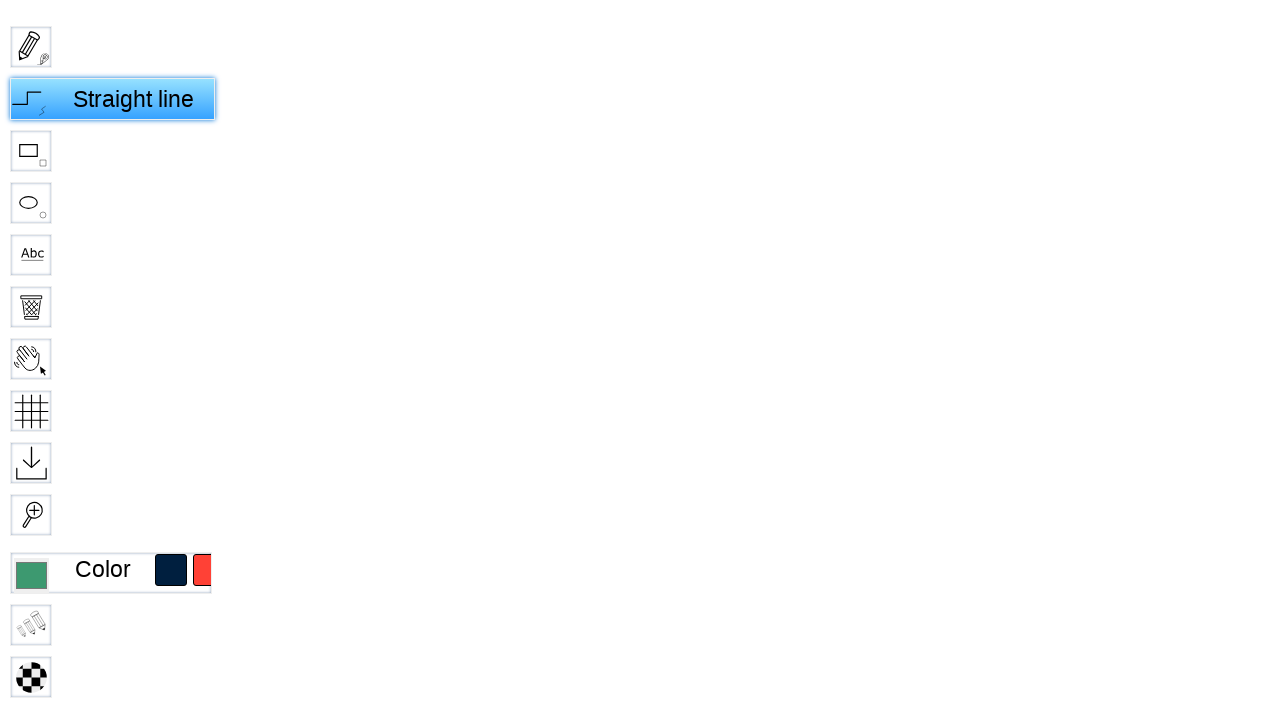

Moved mouse to canvas center at (399, 570) on #color_91E99B
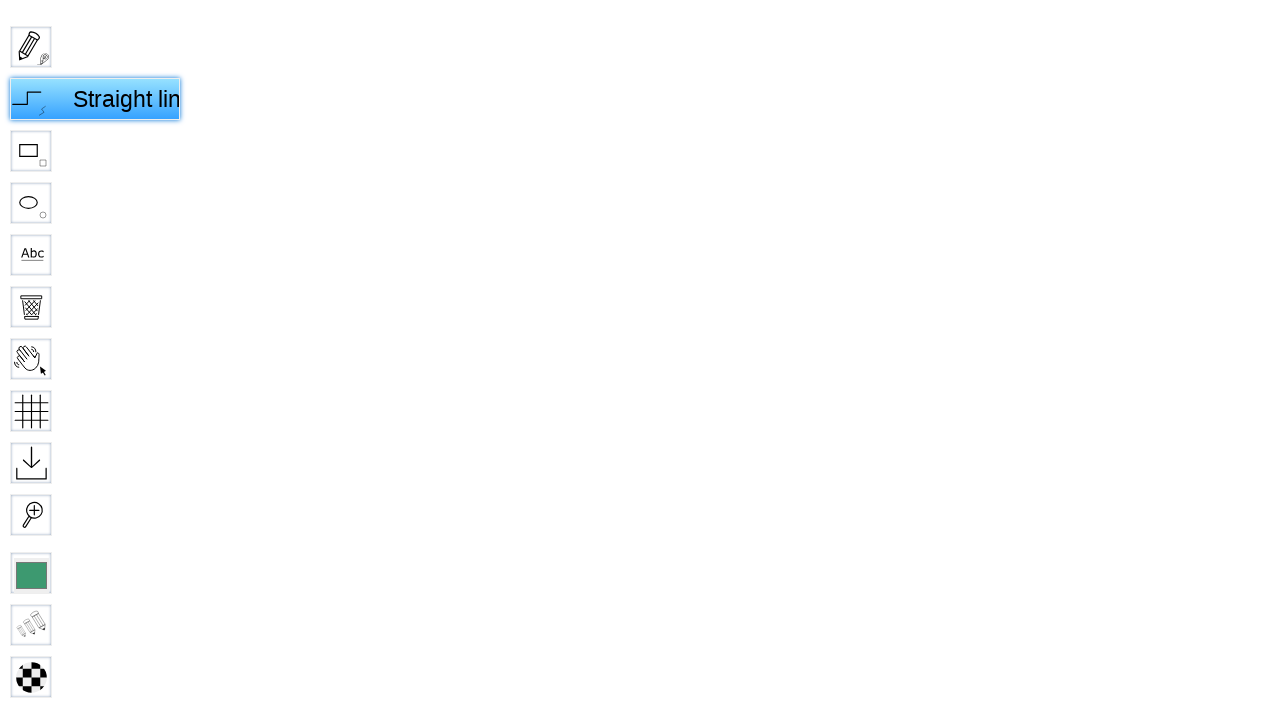

Pressed mouse button down to start drawing at (31, 99) on #toolID-Straight\ line
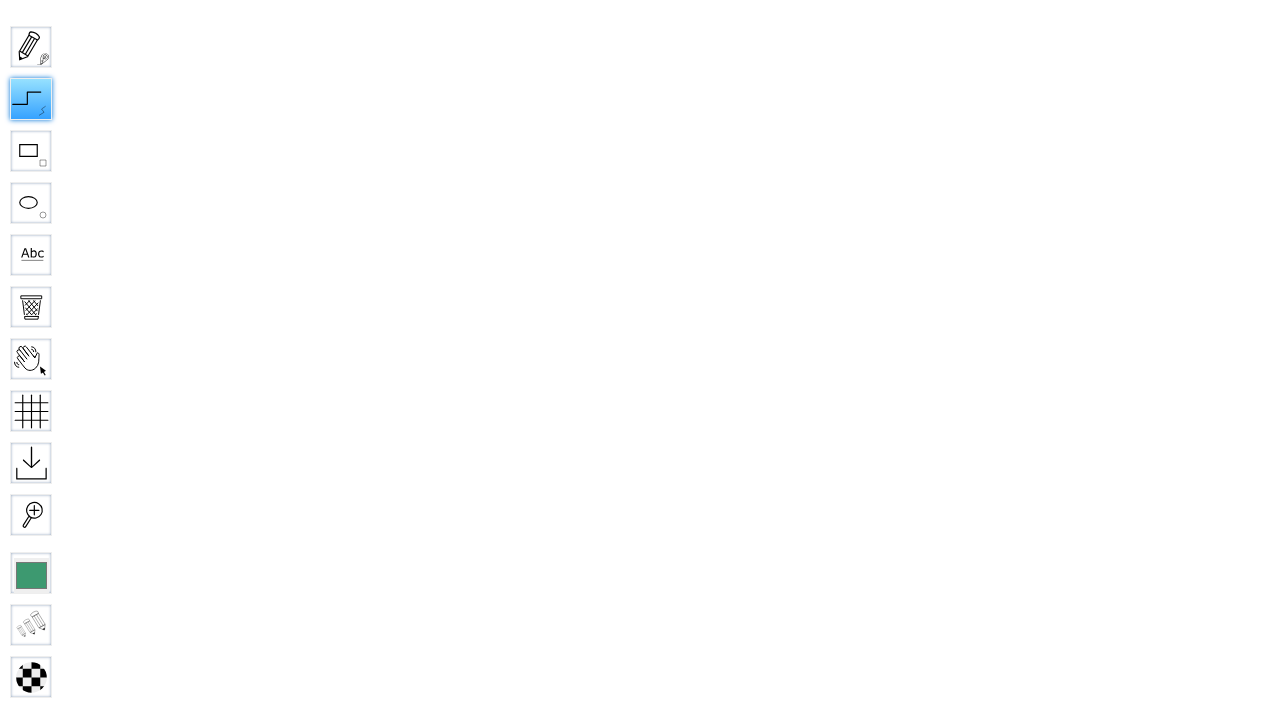

Dragged mouse to draw line at (1000, 1000)
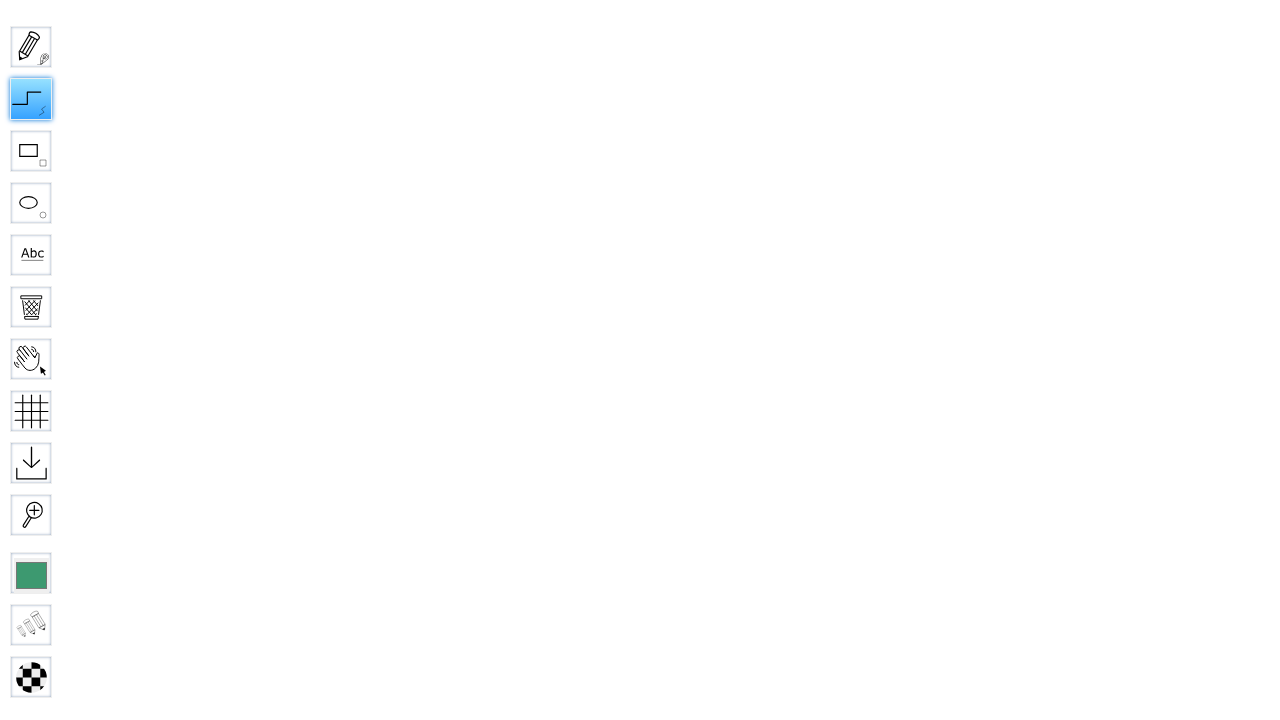

Released mouse button to finish drawing line at (1000, 1000)
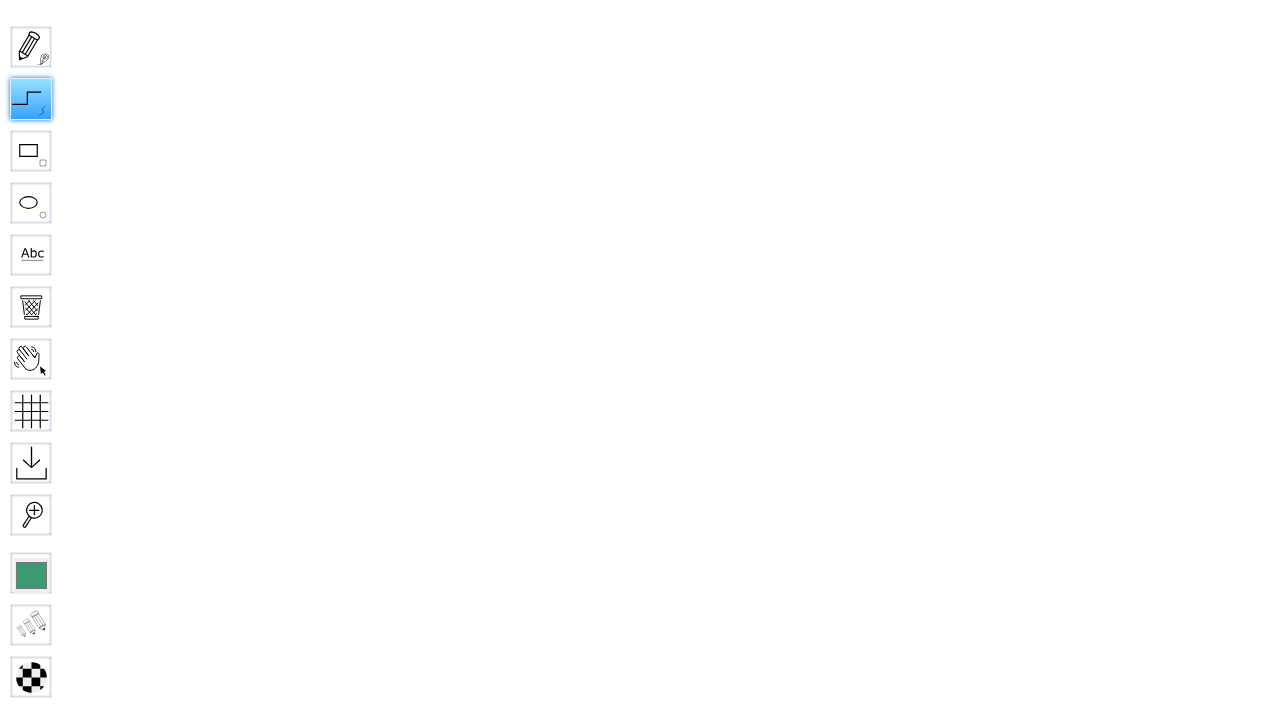

Hovered over color picker at (1100, 1050)
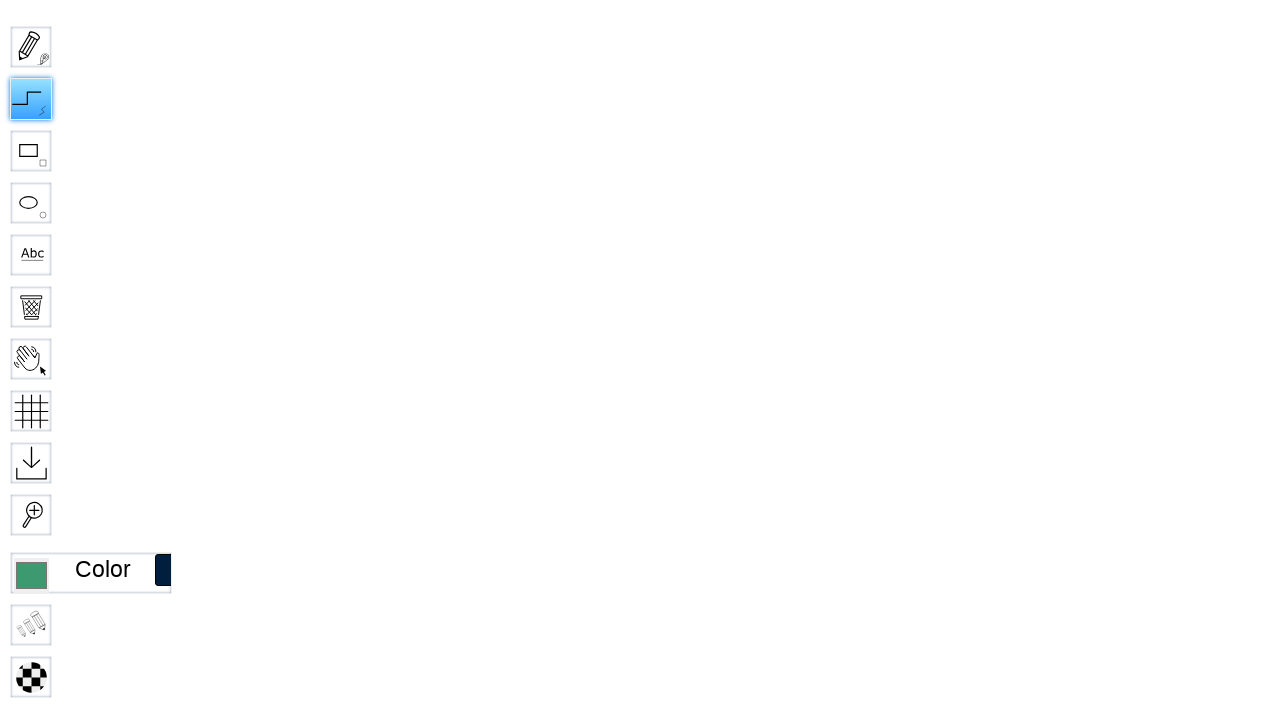

Selected light green color from color picker at (31, 575) on #chooseColor
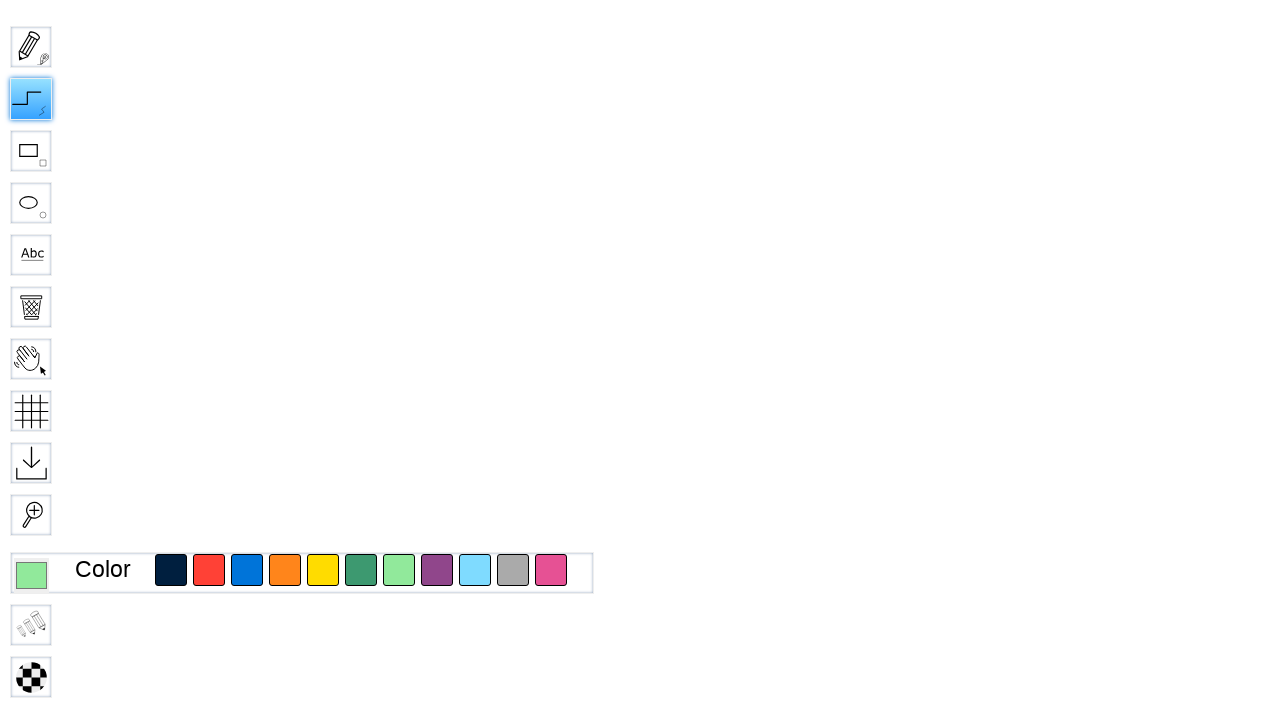

Selected straight line tool at (437, 570) on #color_90468b
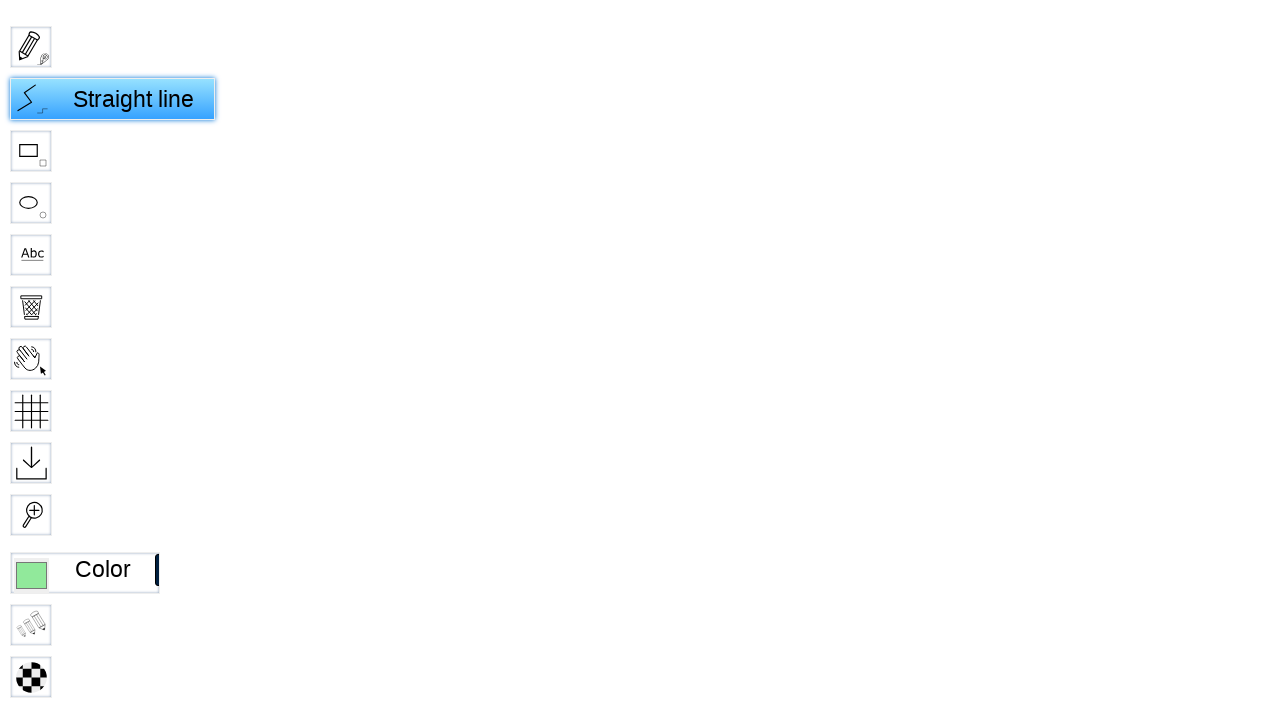

Moved mouse to canvas center at (31, 99) on #toolID-Straight\ line
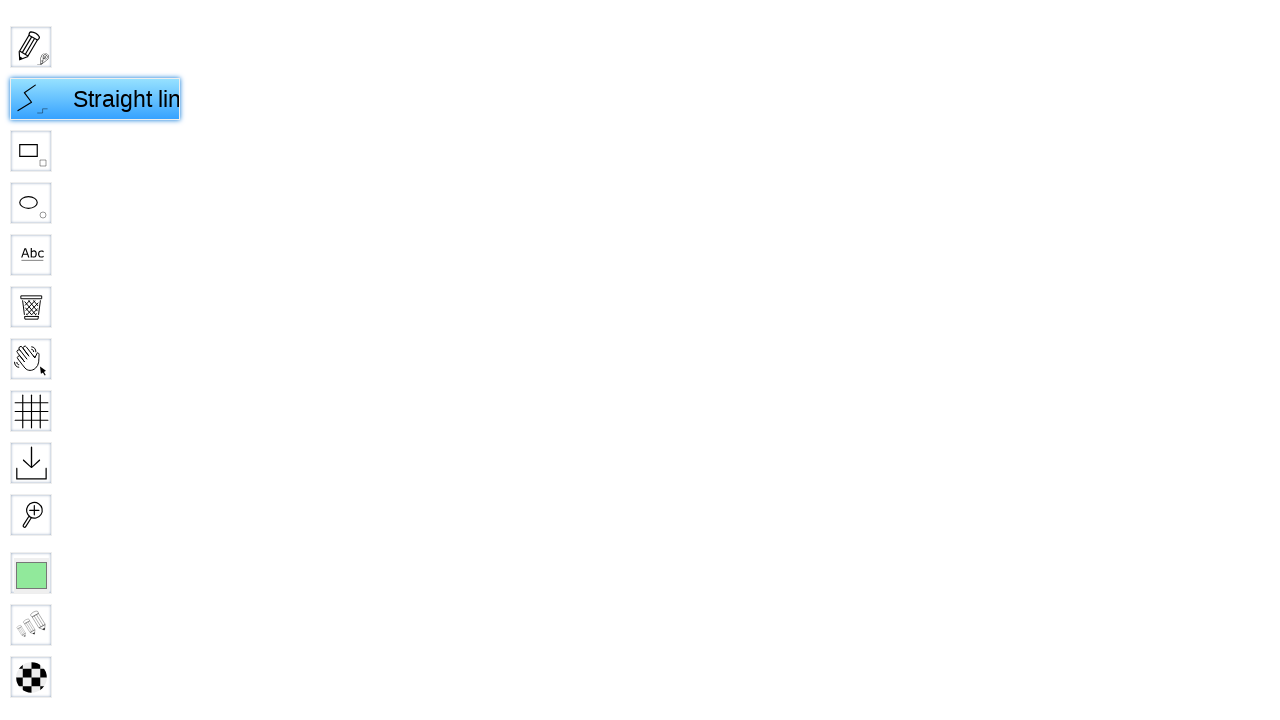

Pressed mouse button down to start drawing at (1000, 1000)
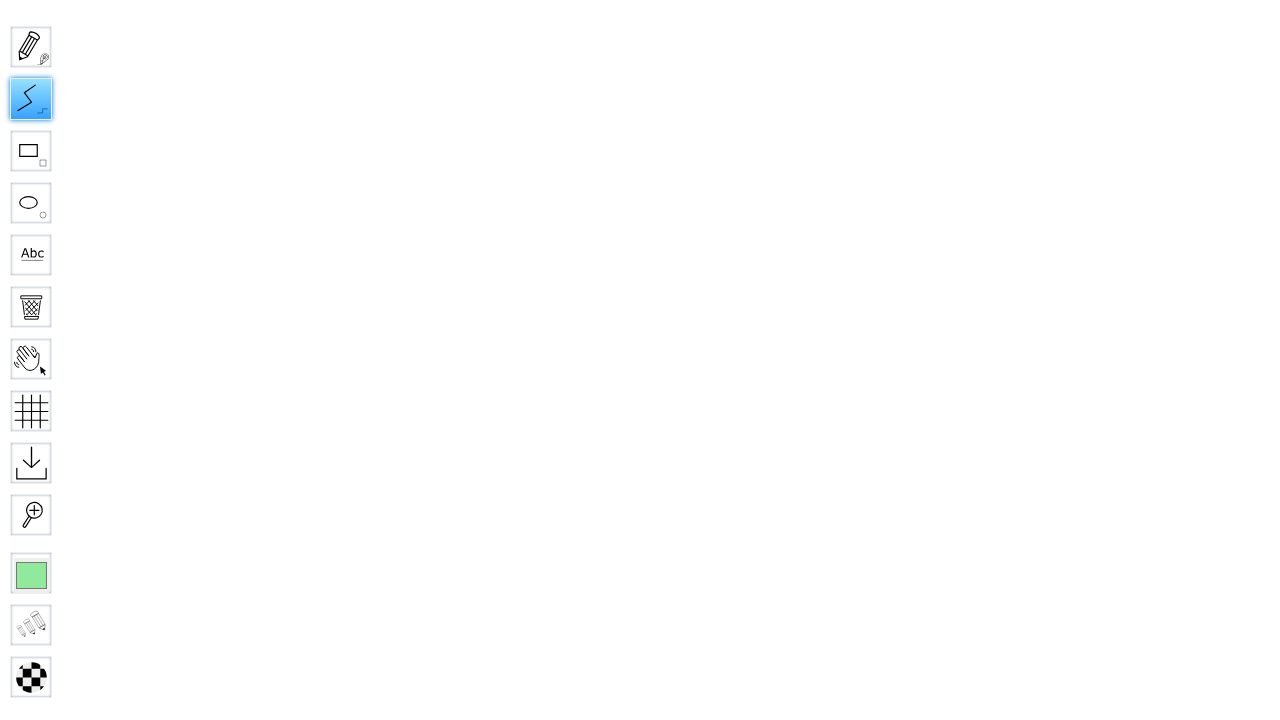

Dragged mouse to draw line at (1000, 1000)
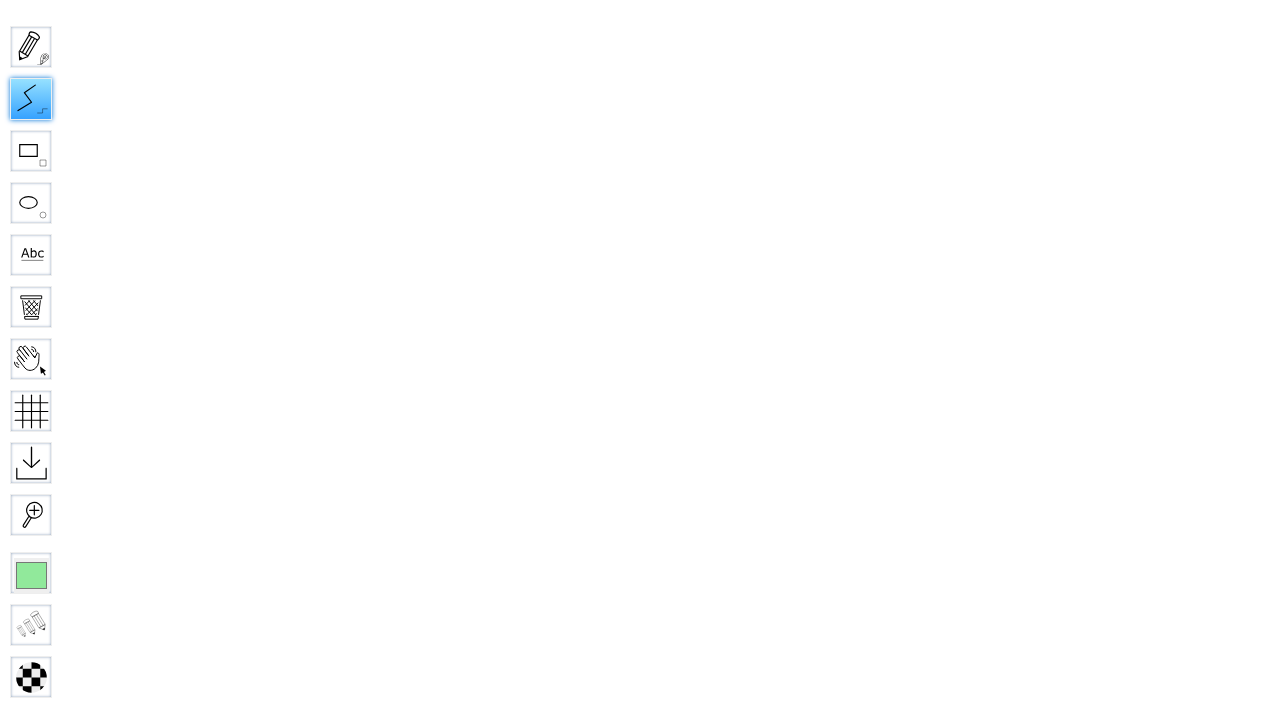

Released mouse button to finish drawing line at (1100, 1050)
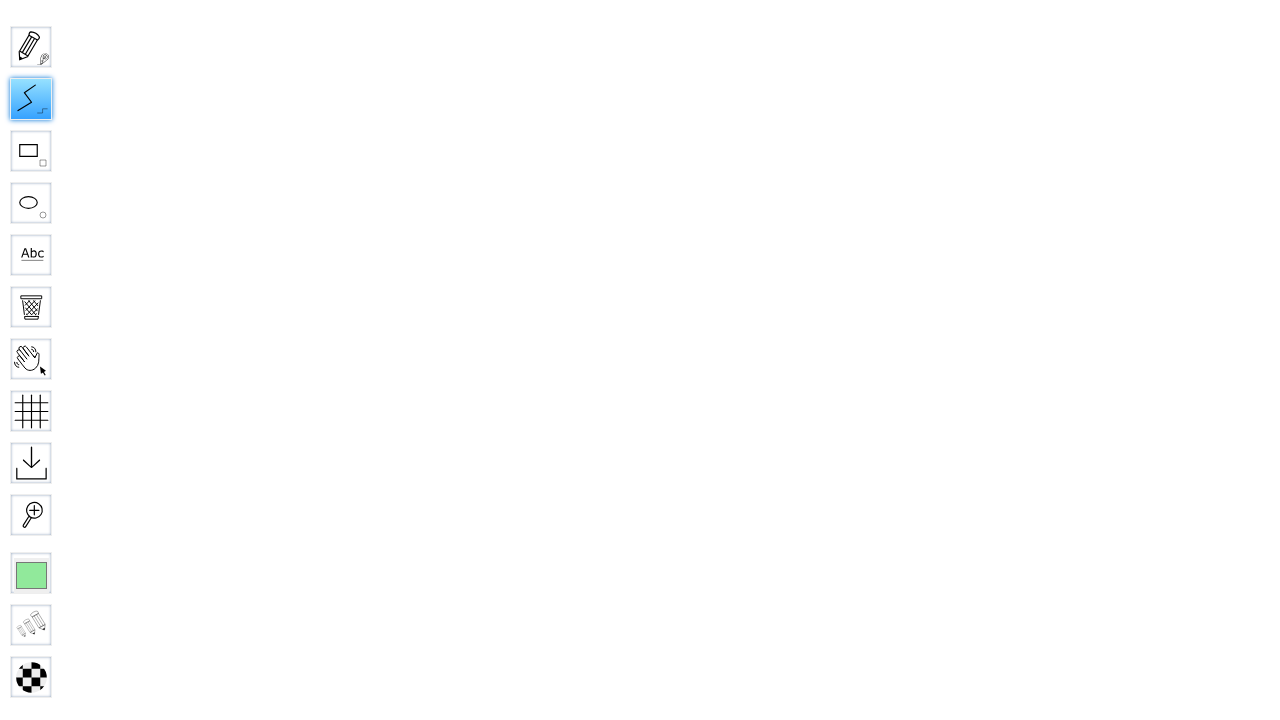

Hovered over color picker at (31, 575) on #chooseColor
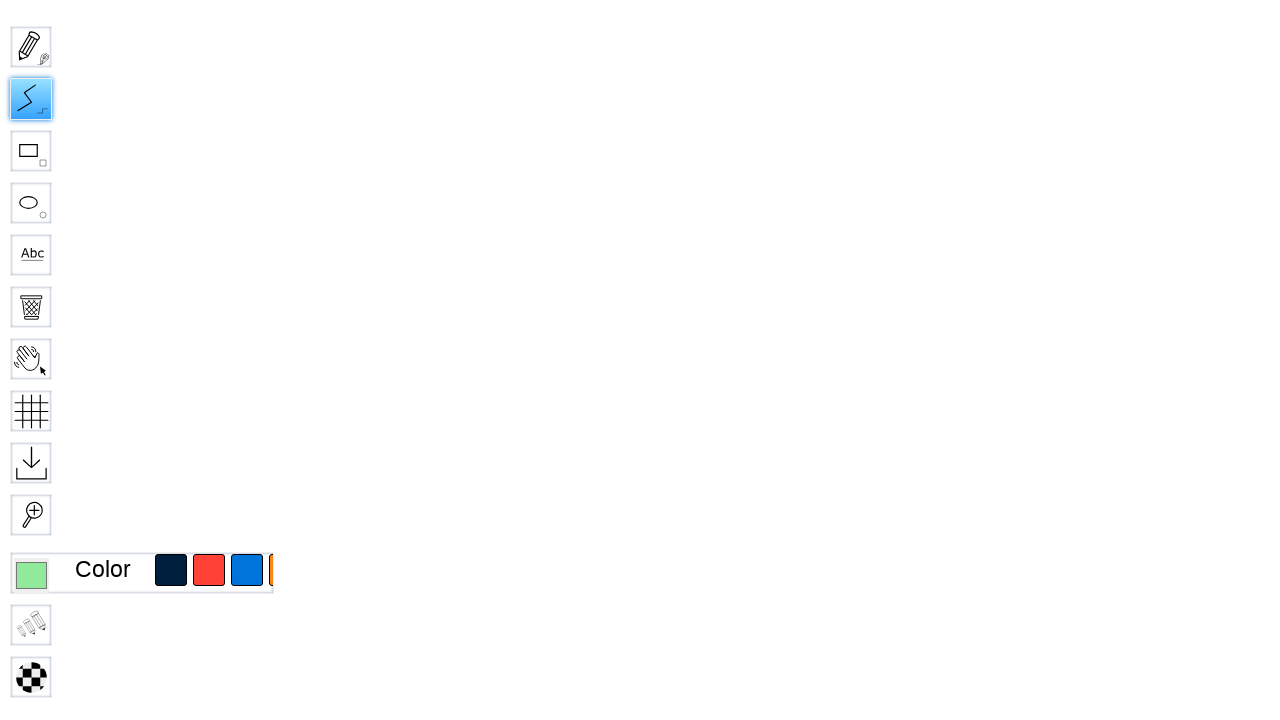

Selected purple color from color picker at (475, 570) on #color_7FDBFF
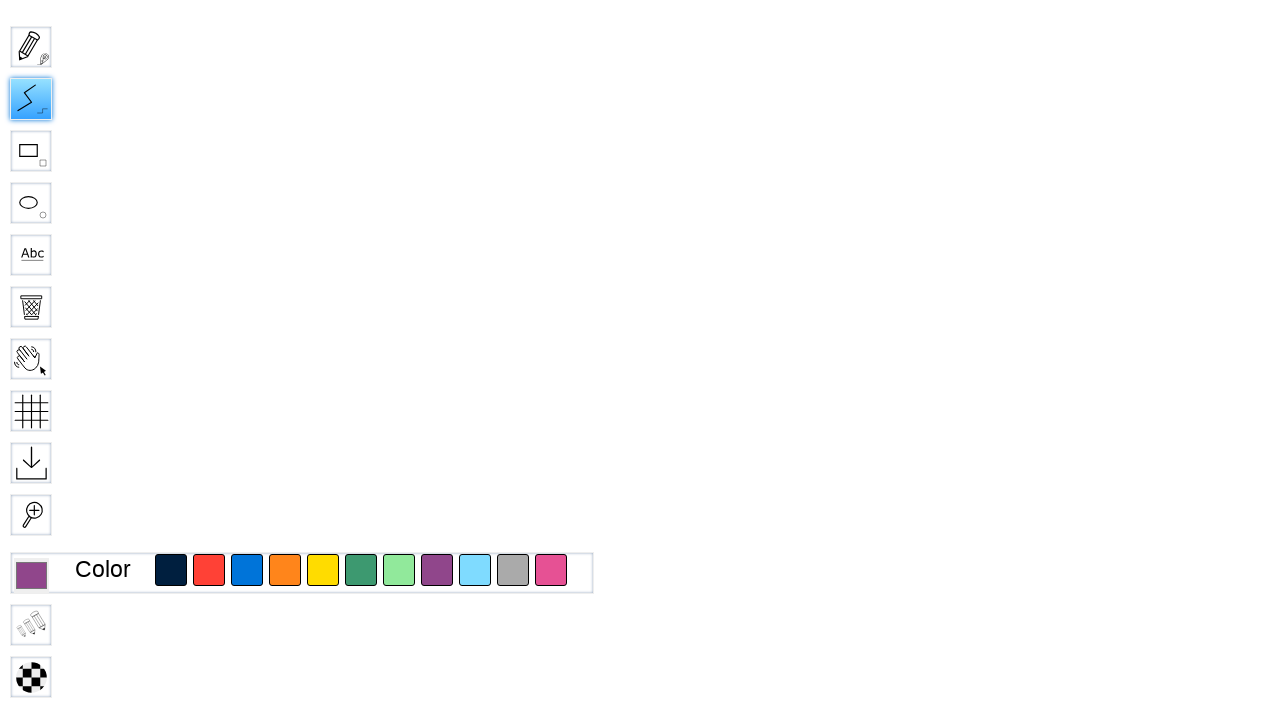

Selected straight line tool at (31, 99) on #toolID-Straight\ line
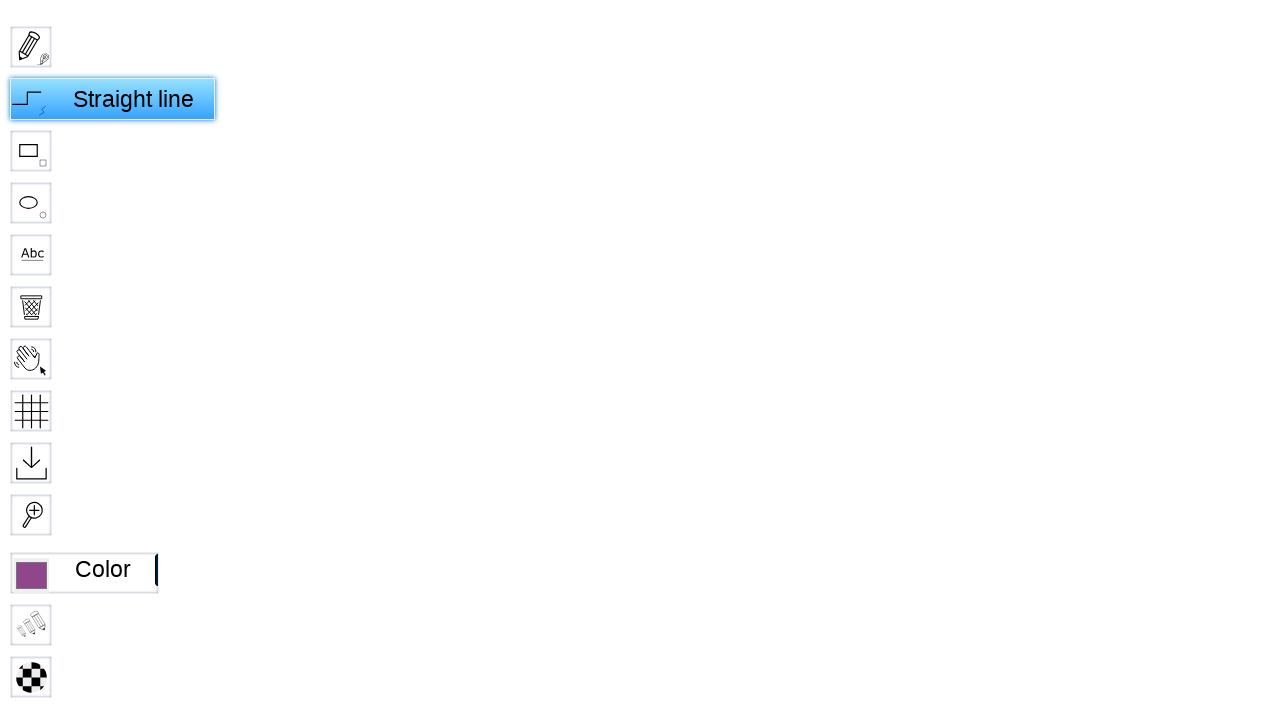

Moved mouse to canvas center at (1000, 1000)
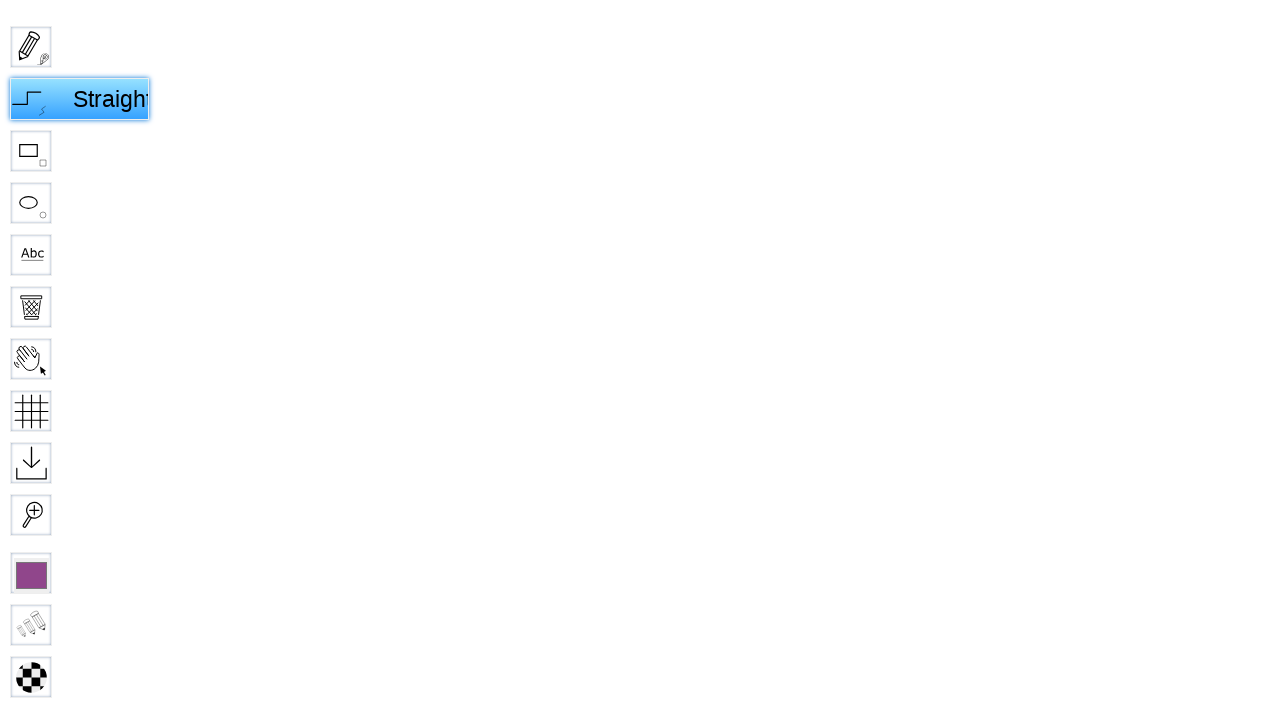

Pressed mouse button down to start drawing at (1000, 1000)
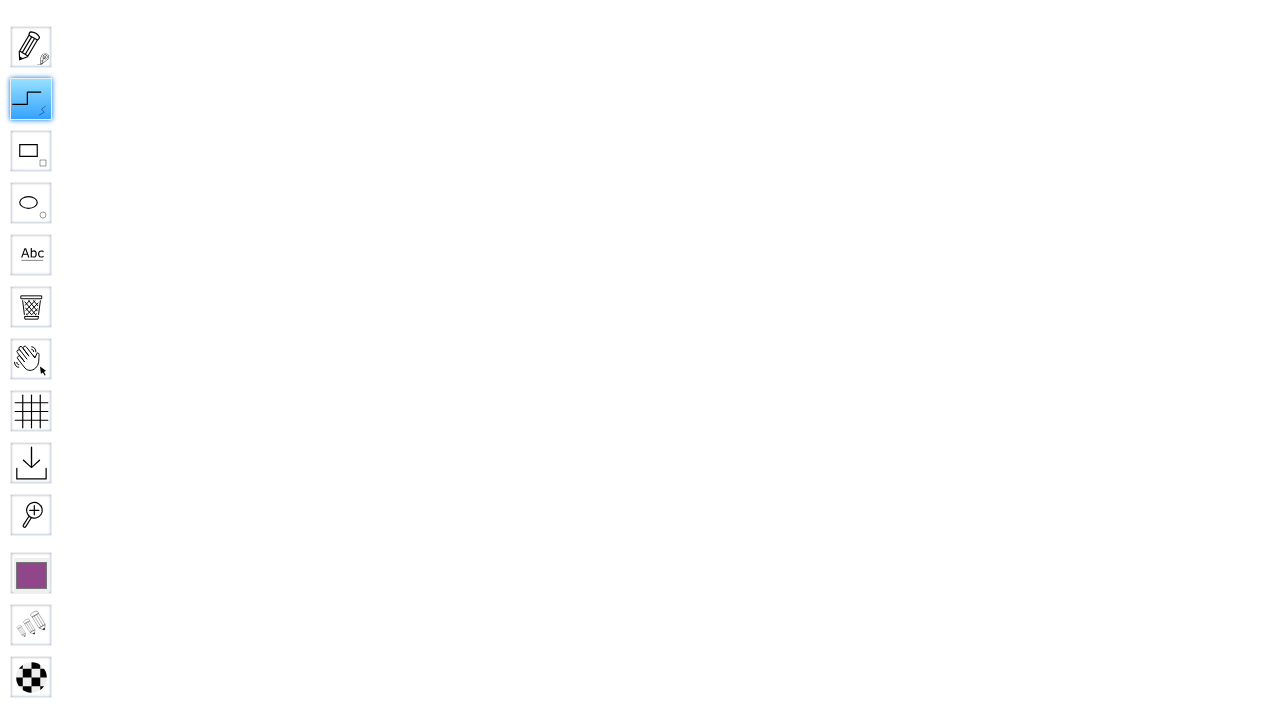

Dragged mouse to draw line at (1100, 1050)
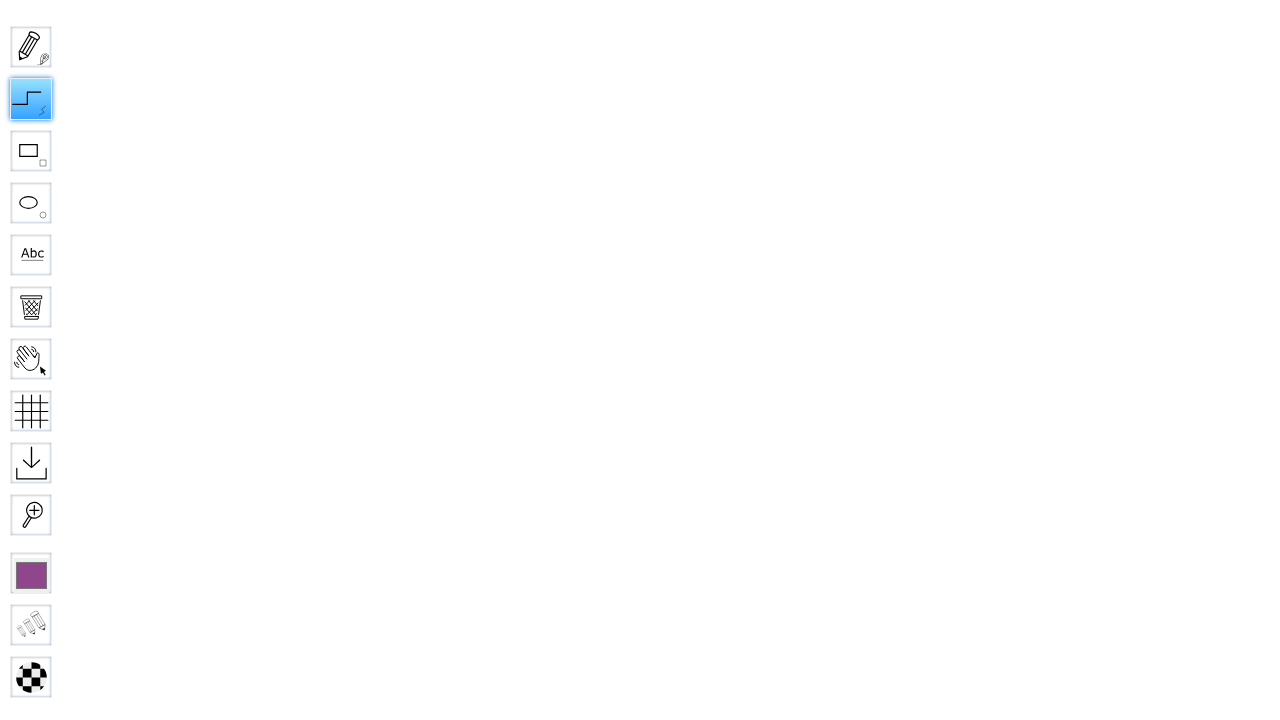

Released mouse button to finish drawing line at (1100, 1050)
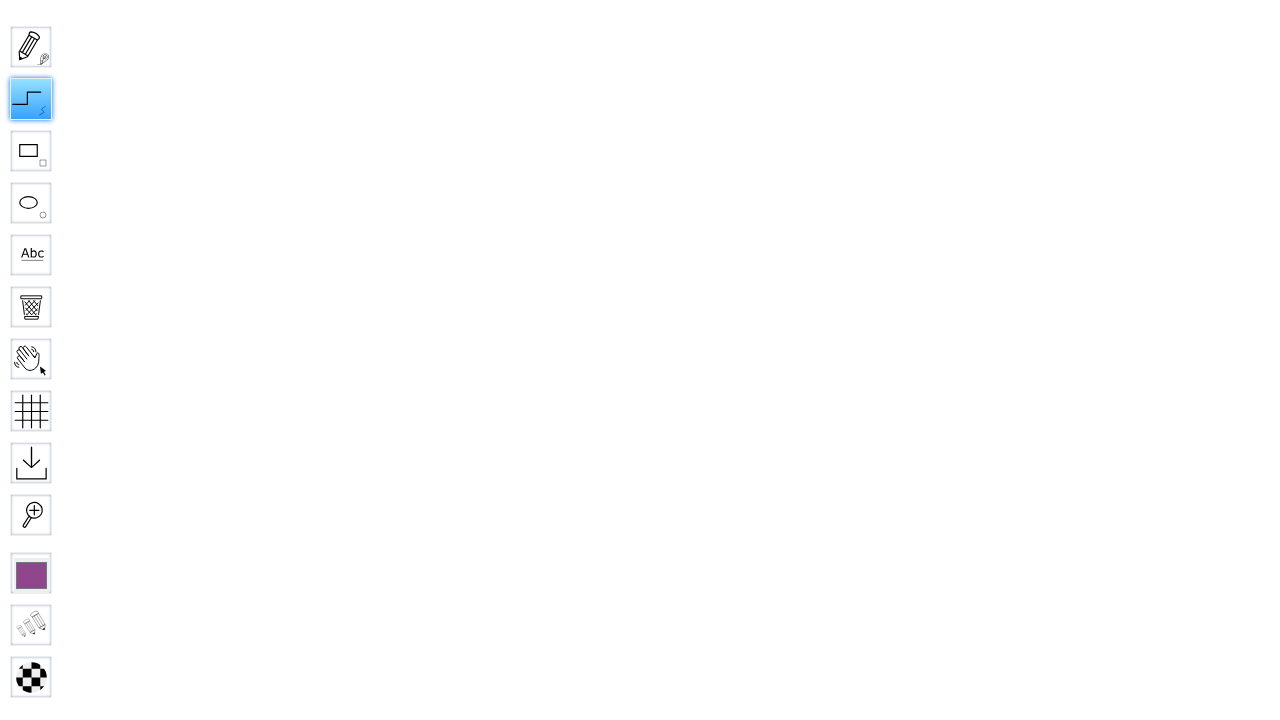

Hovered over color picker at (513, 570) on #color_AAAAAA
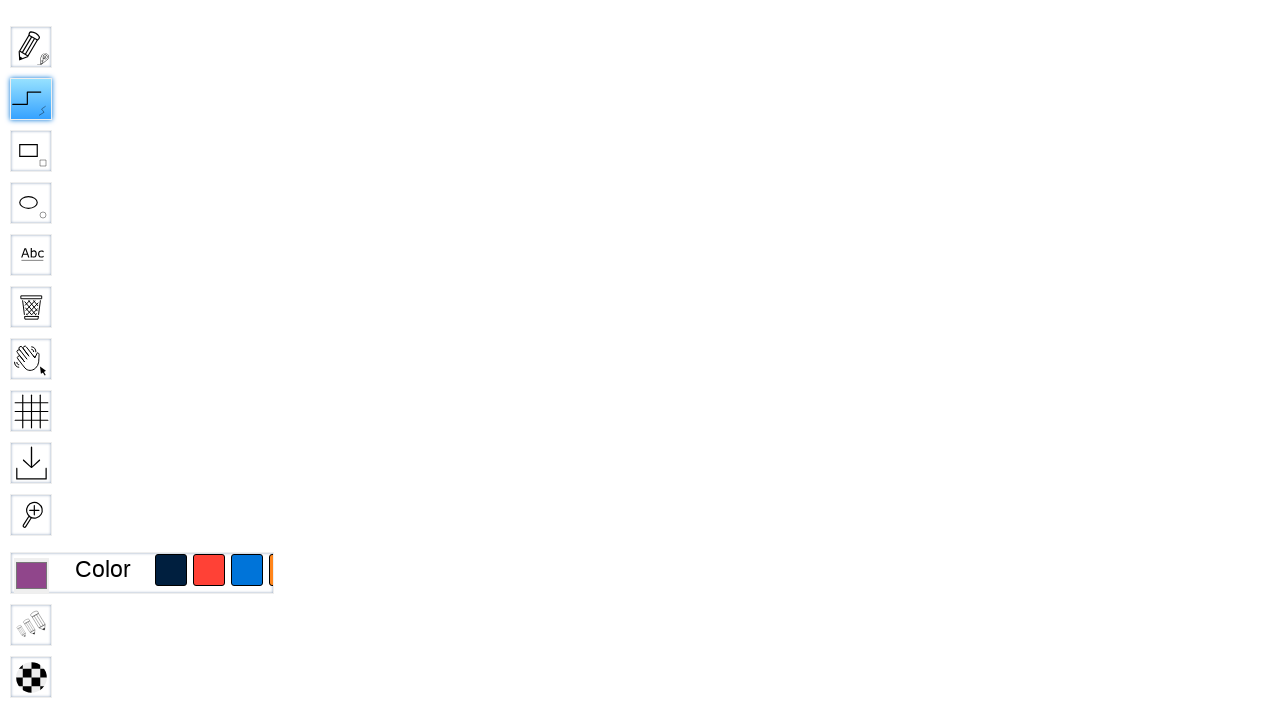

Selected light blue color from color picker at (31, 99) on #toolID-Straight\ line
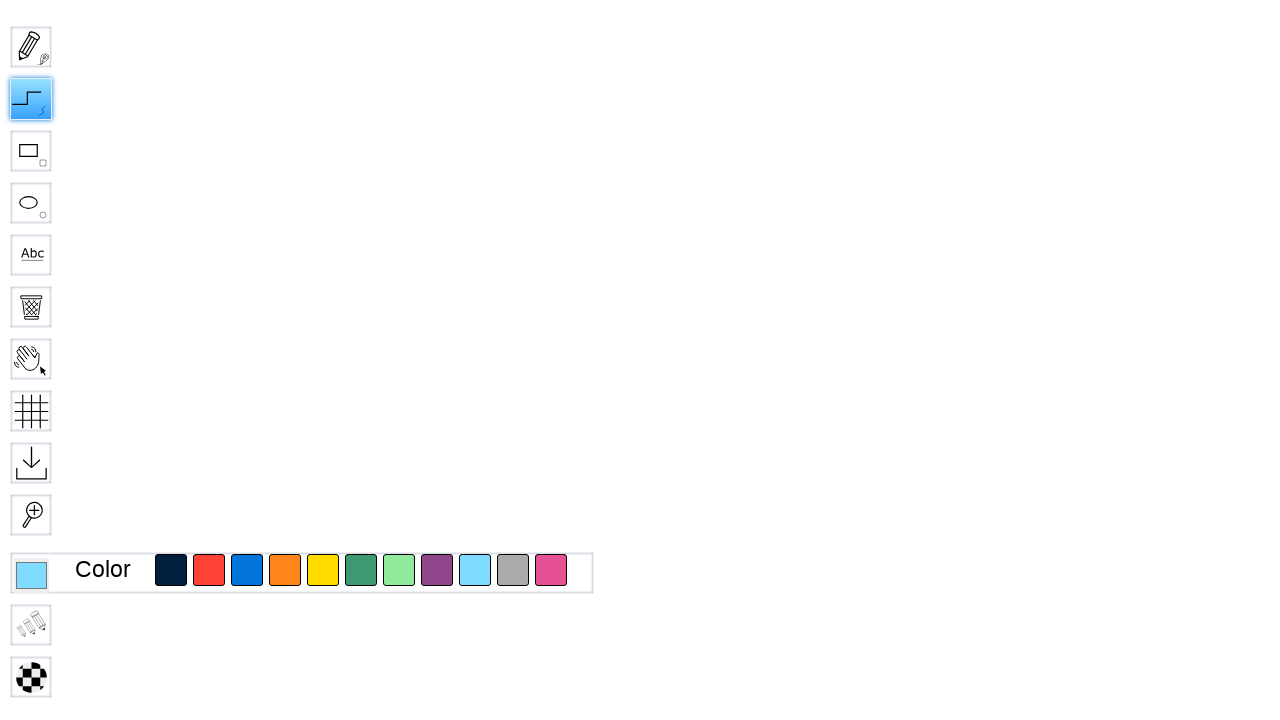

Selected straight line tool at (1000, 1000)
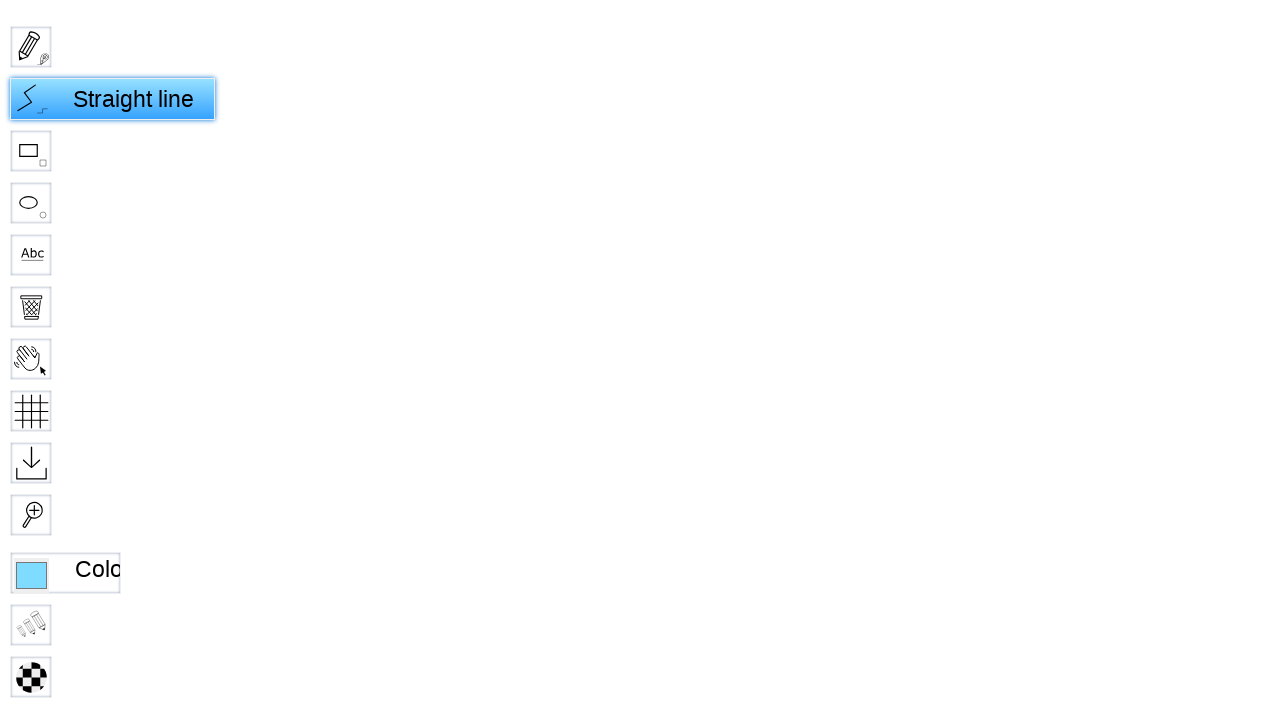

Moved mouse to canvas center at (1000, 1000)
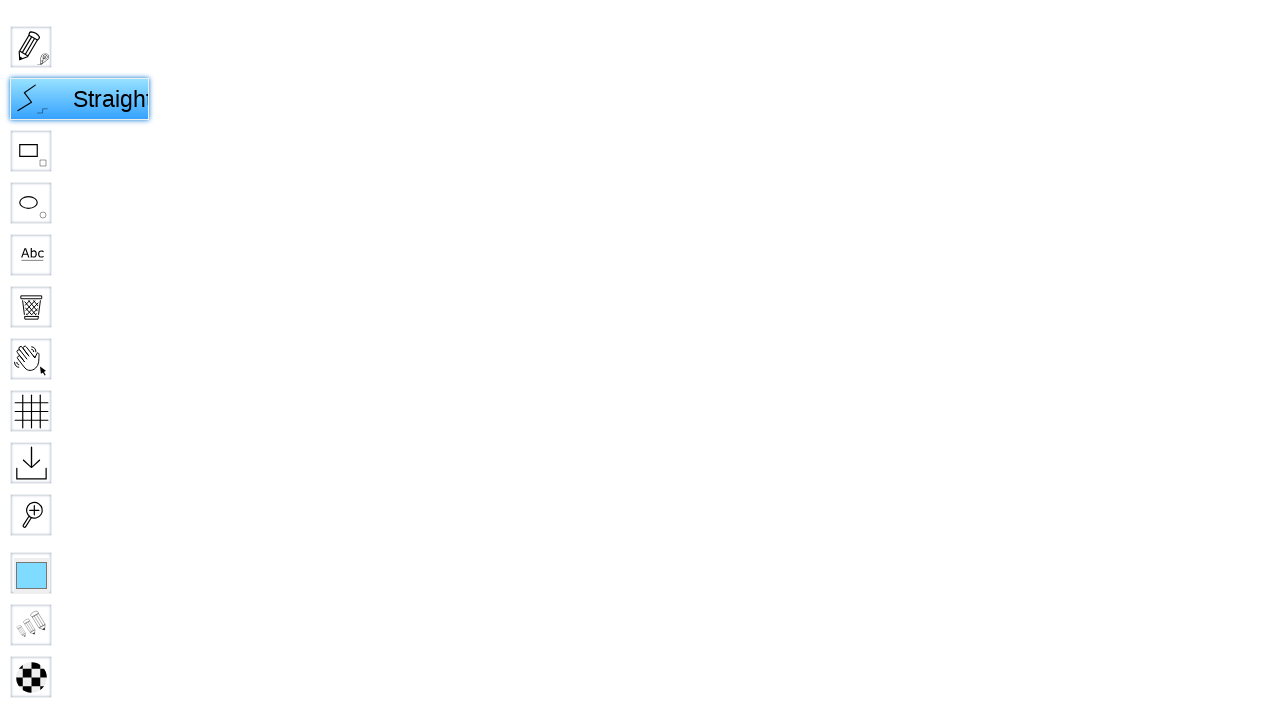

Pressed mouse button down to start drawing at (1100, 1050)
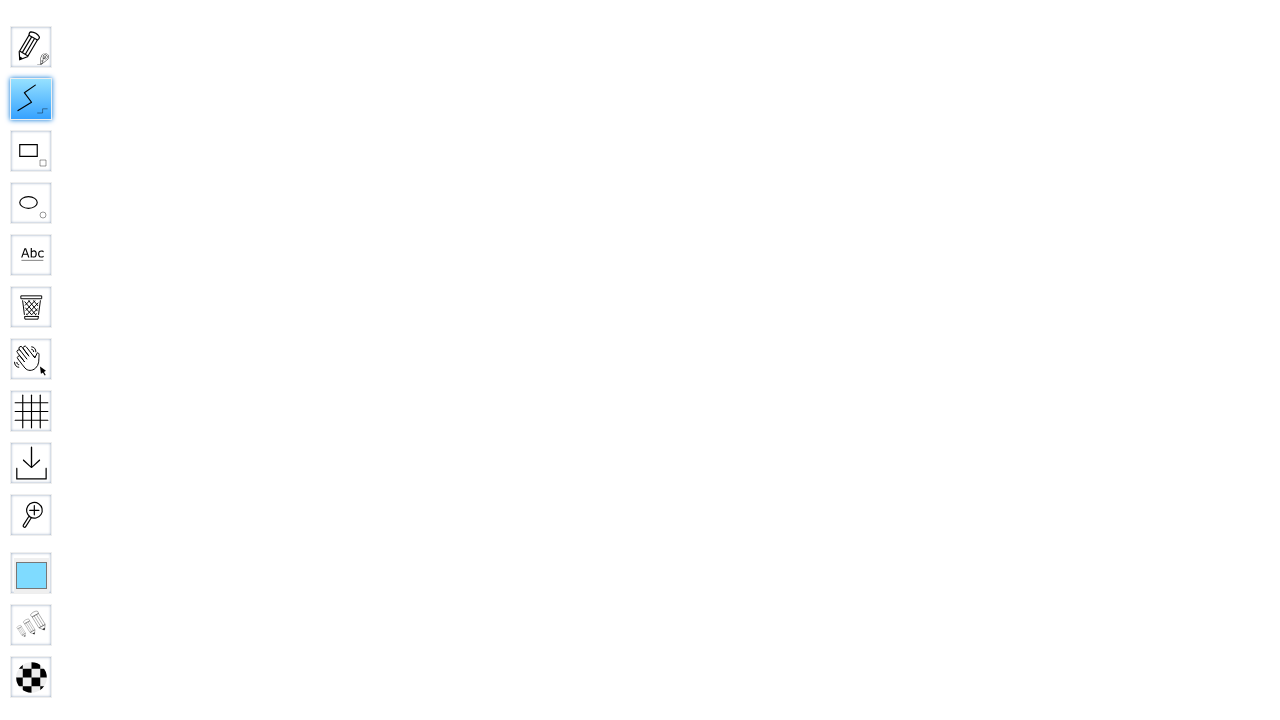

Dragged mouse to draw line at (1100, 1050)
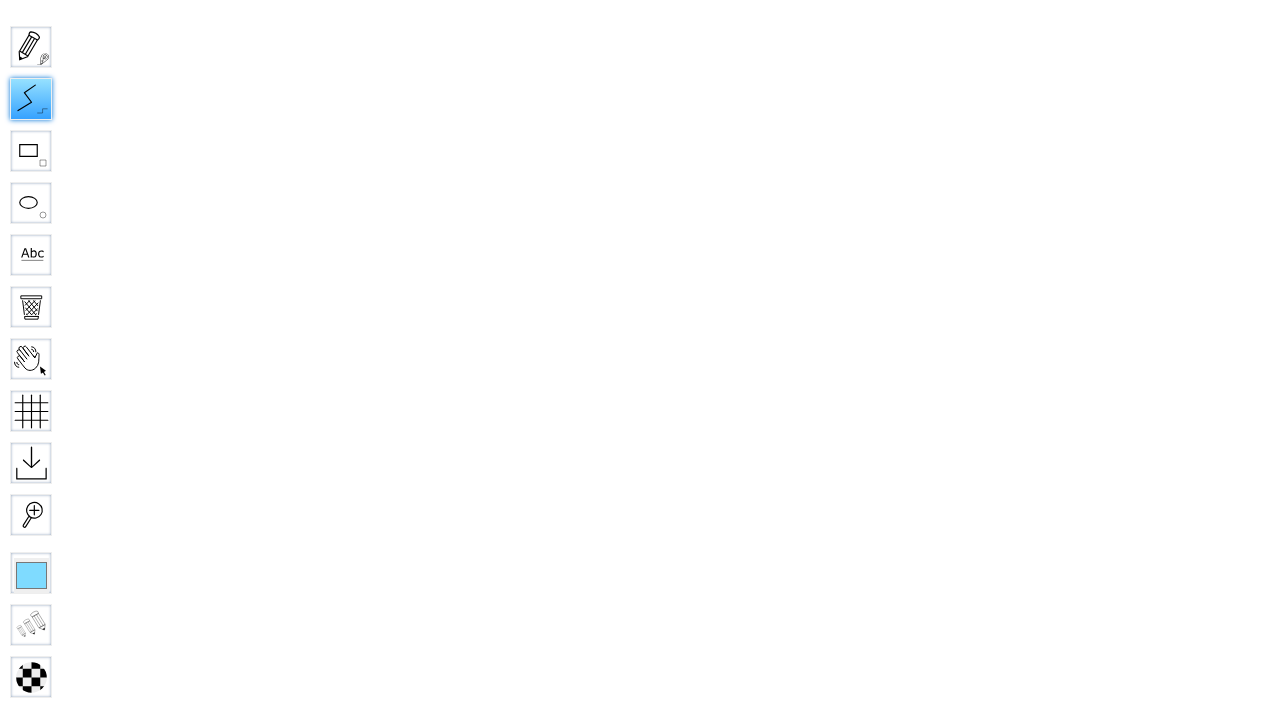

Released mouse button to finish drawing line at (31, 575) on #chooseColor
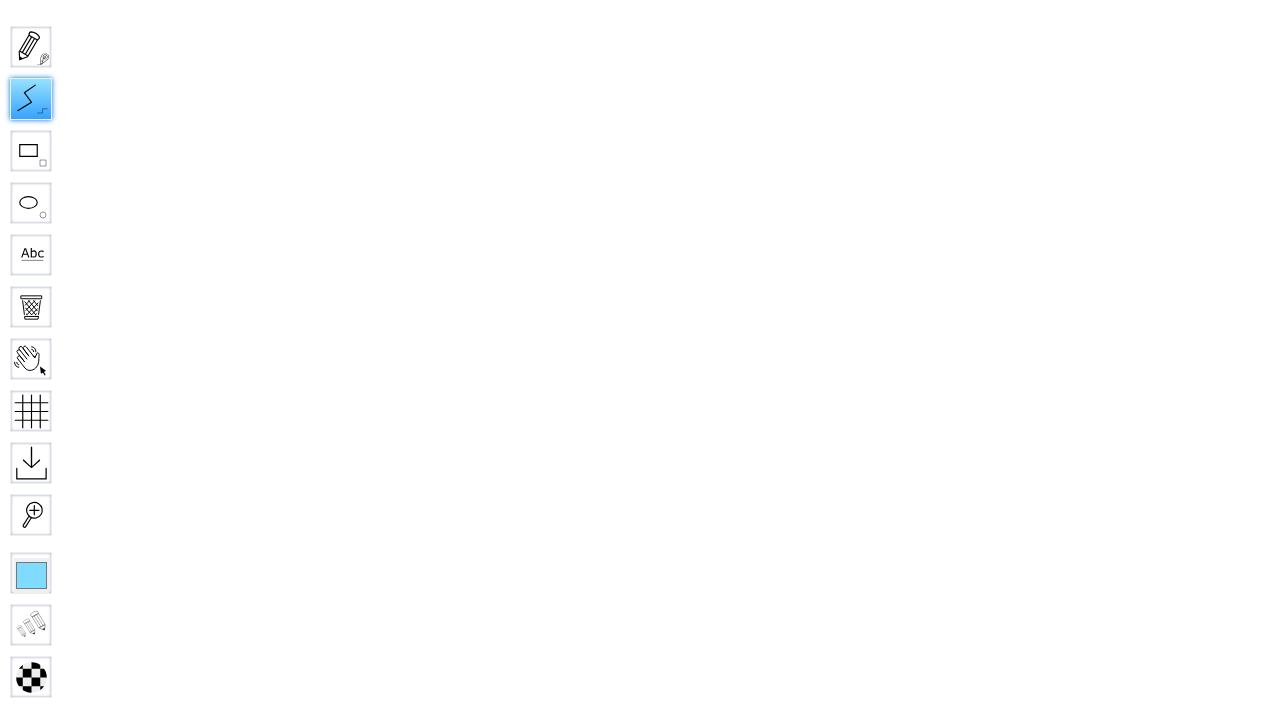

Hovered over color picker at (31, 99) on #toolID-Straight\ line
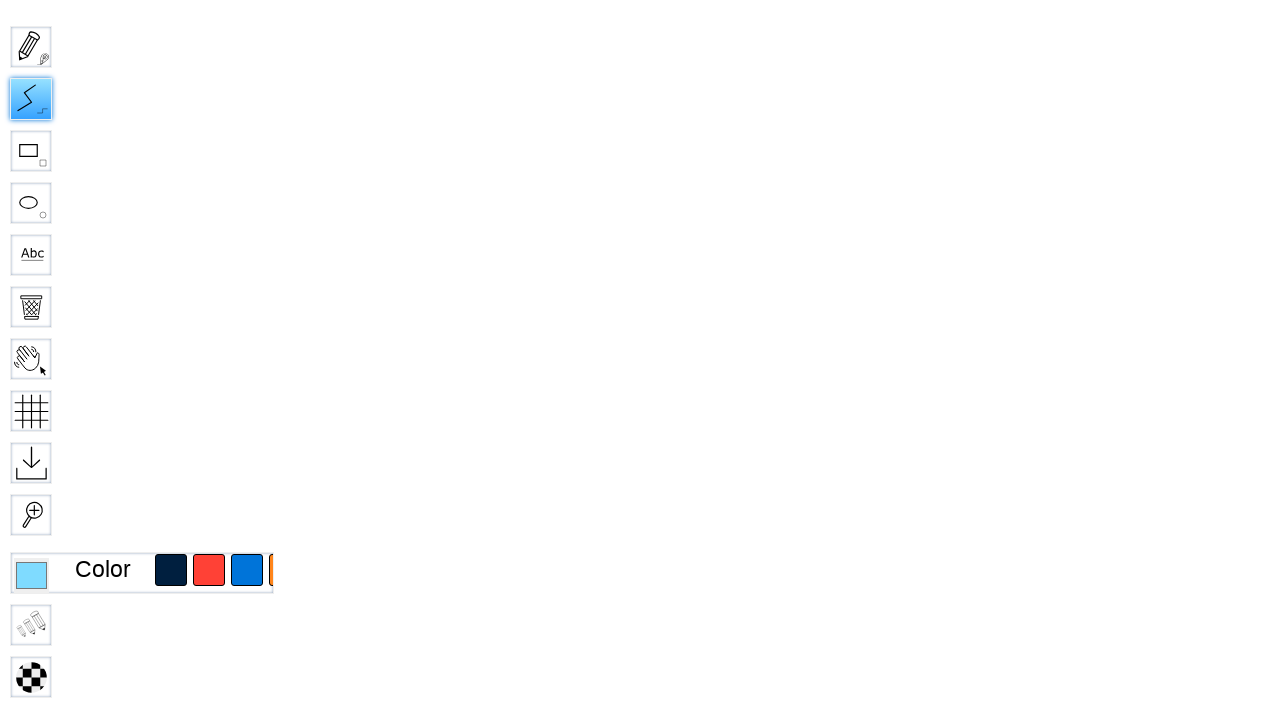

Selected gray color from color picker at (1000, 1000)
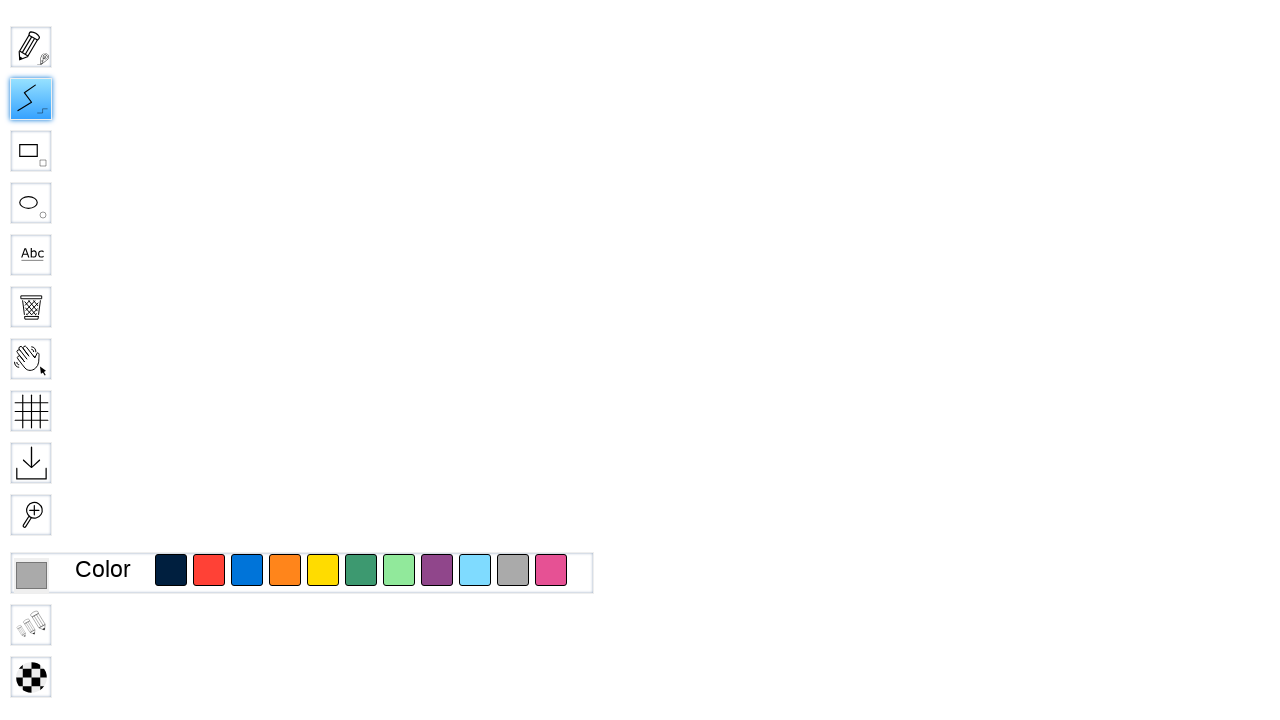

Selected straight line tool at (1000, 1000)
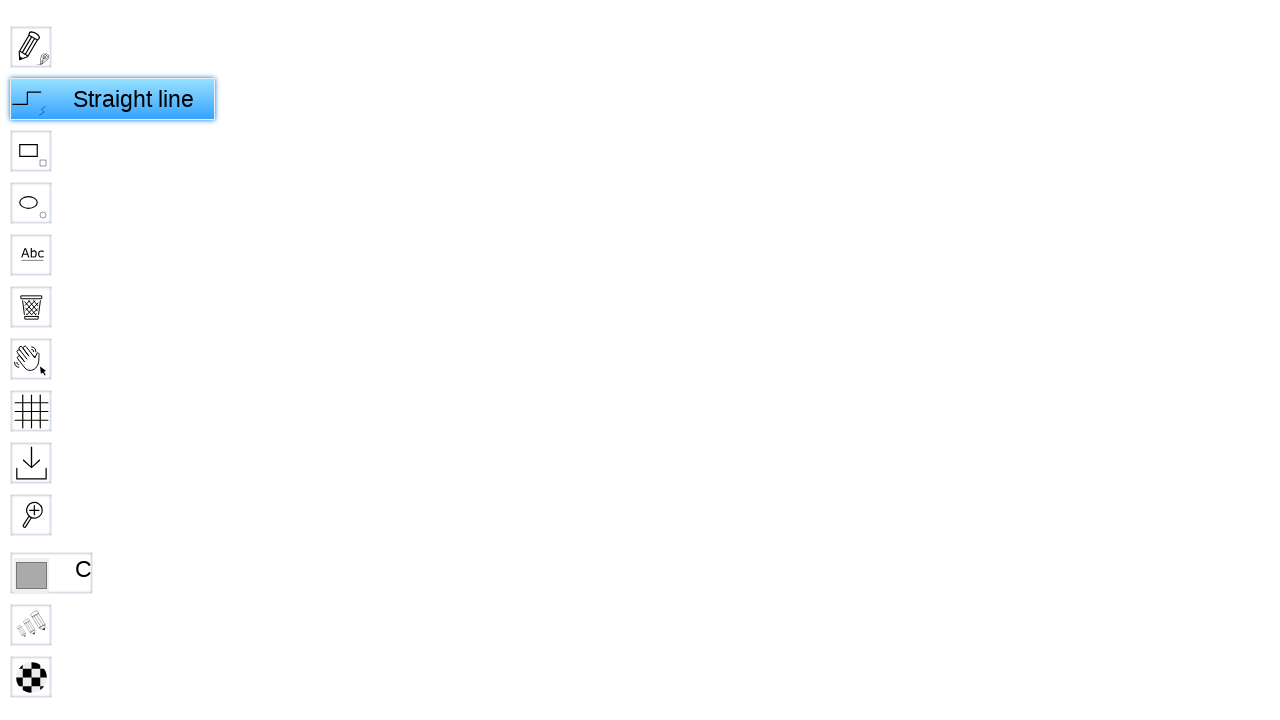

Moved mouse to canvas center at (1100, 1050)
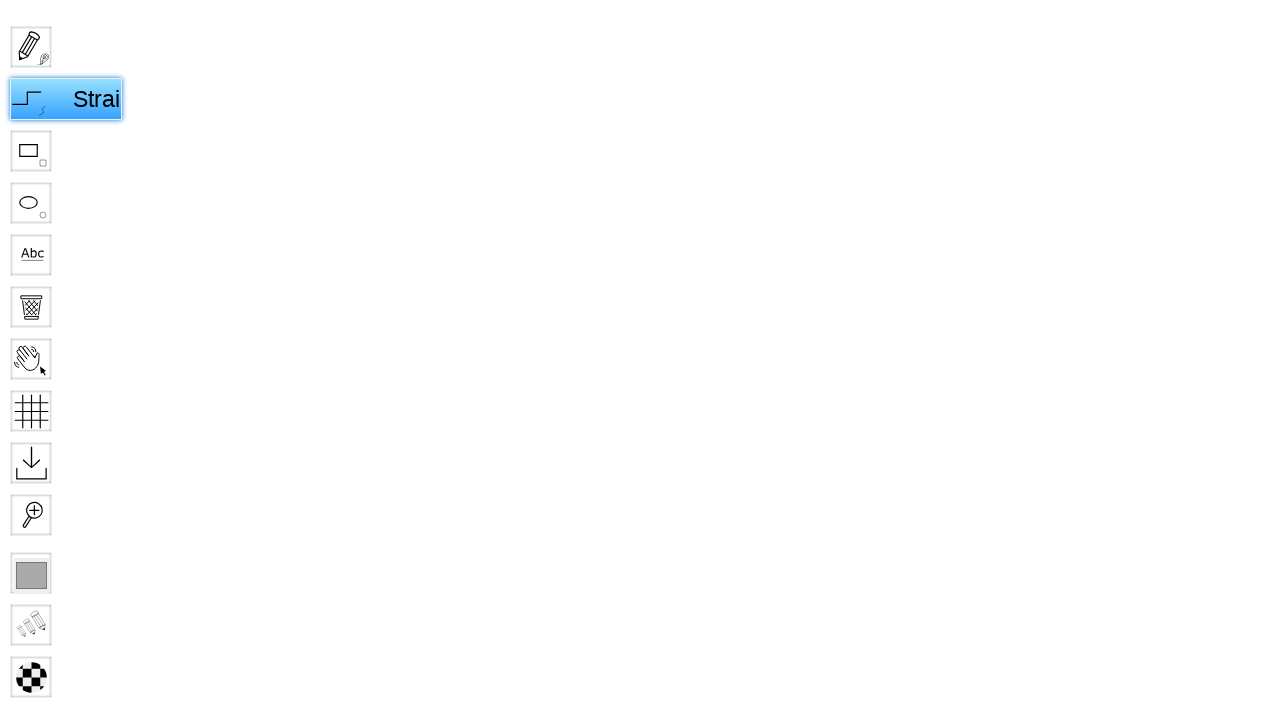

Pressed mouse button down to start drawing at (1100, 1050)
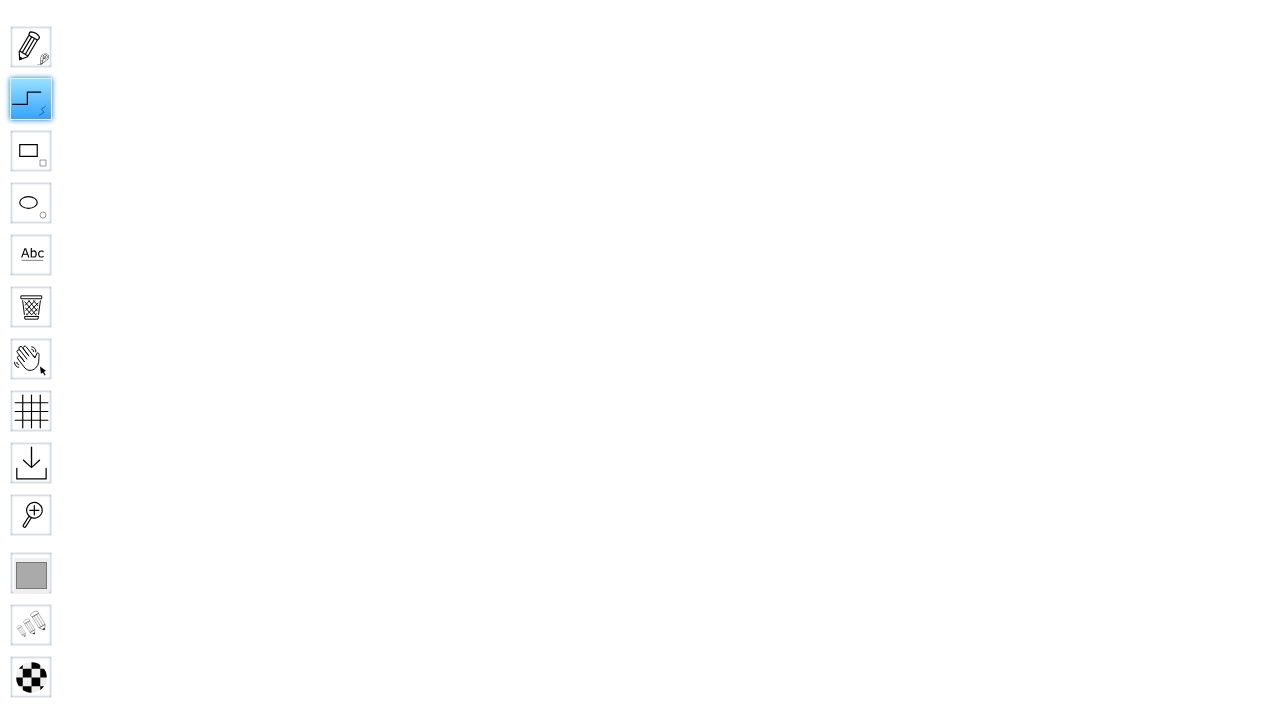

Dragged mouse to draw line
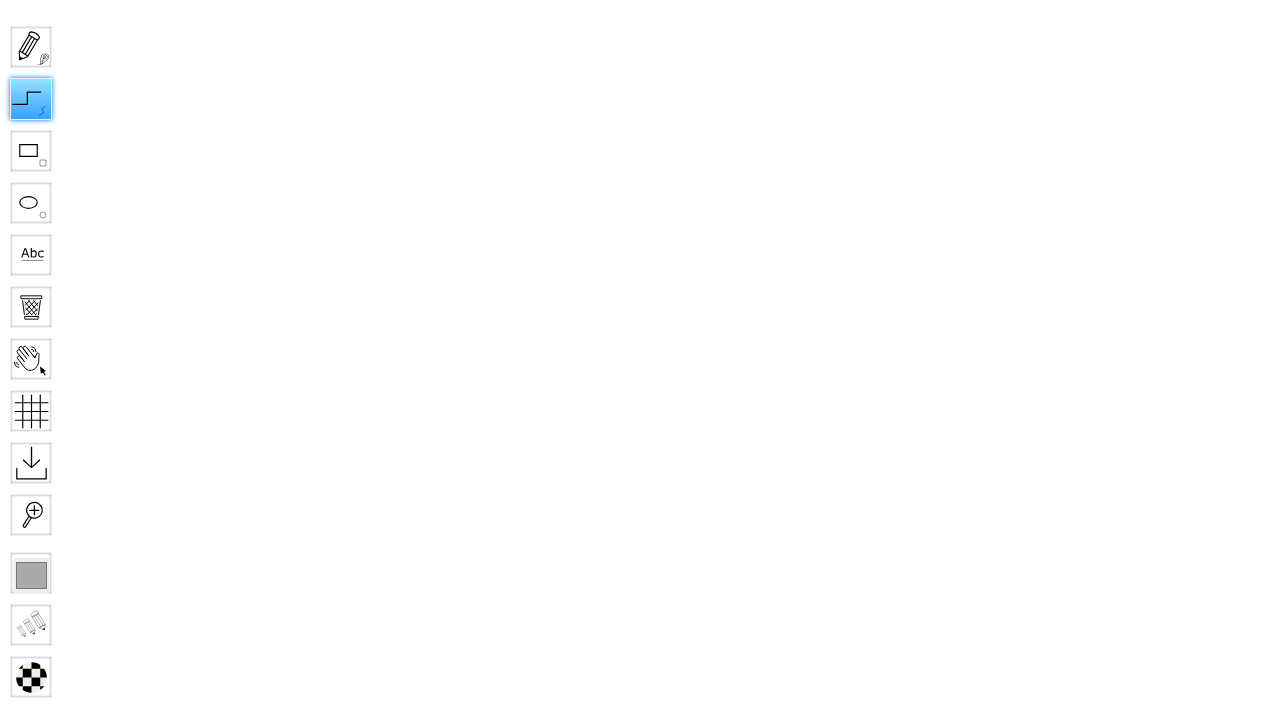

Released mouse button to finish drawing line
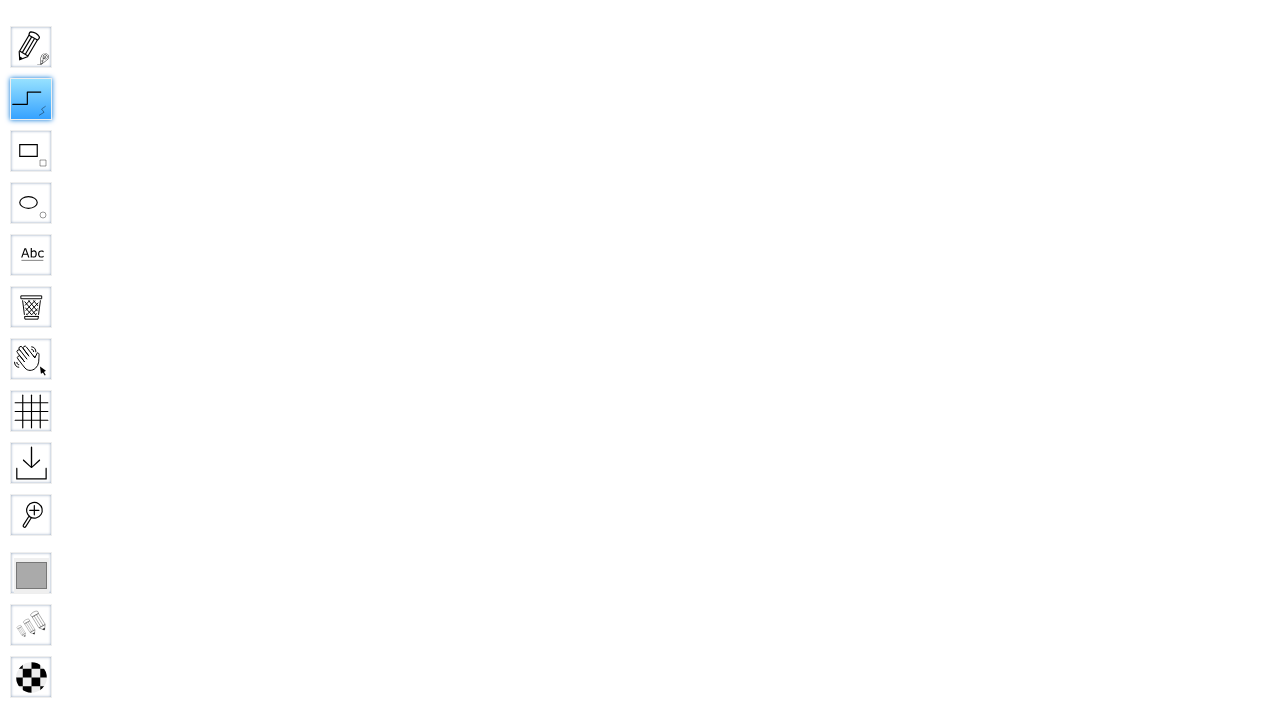

Hovered over color picker
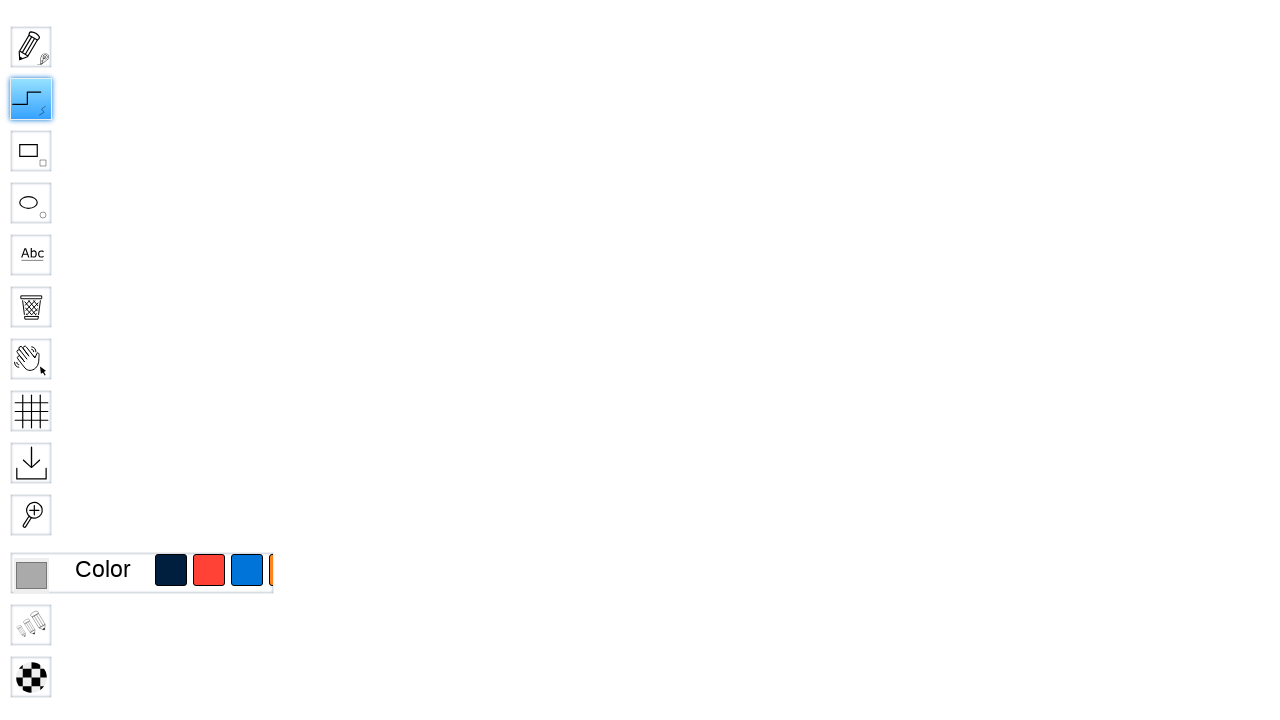

Selected pink color from color picker
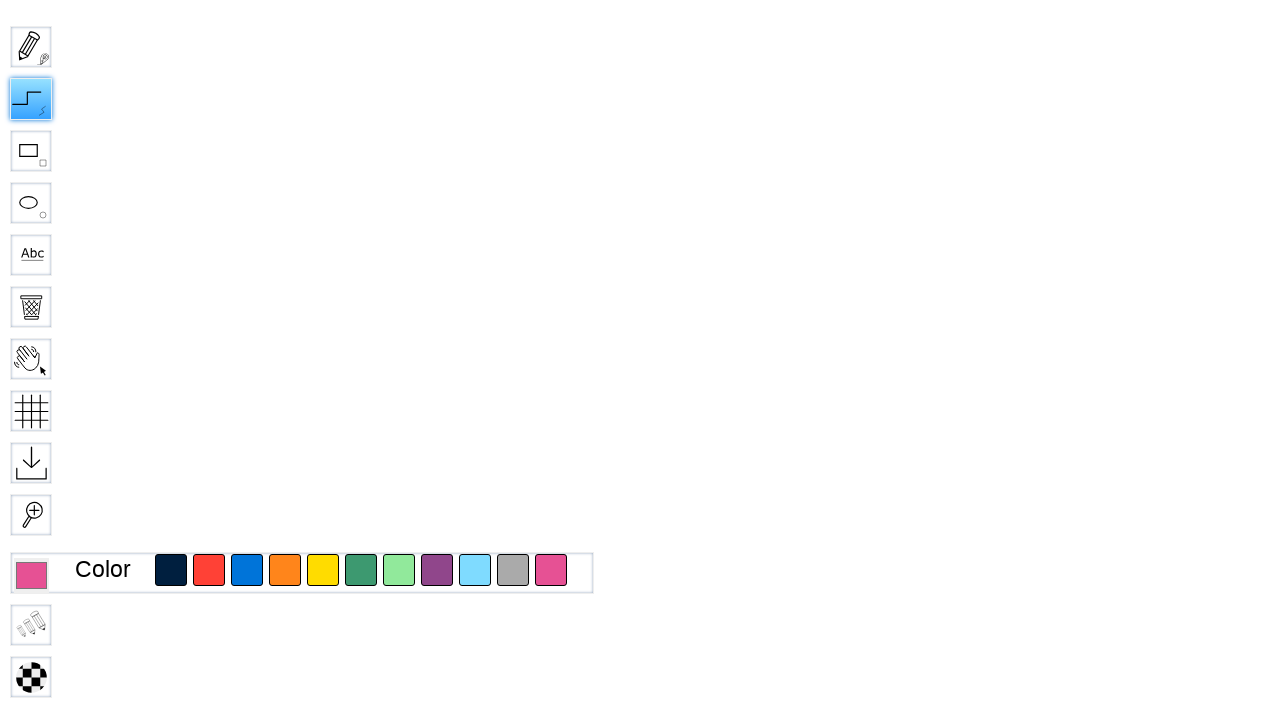

Selected straight line tool
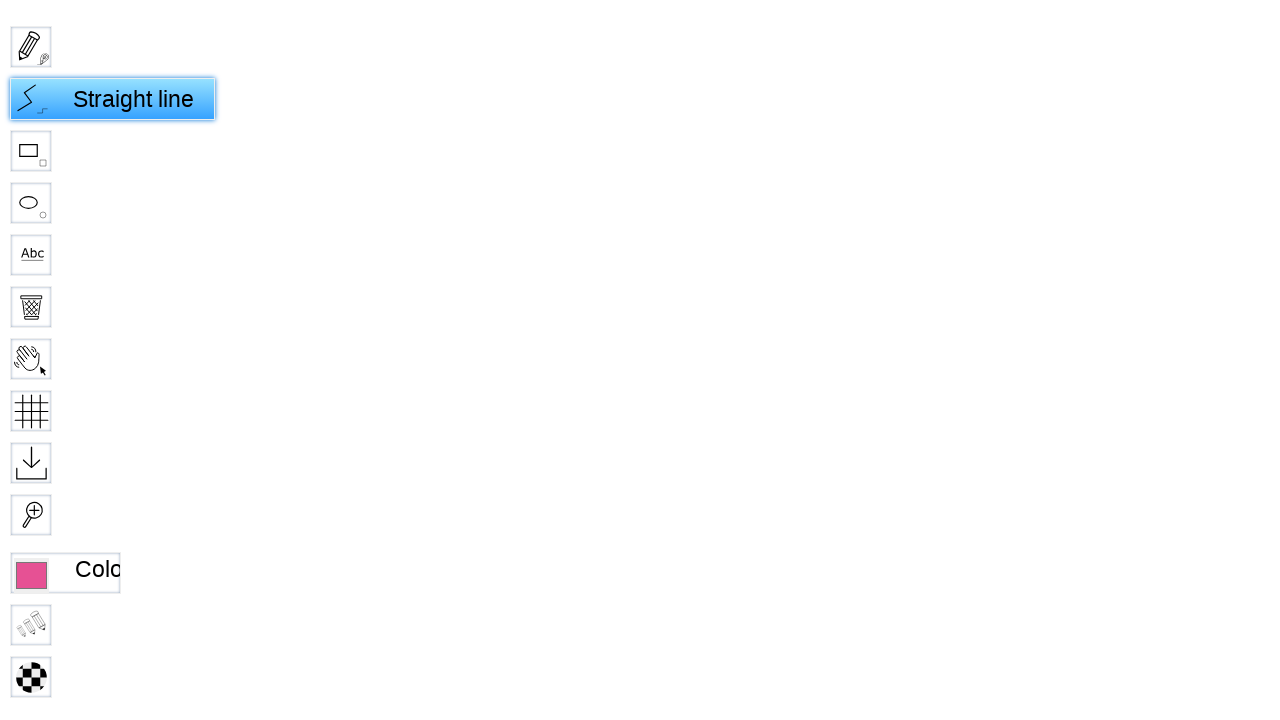

Moved mouse to canvas center
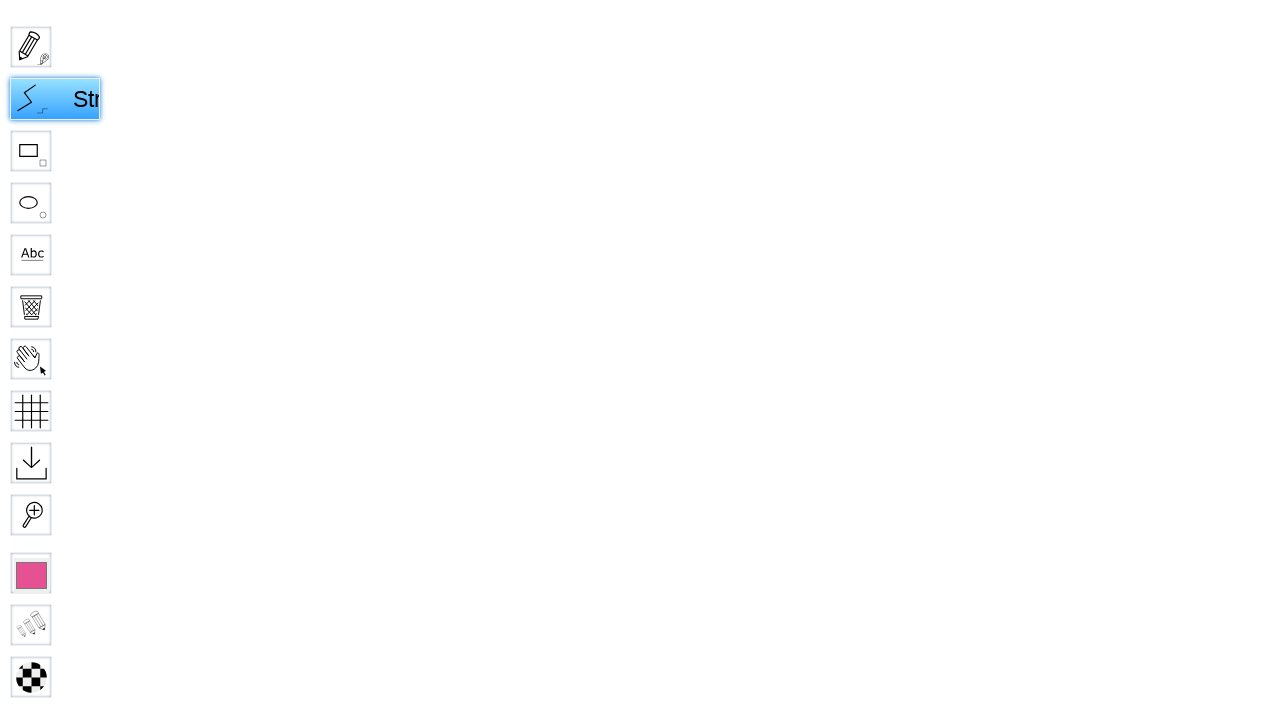

Pressed mouse button down to start drawing
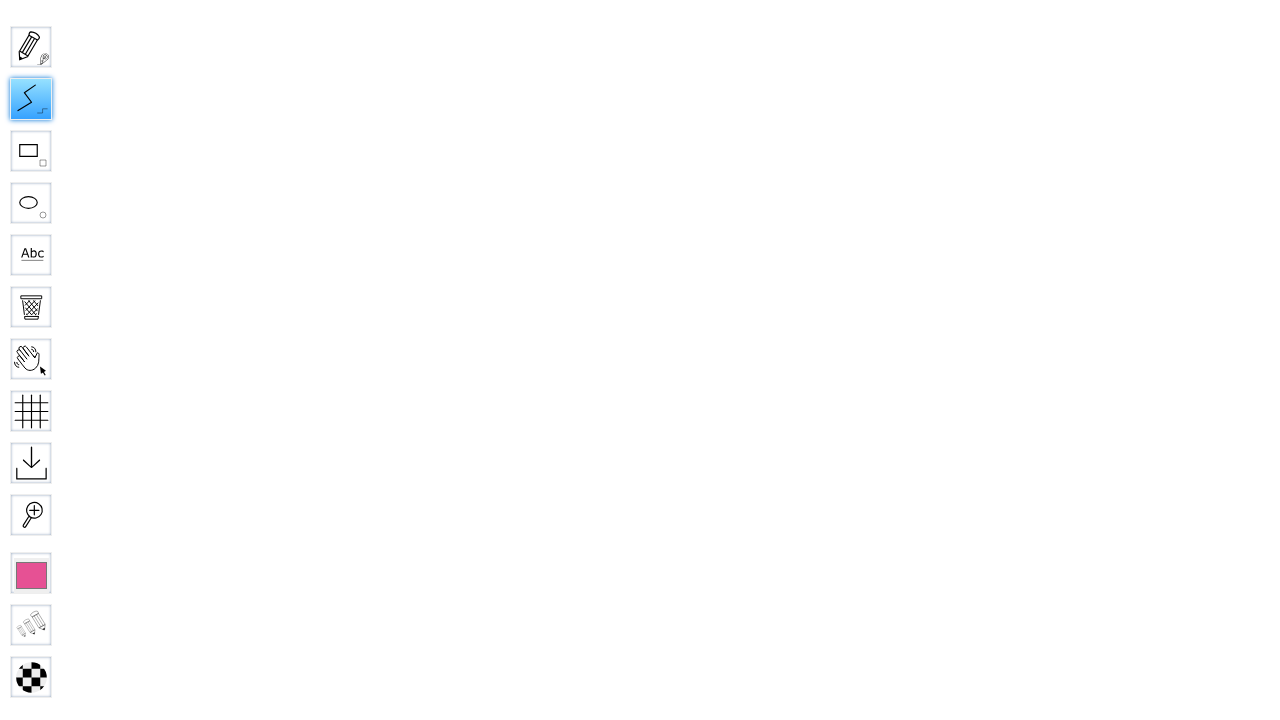

Dragged mouse to draw line
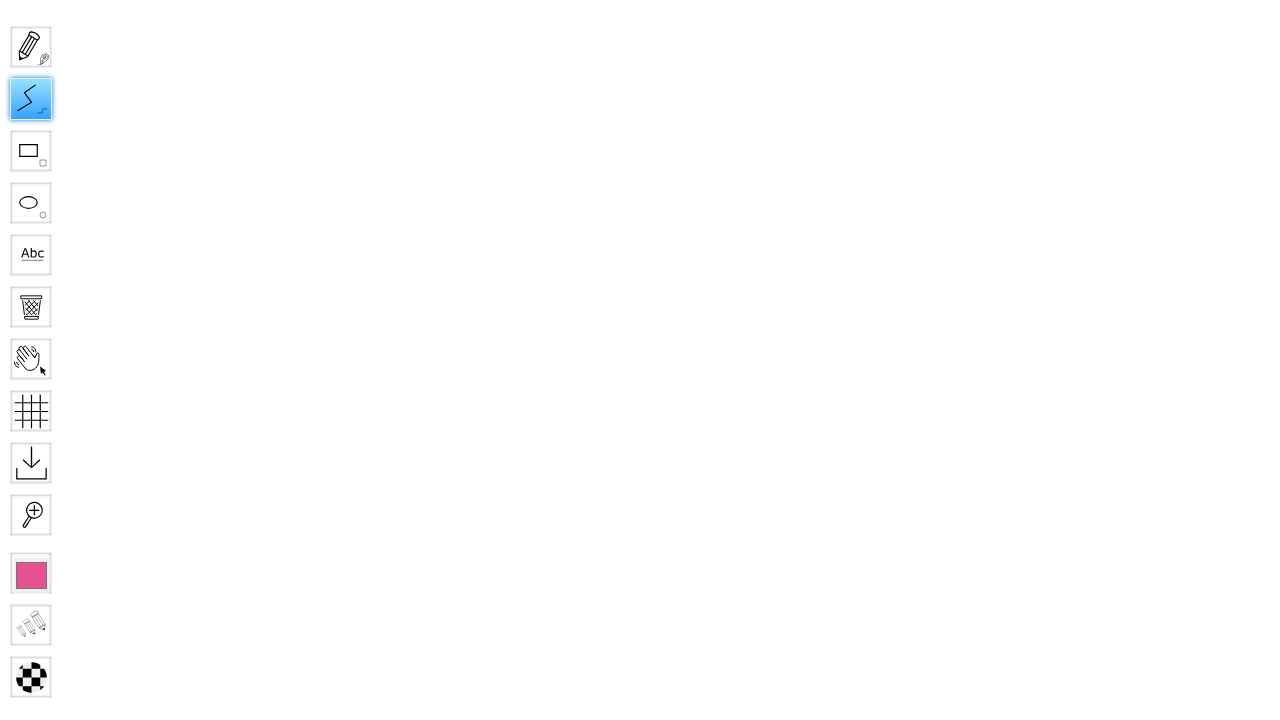

Released mouse button to finish drawing line
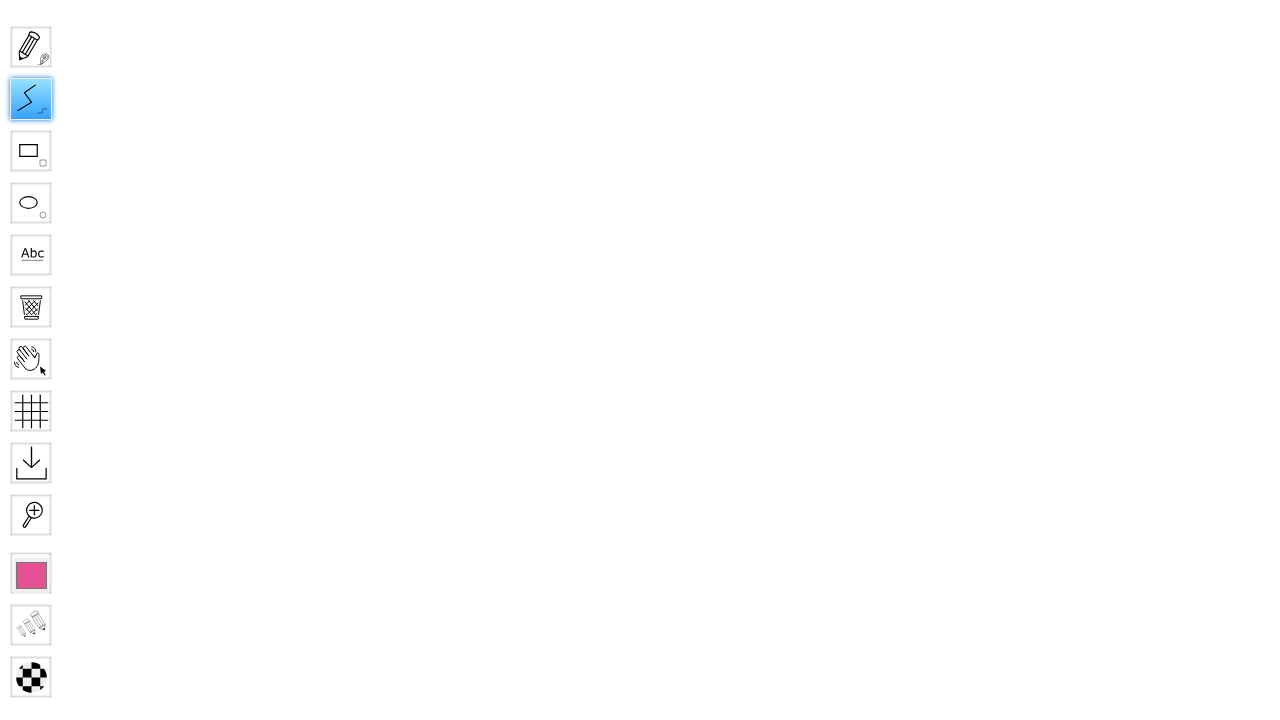

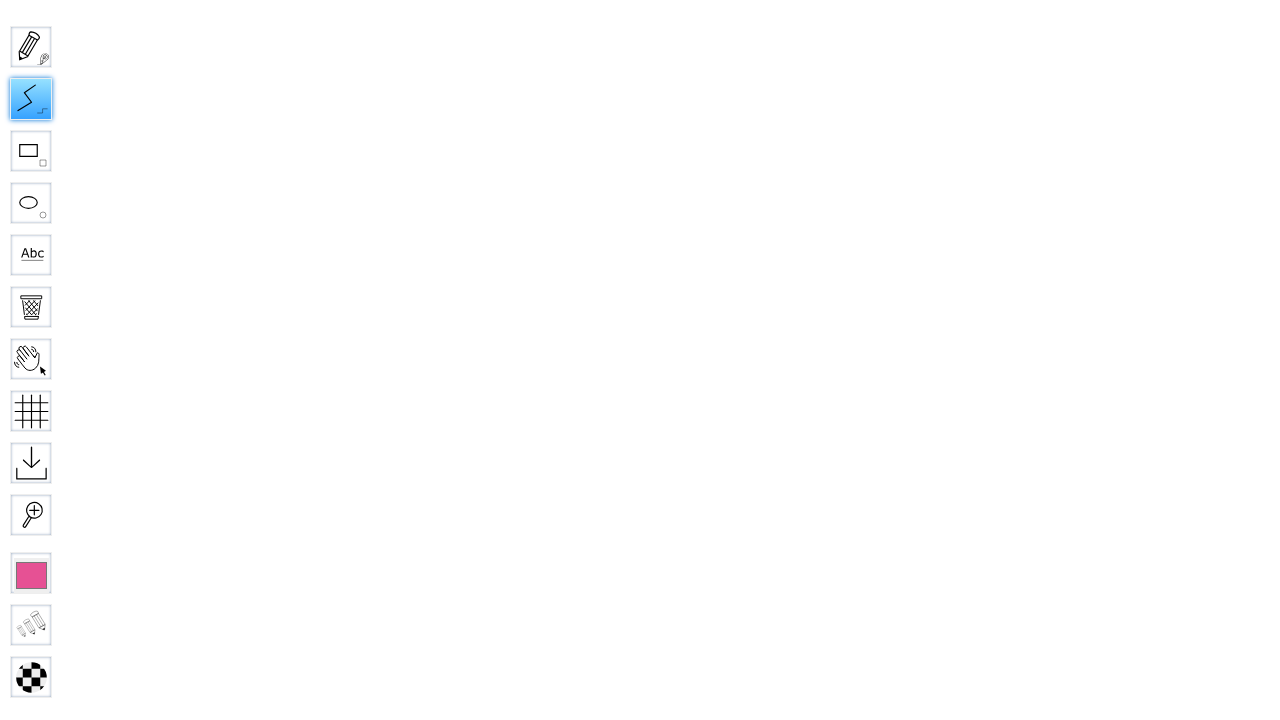